Tests filling a large form by finding all input elements on the page, filling each with a random character, and submitting the form by clicking the button.

Starting URL: http://suninjuly.github.io/huge_form.html

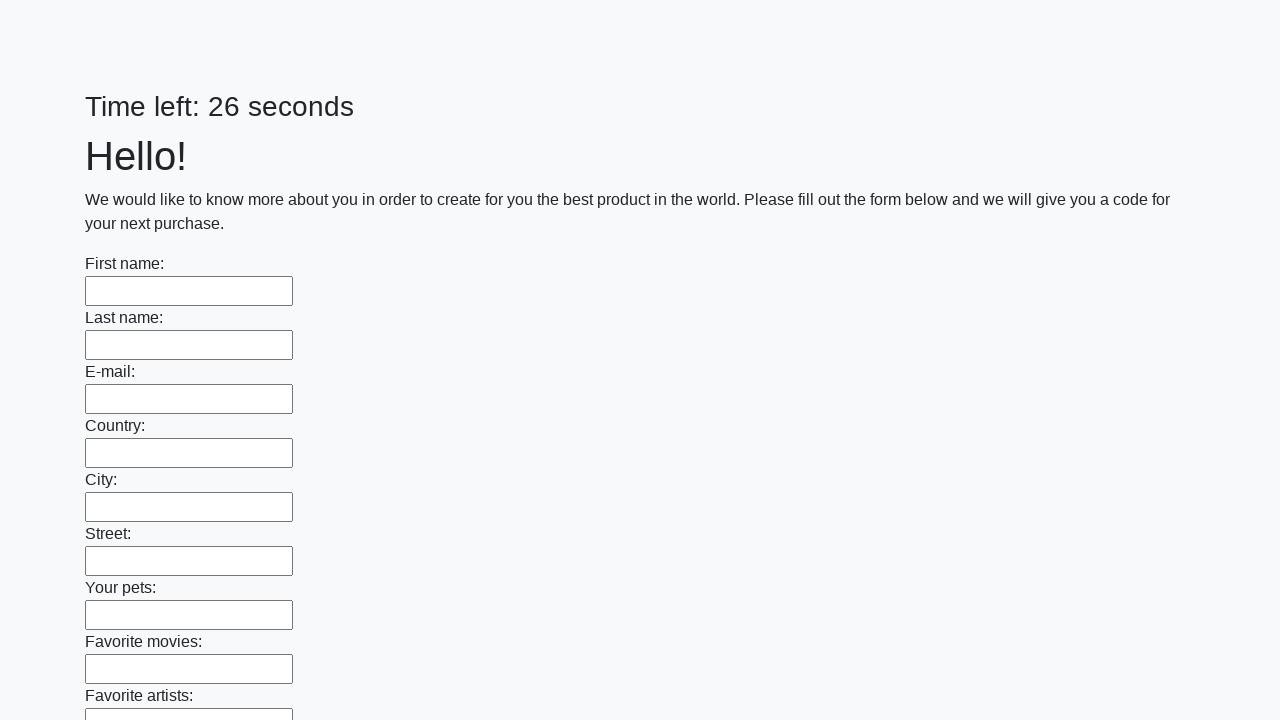

Waited for input elements to load on the form
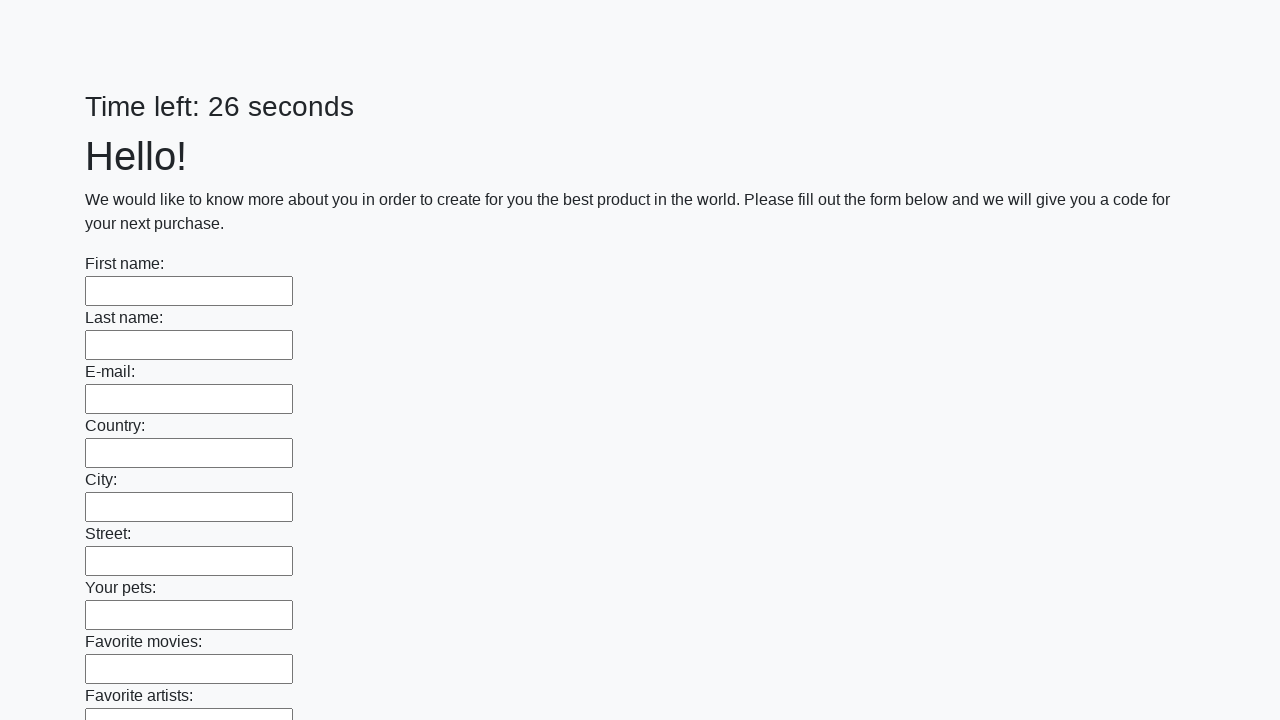

Retrieved all input elements from the form
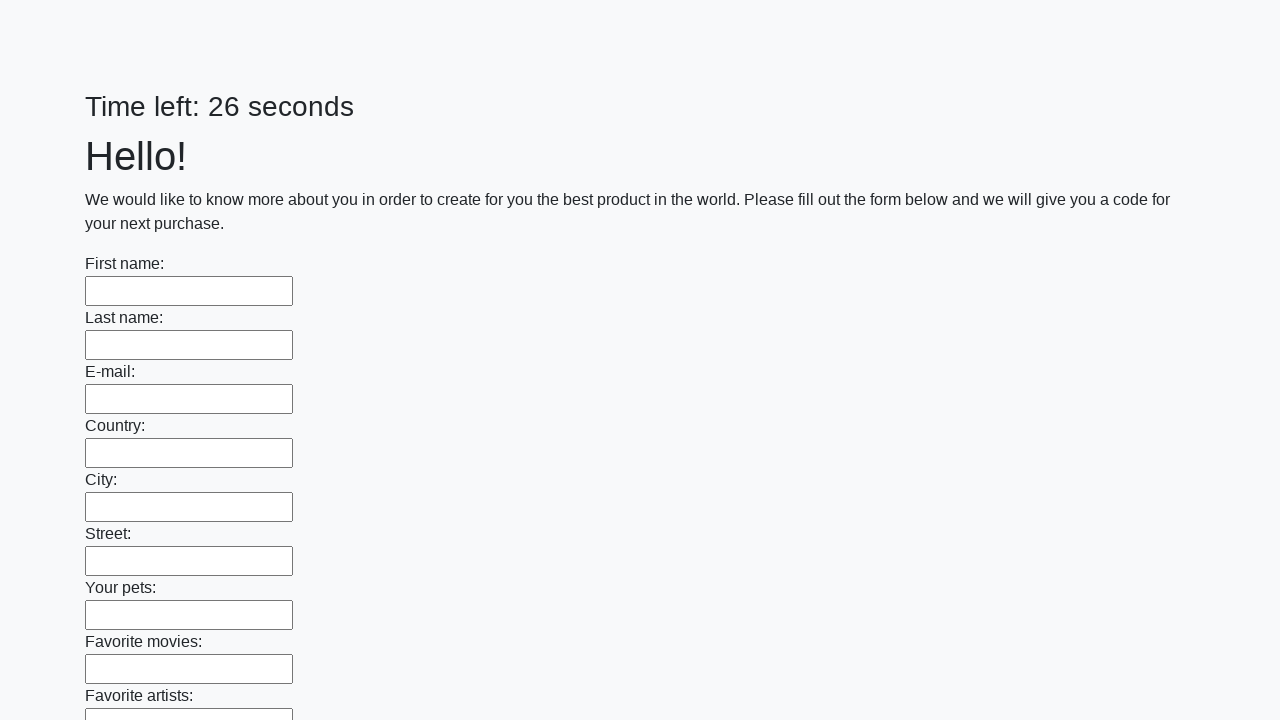

Filled input field with random character 'n' on input >> nth=0
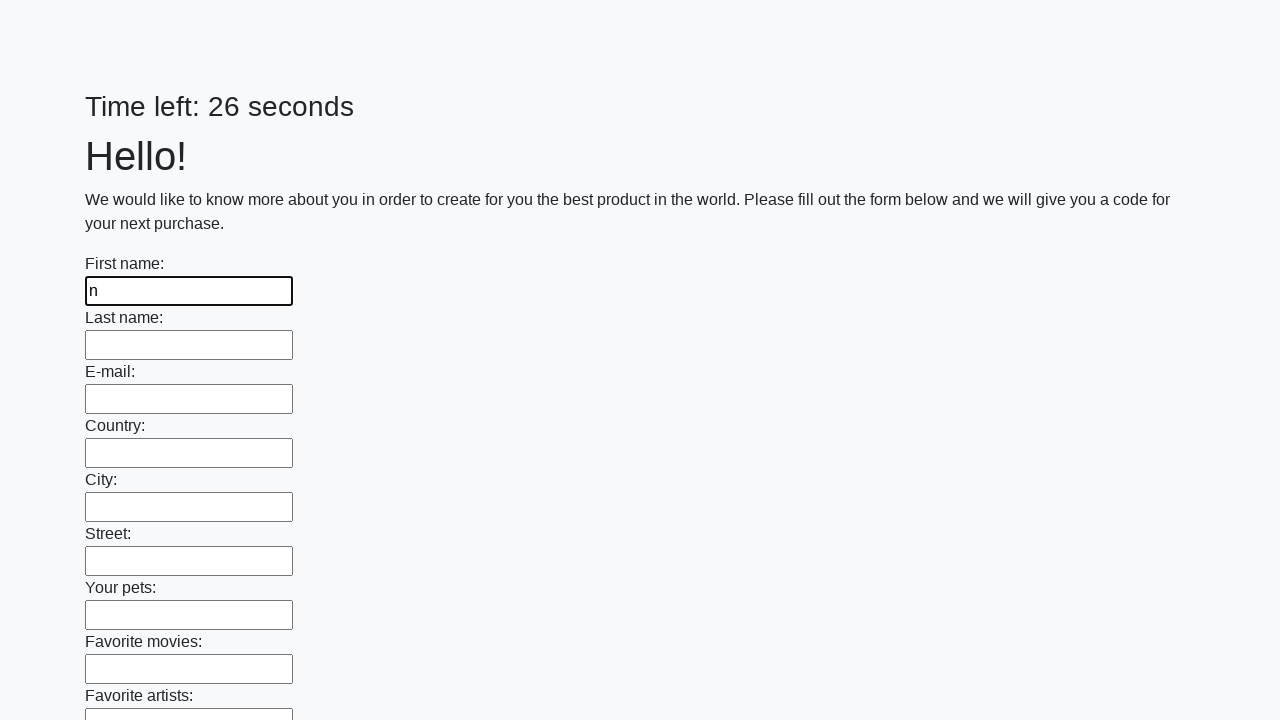

Filled input field with random character 'x' on input >> nth=1
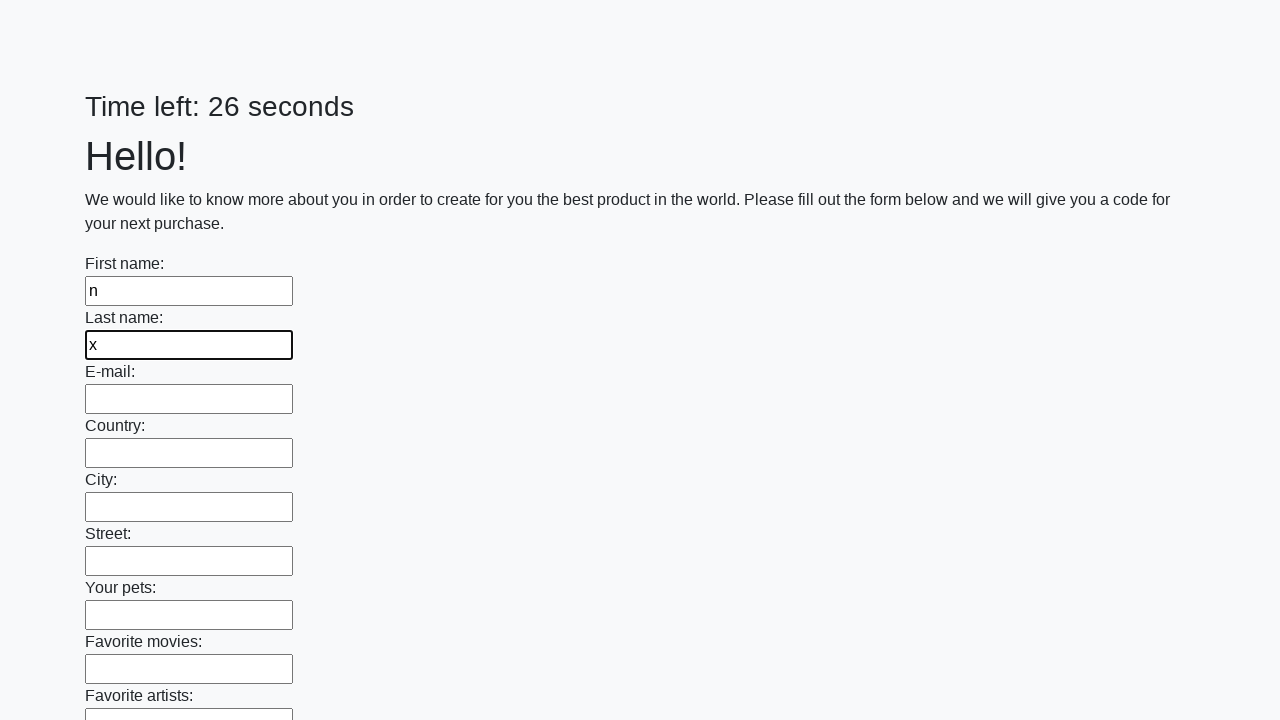

Filled input field with random character 'o' on input >> nth=2
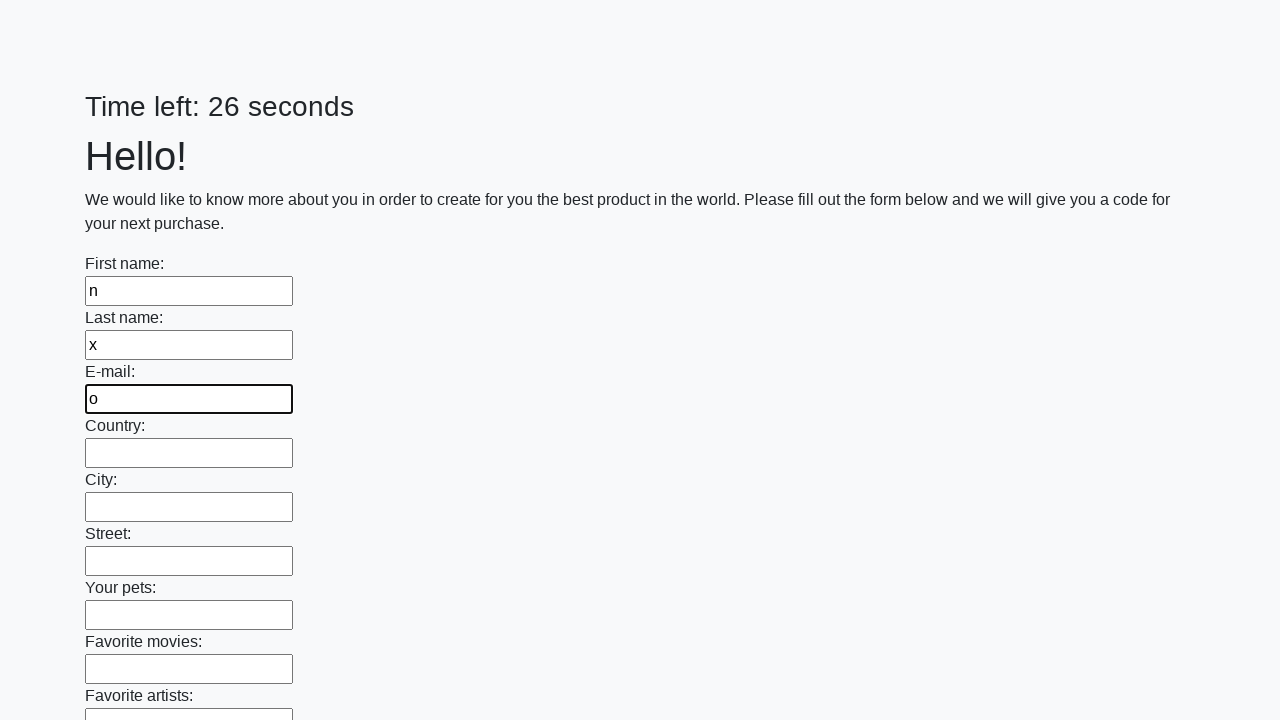

Filled input field with random character 'w' on input >> nth=3
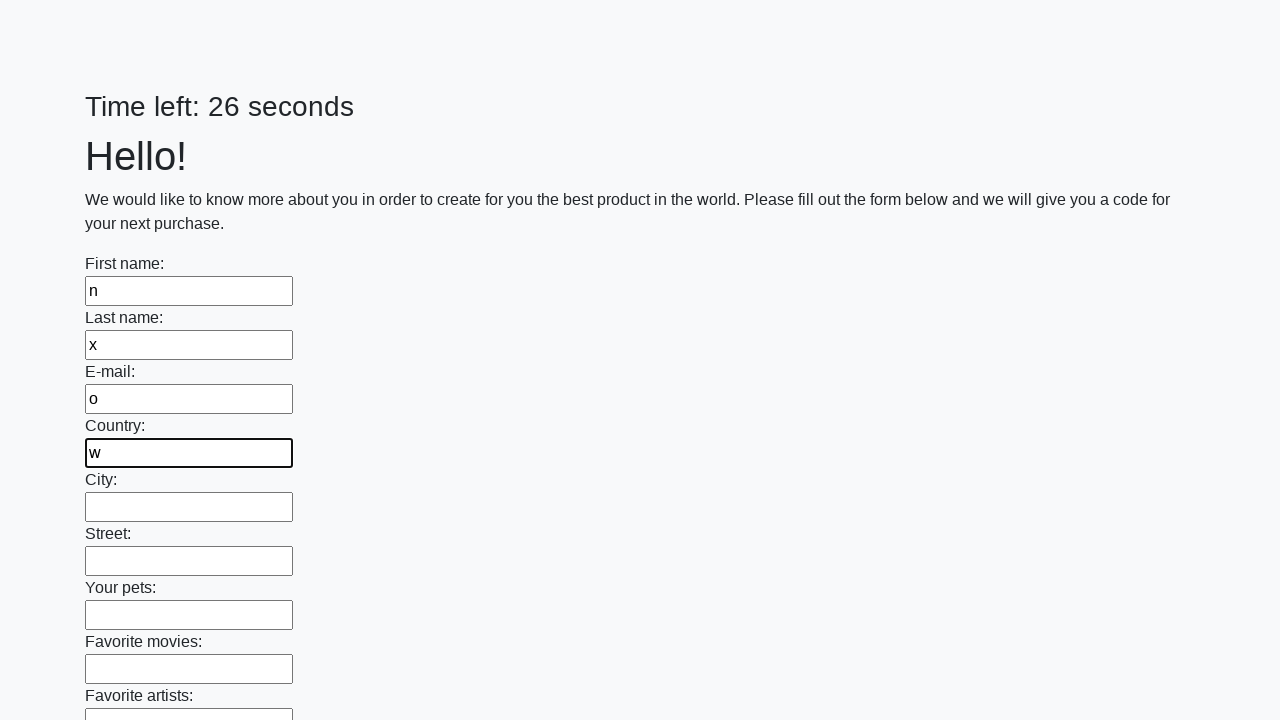

Filled input field with random character 'x' on input >> nth=4
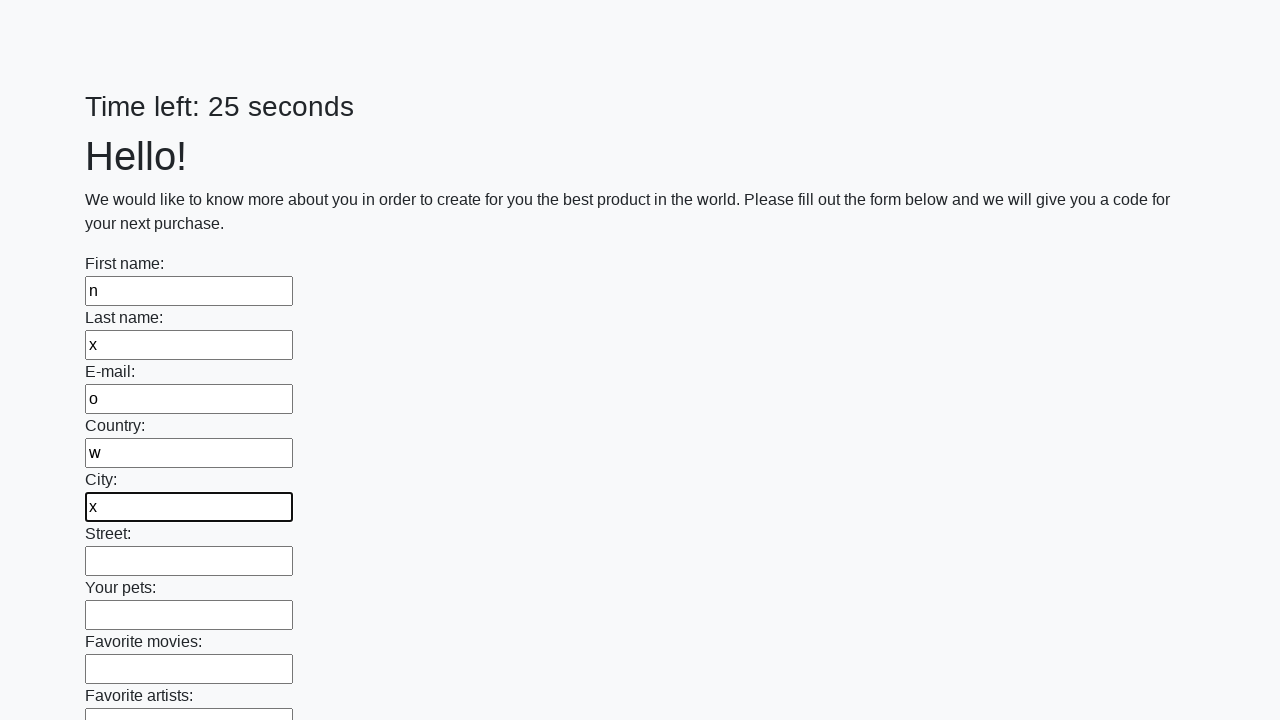

Filled input field with random character 'j' on input >> nth=5
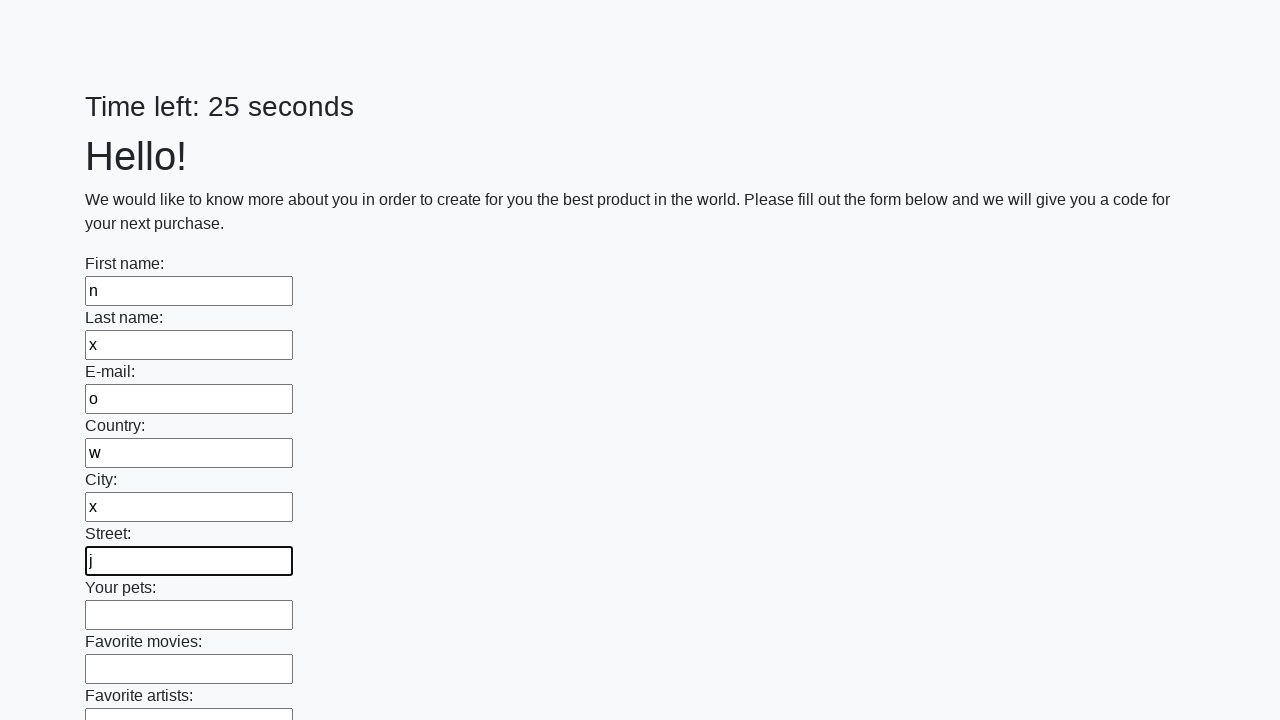

Filled input field with random character 'n' on input >> nth=6
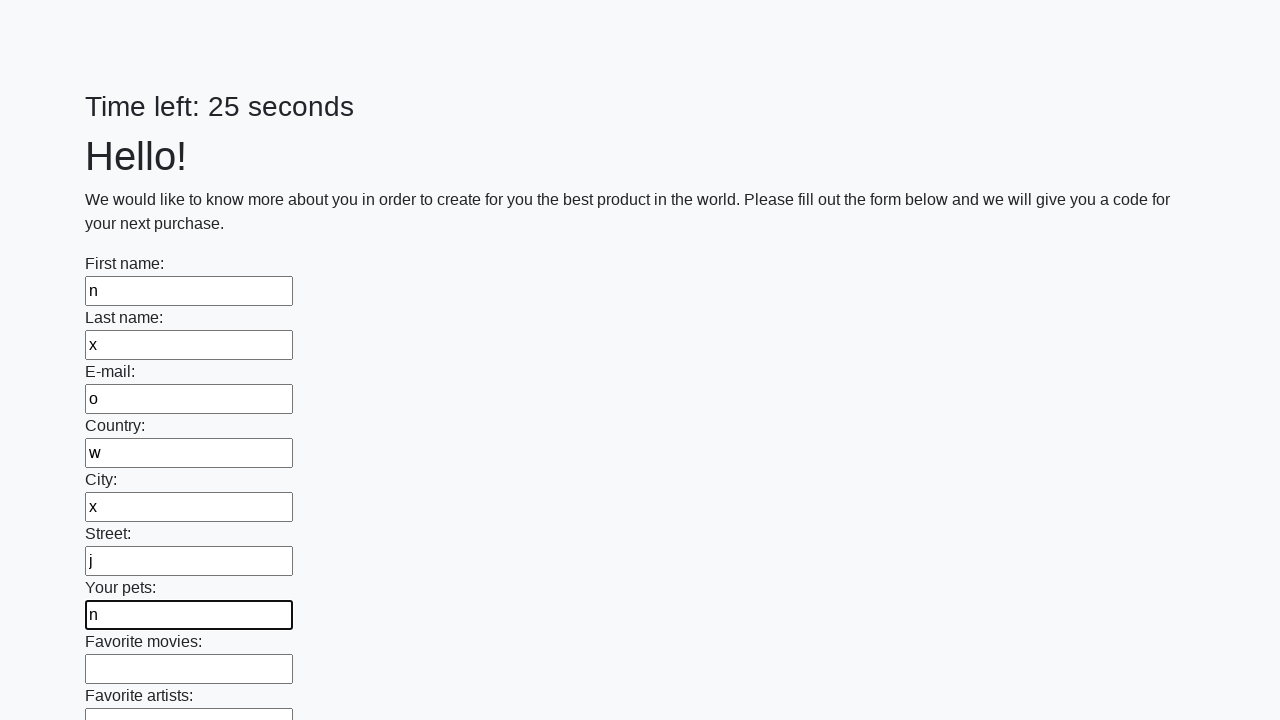

Filled input field with random character 'n' on input >> nth=7
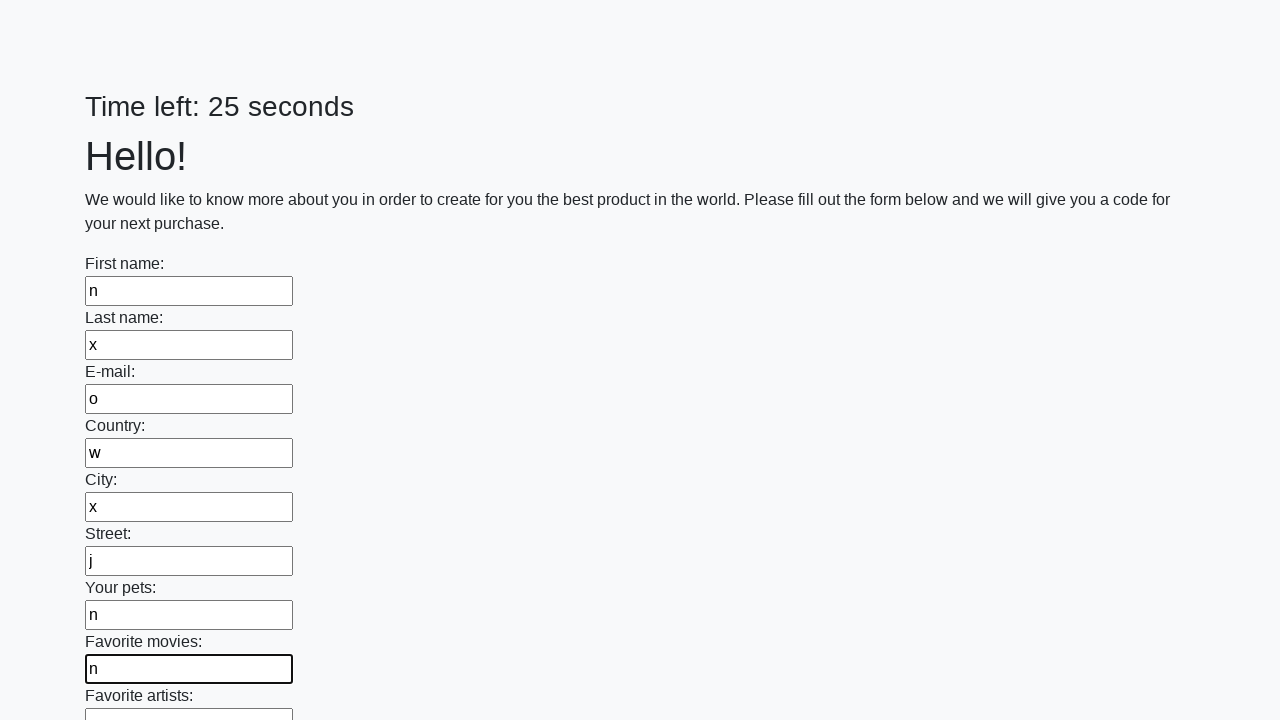

Filled input field with random character 'c' on input >> nth=8
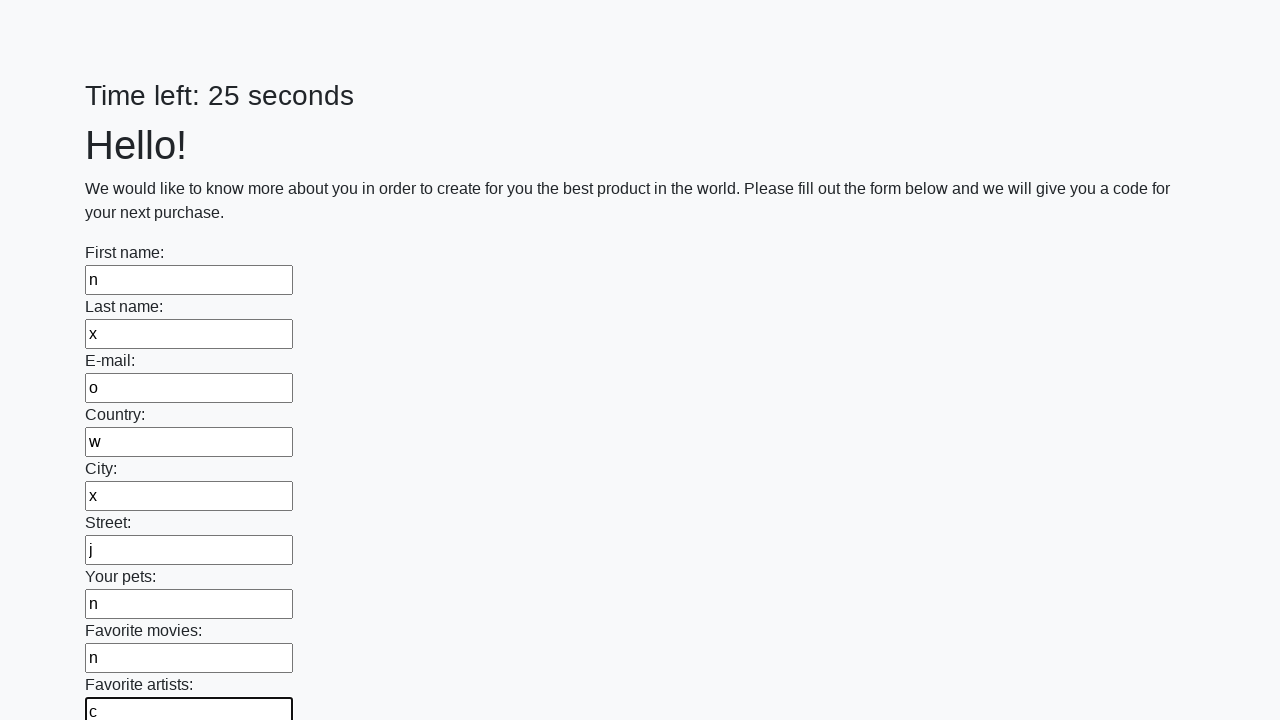

Filled input field with random character 'r' on input >> nth=9
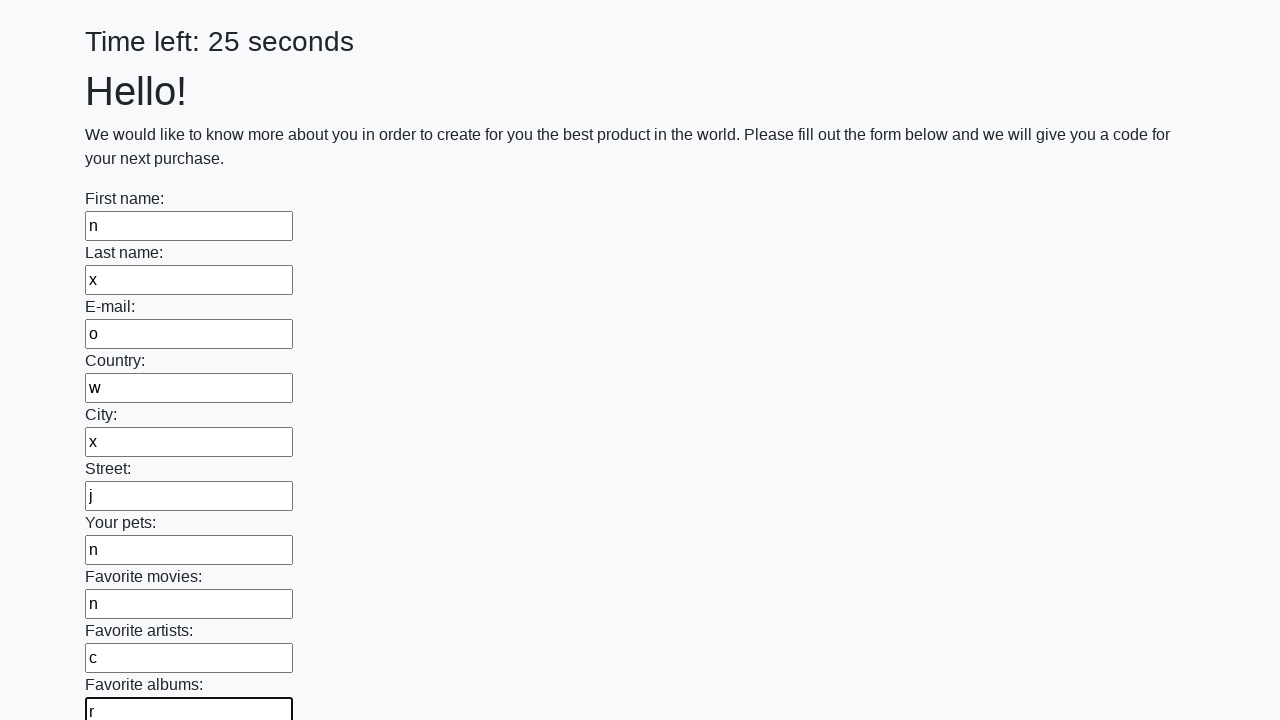

Filled input field with random character 'a' on input >> nth=10
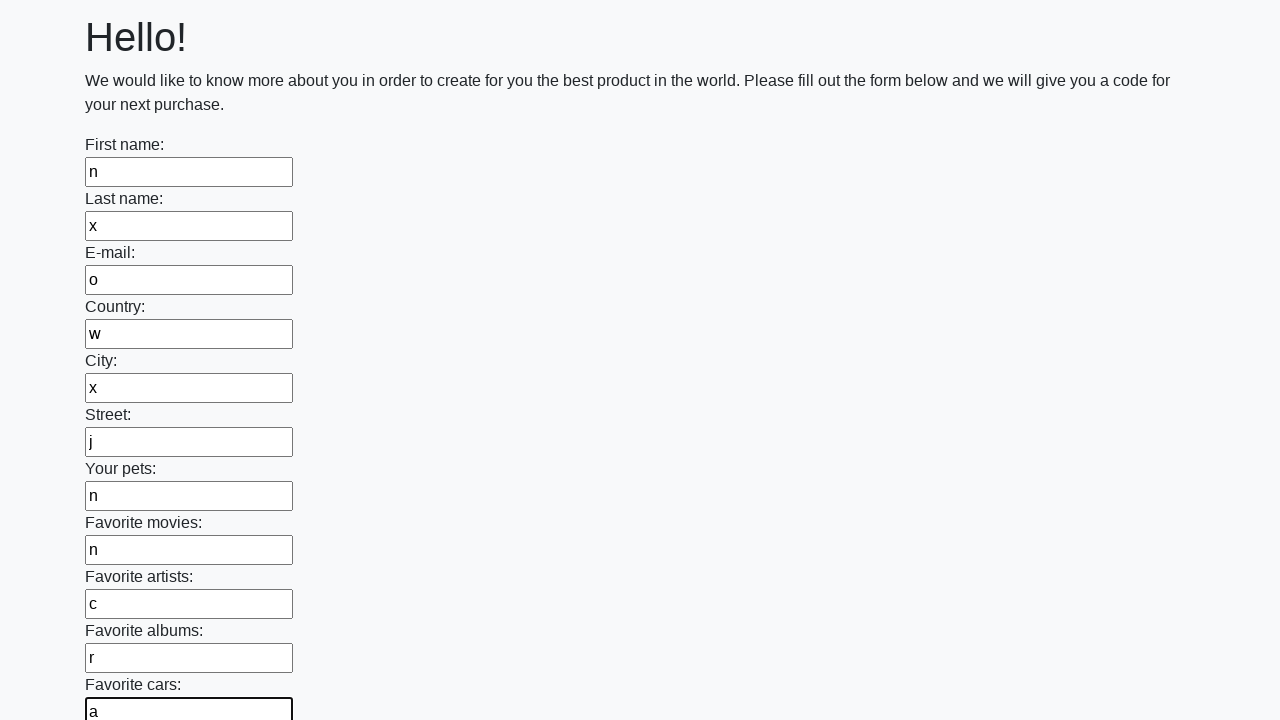

Filled input field with random character 'v' on input >> nth=11
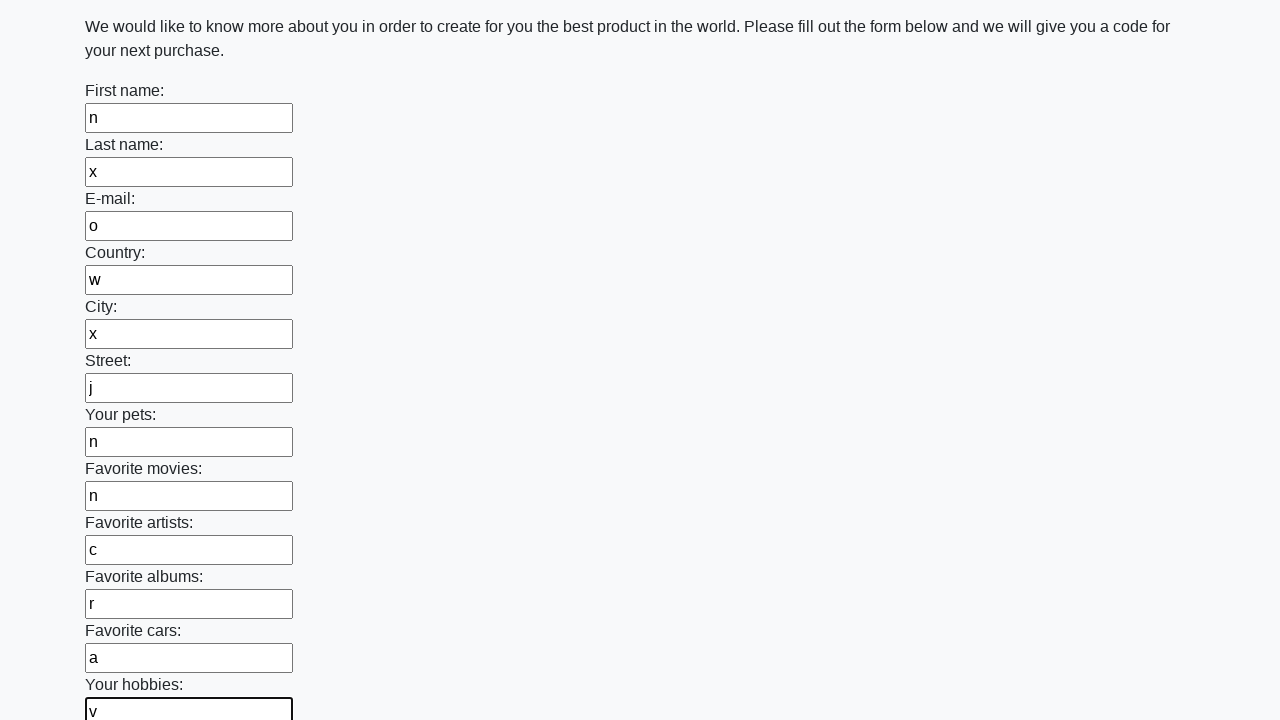

Filled input field with random character 'x' on input >> nth=12
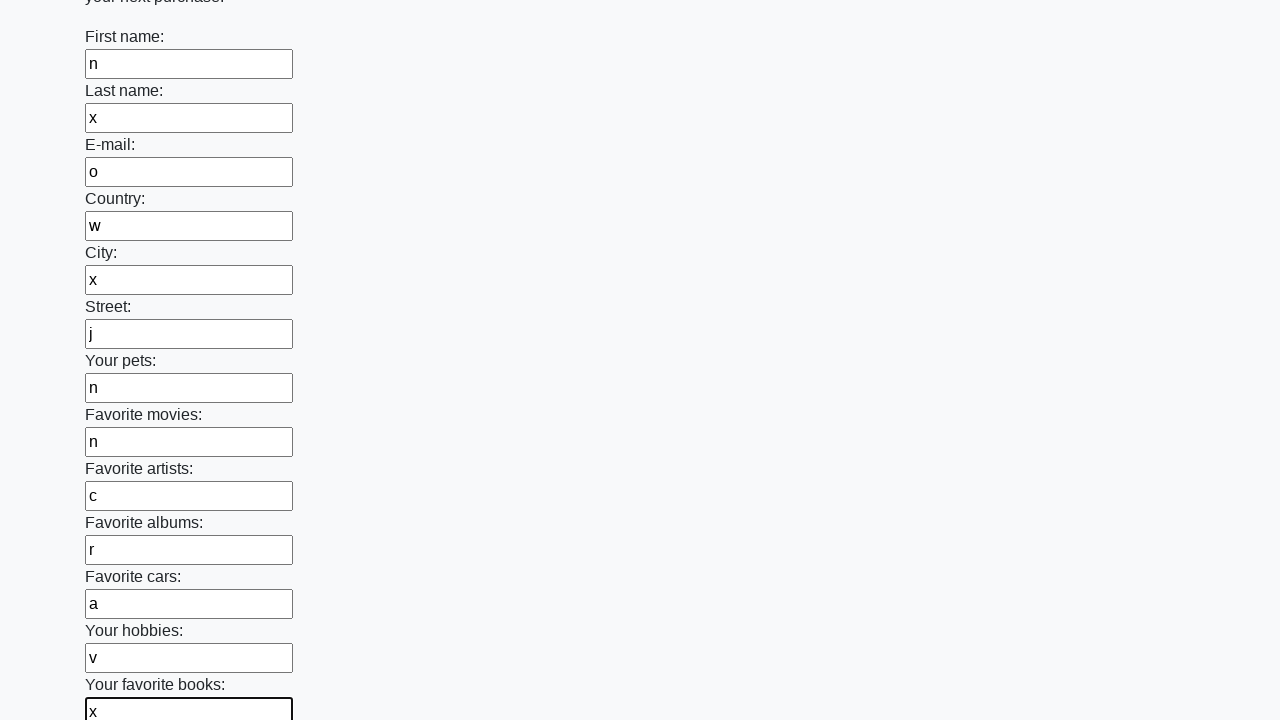

Filled input field with random character 'u' on input >> nth=13
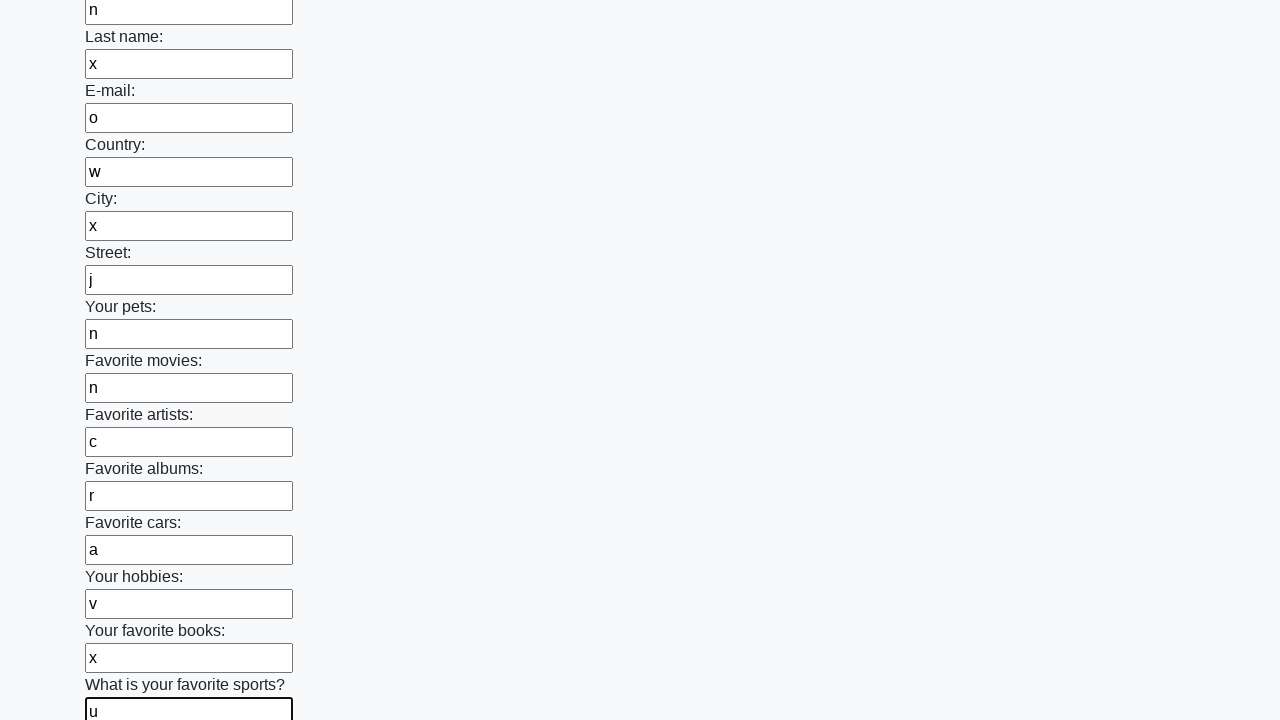

Filled input field with random character 'g' on input >> nth=14
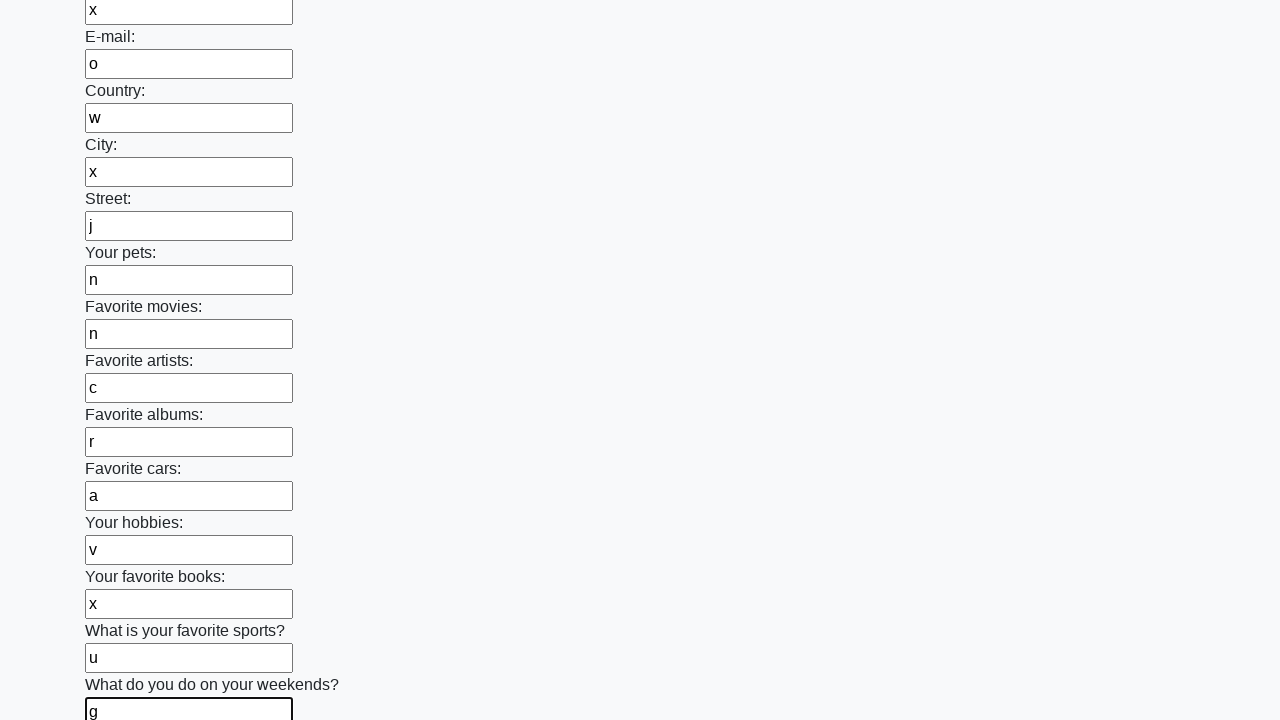

Filled input field with random character 'f' on input >> nth=15
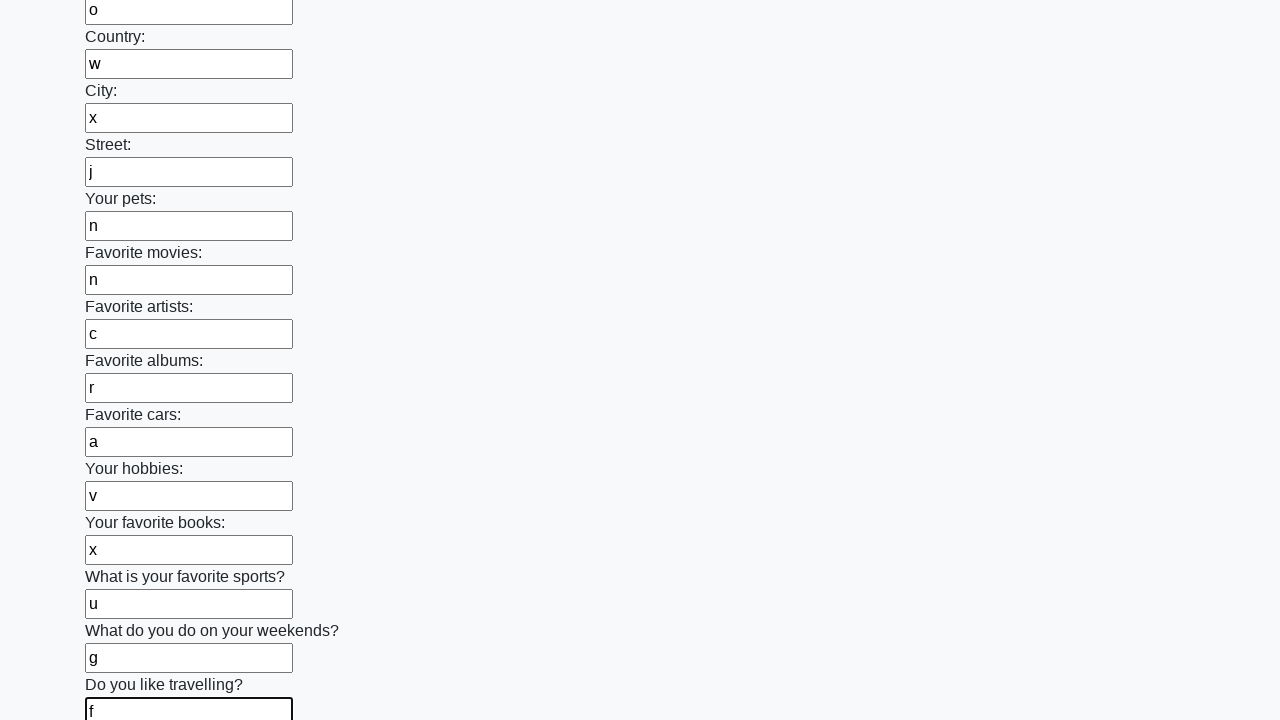

Filled input field with random character 'a' on input >> nth=16
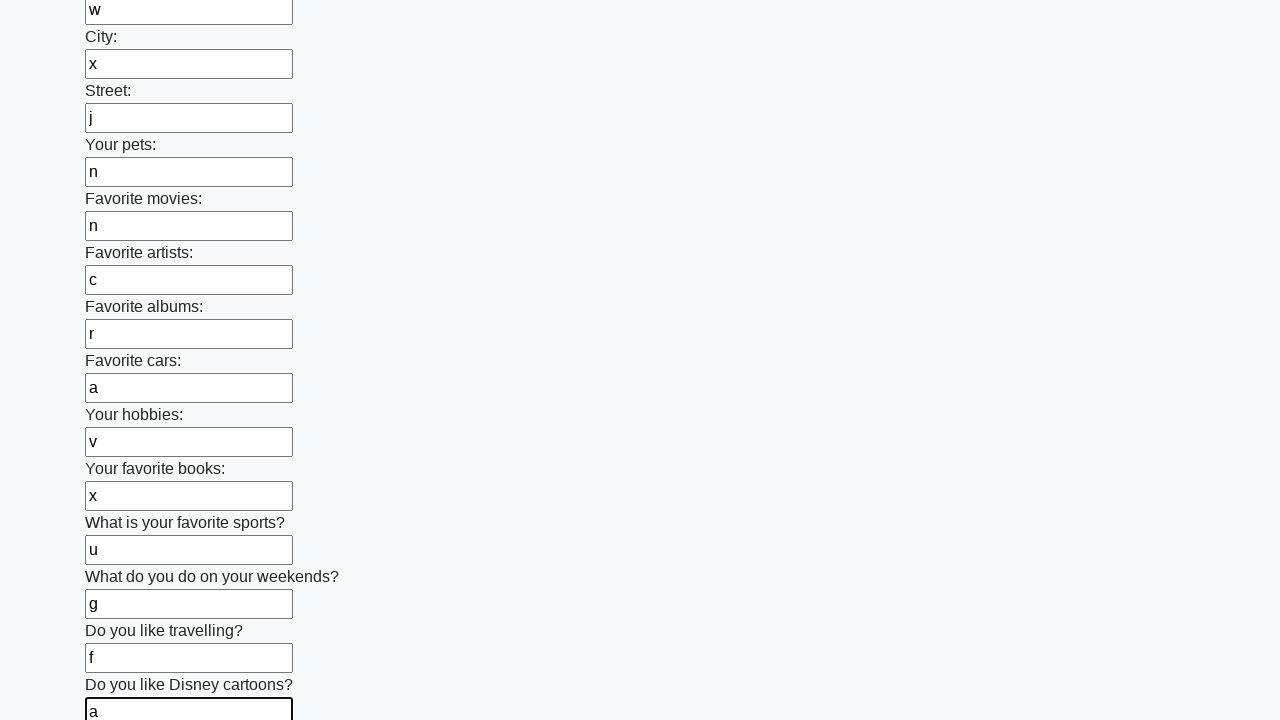

Filled input field with random character 'j' on input >> nth=17
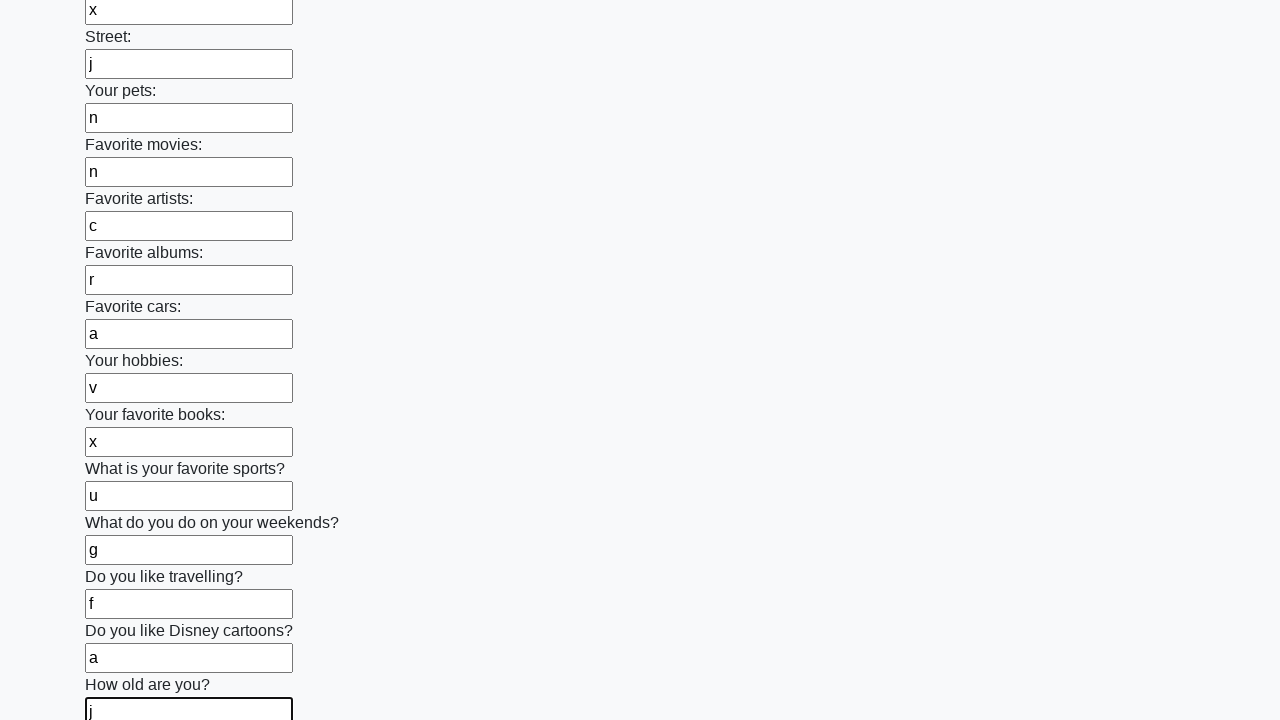

Filled input field with random character 'm' on input >> nth=18
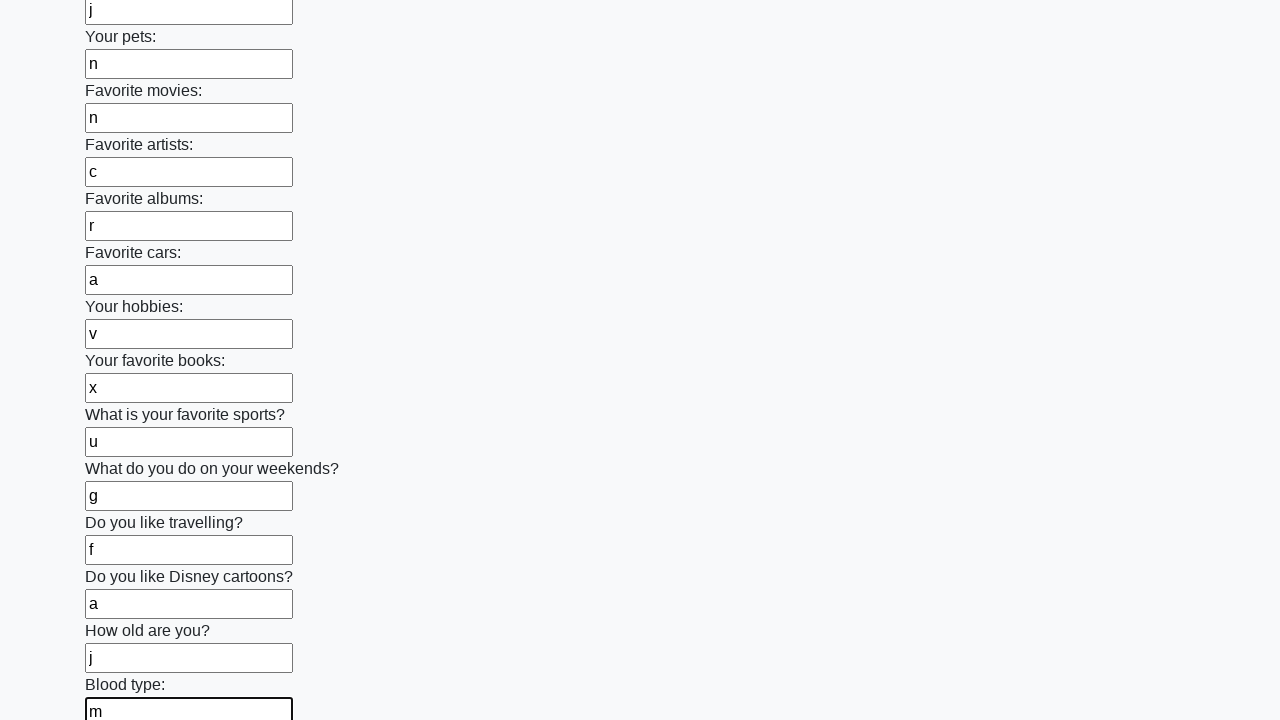

Filled input field with random character 'i' on input >> nth=19
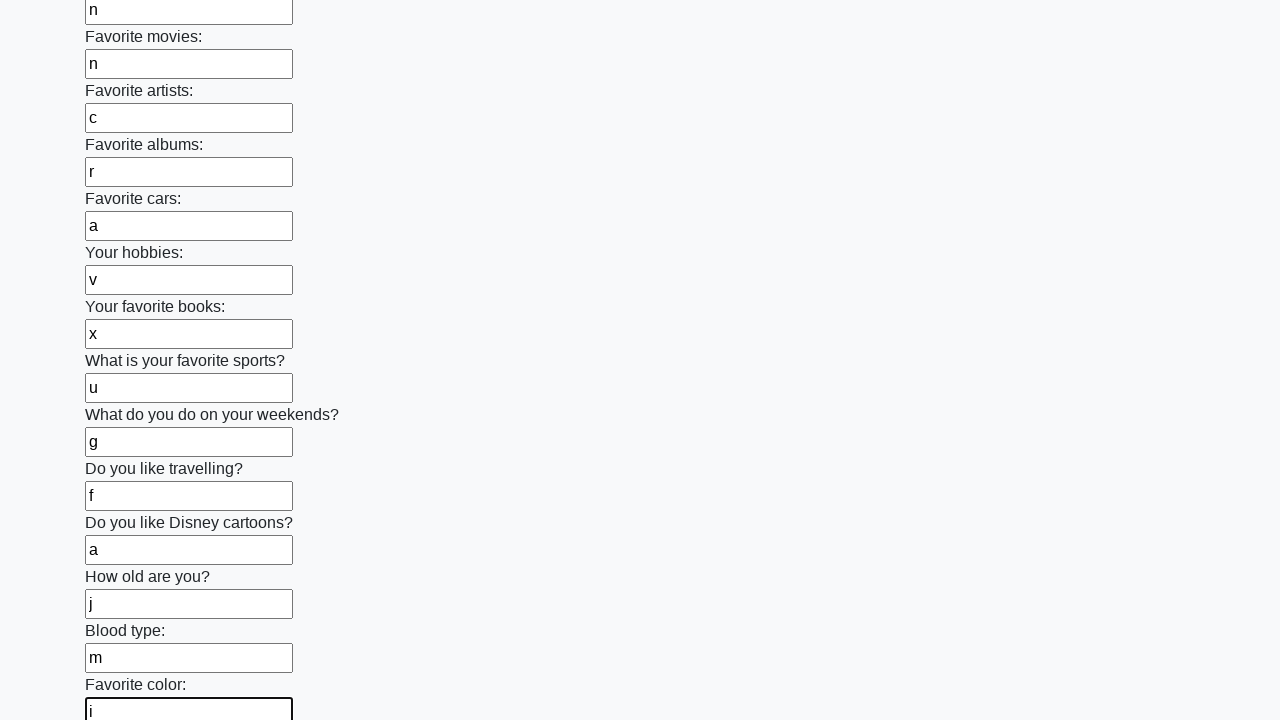

Filled input field with random character 'h' on input >> nth=20
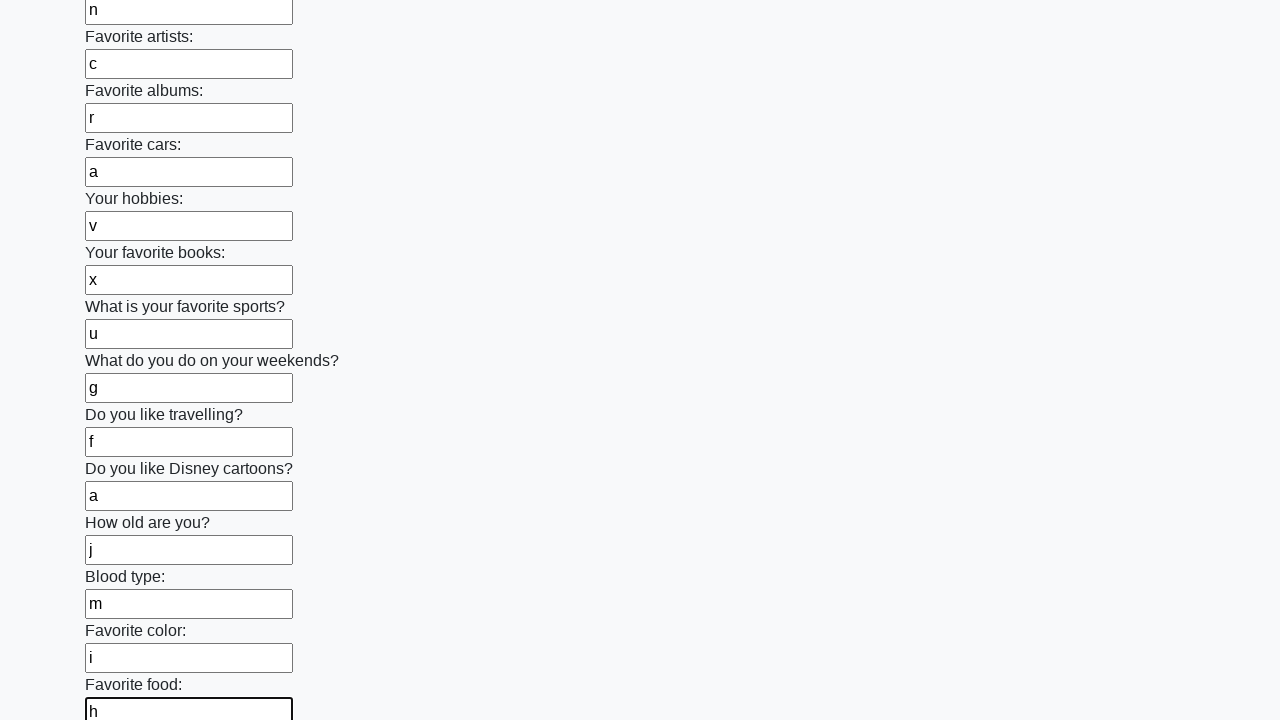

Filled input field with random character 'q' on input >> nth=21
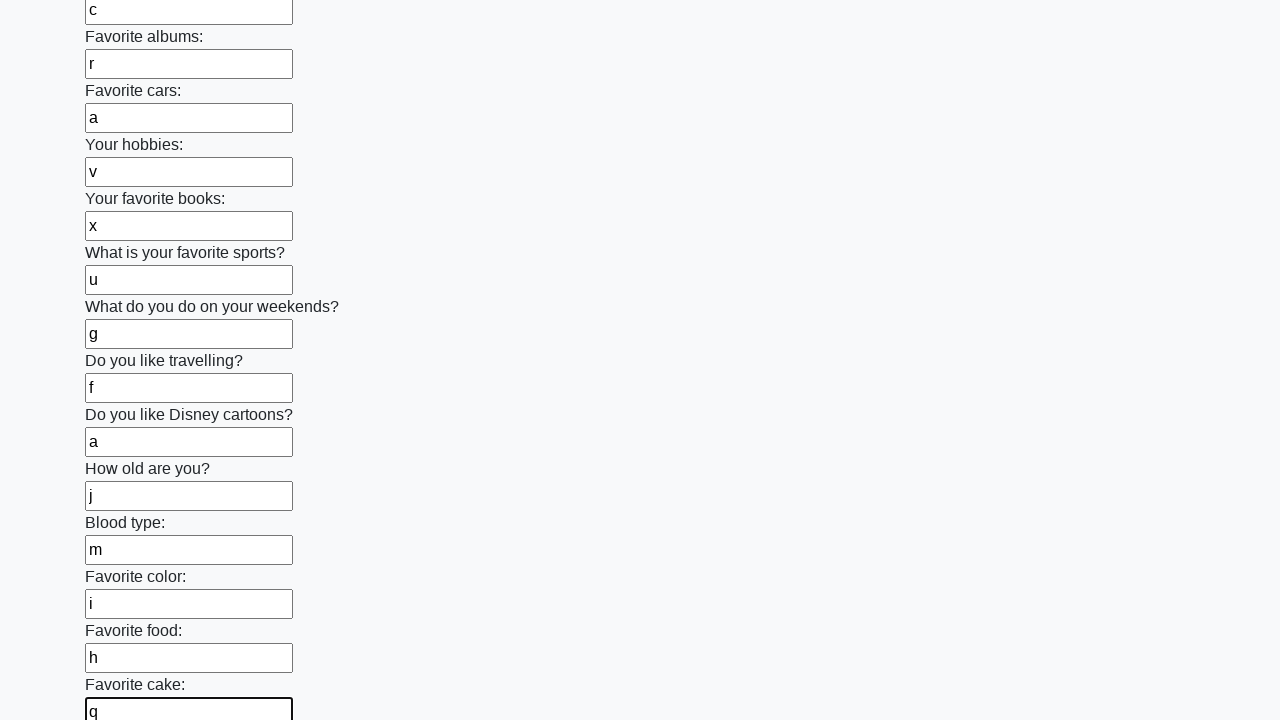

Filled input field with random character 'g' on input >> nth=22
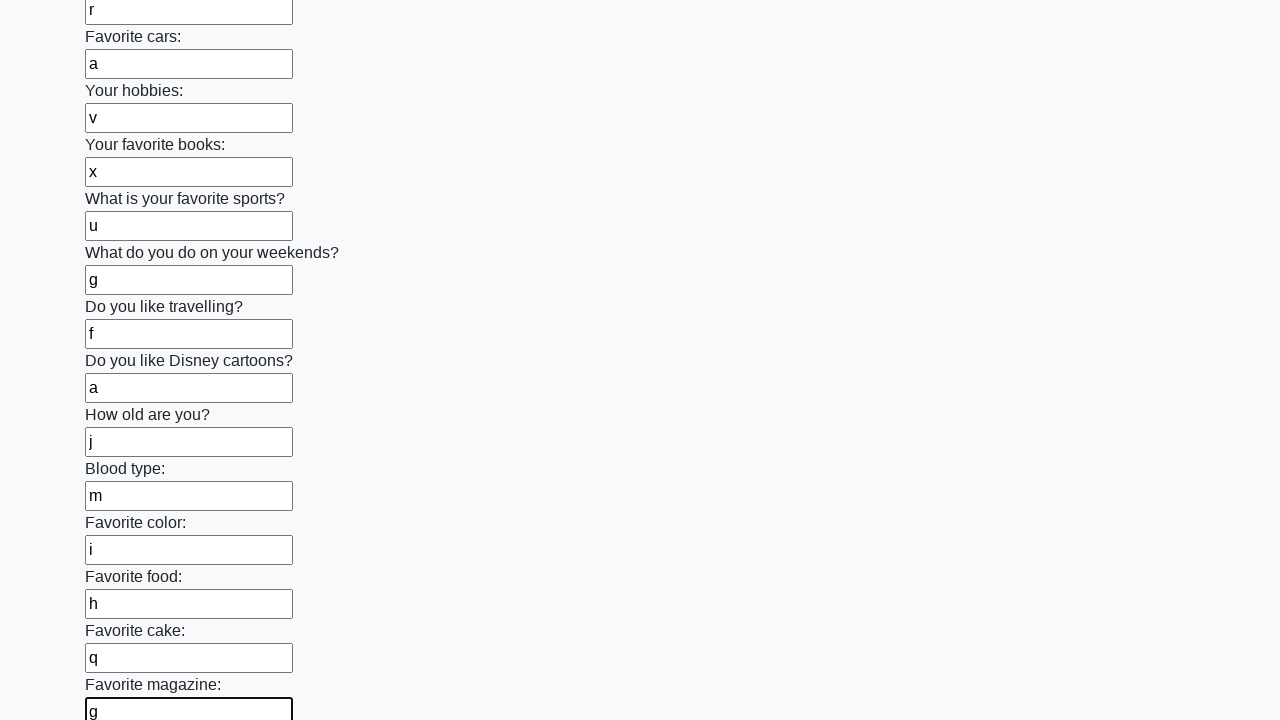

Filled input field with random character 'm' on input >> nth=23
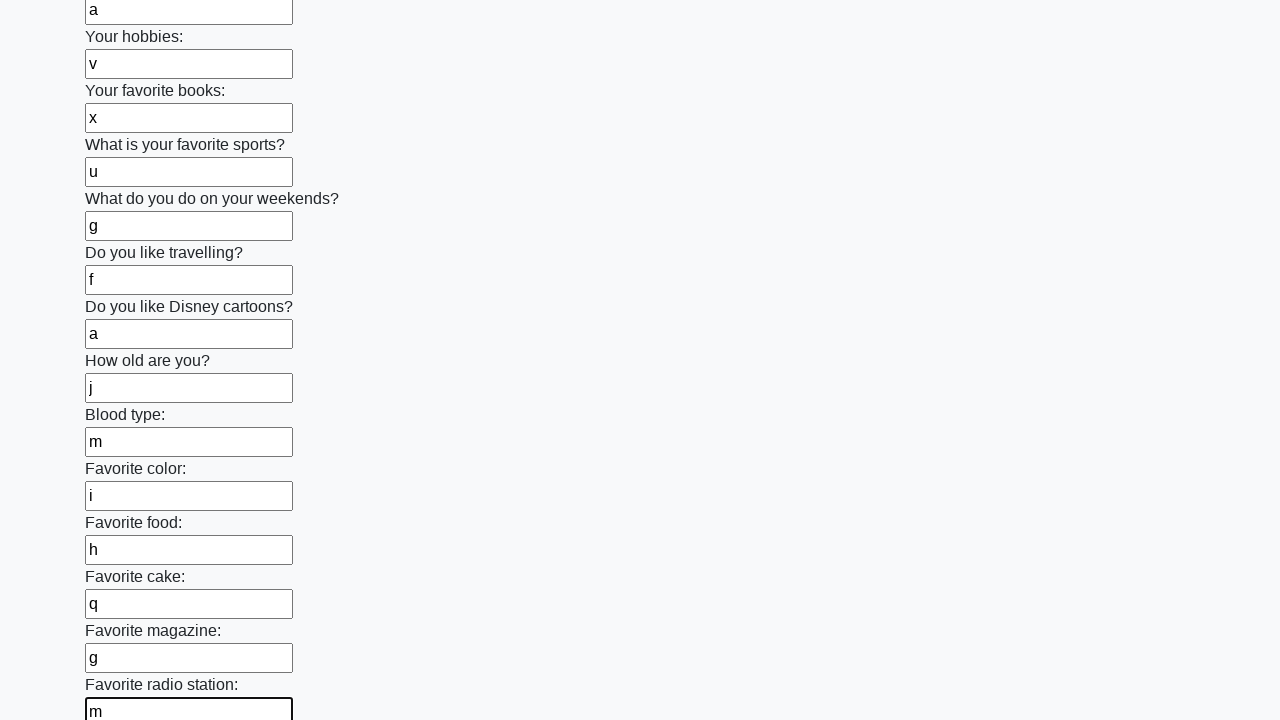

Filled input field with random character 'h' on input >> nth=24
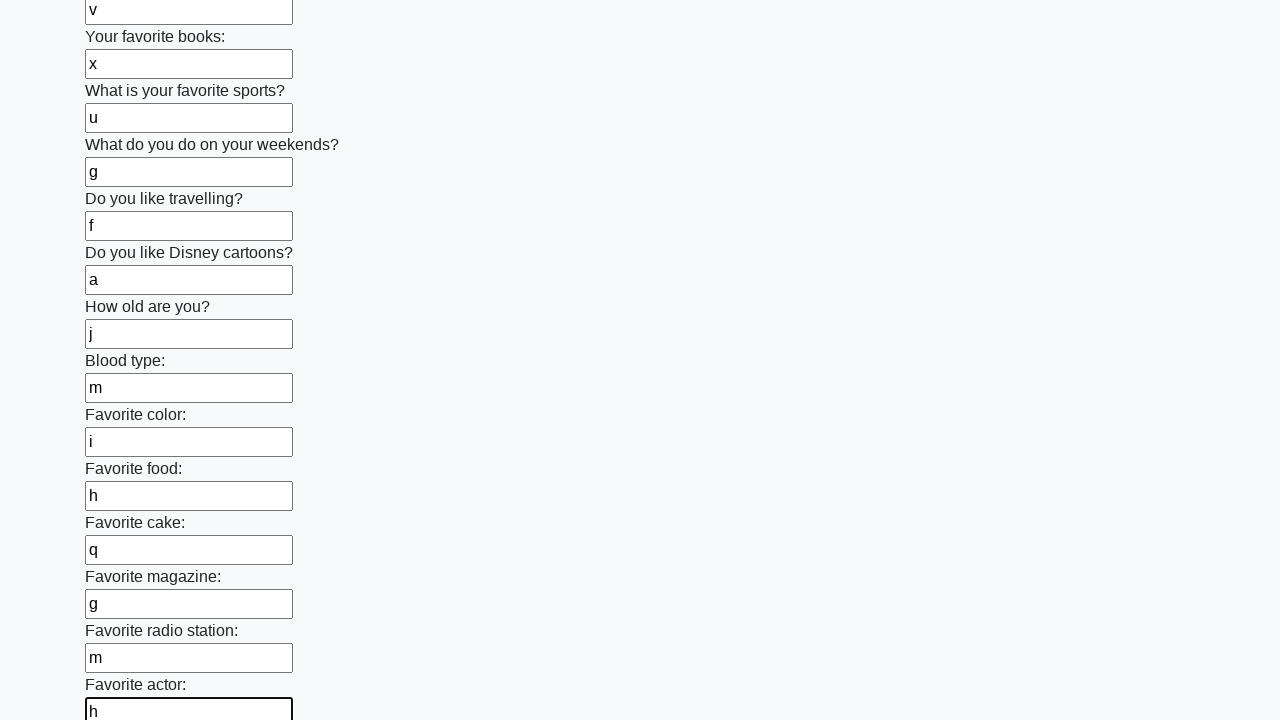

Filled input field with random character 's' on input >> nth=25
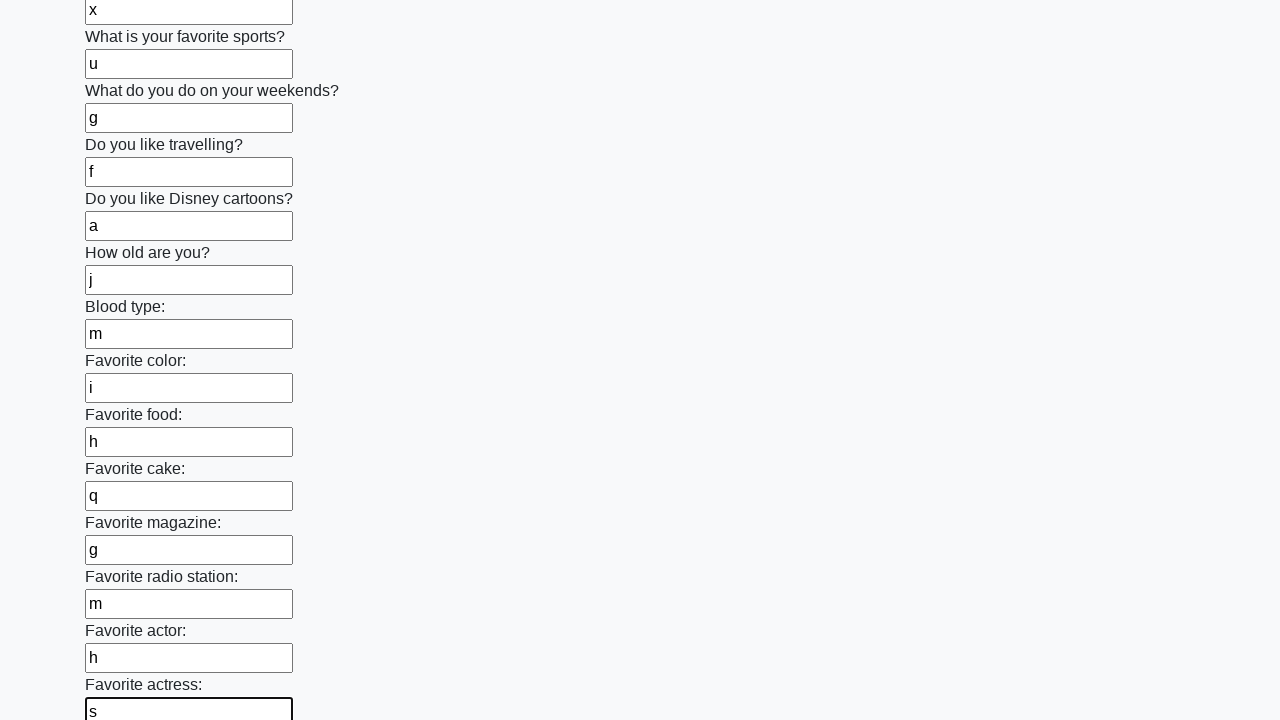

Filled input field with random character 'm' on input >> nth=26
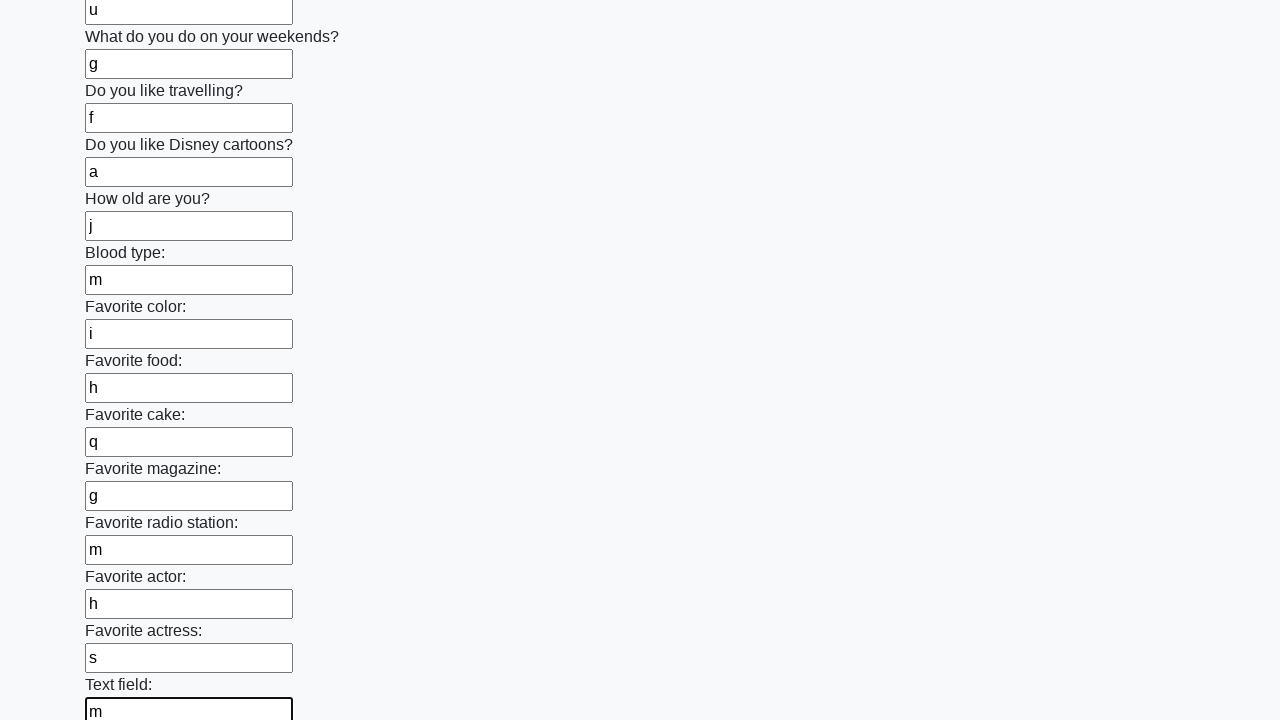

Filled input field with random character 'j' on input >> nth=27
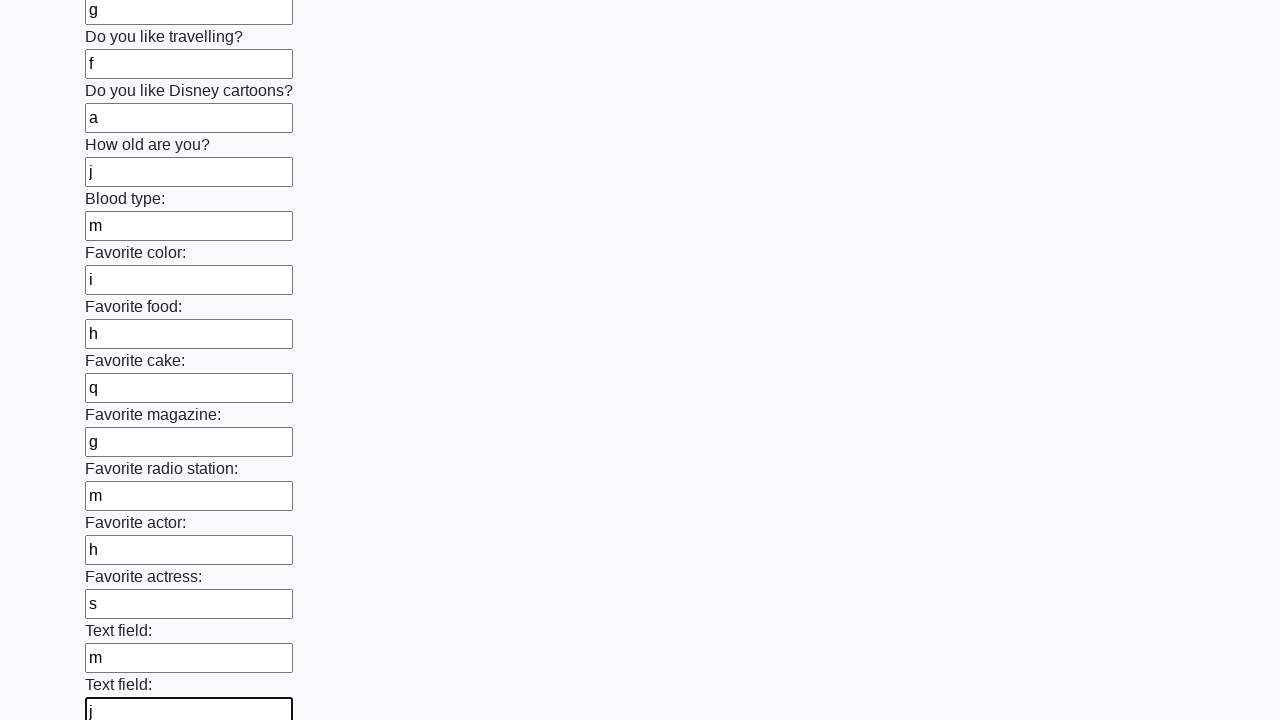

Filled input field with random character 'p' on input >> nth=28
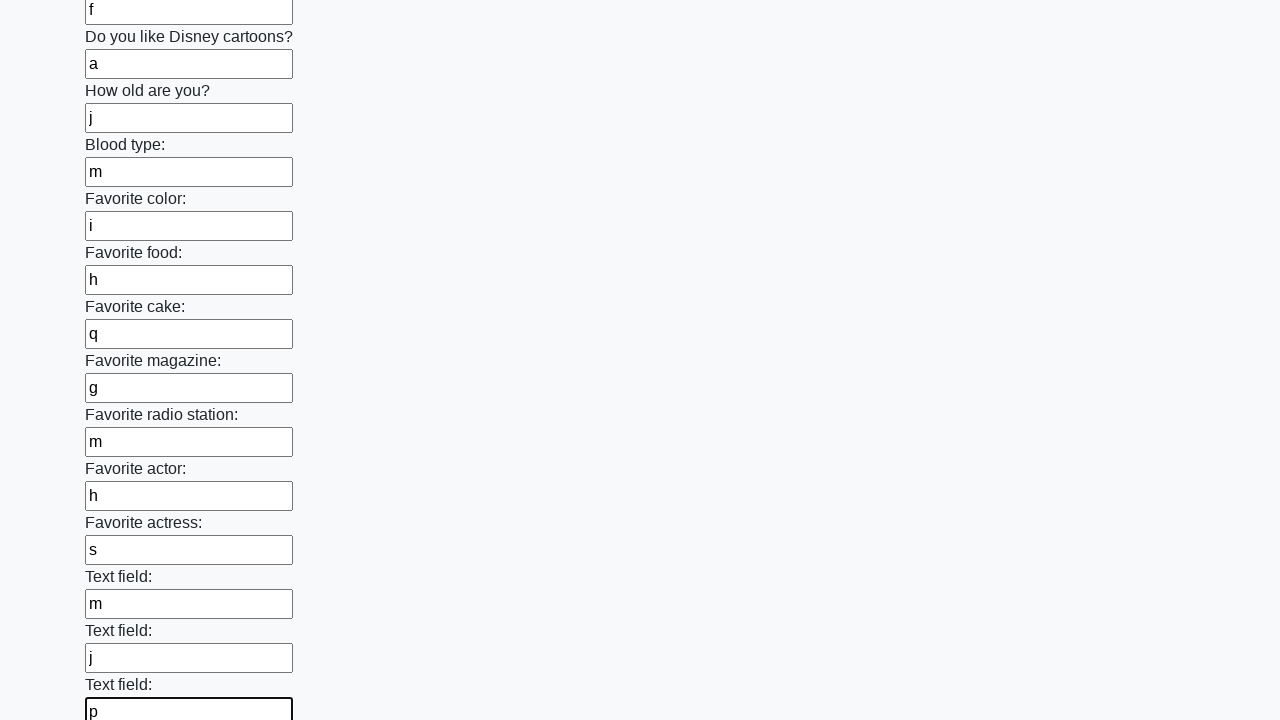

Filled input field with random character 'u' on input >> nth=29
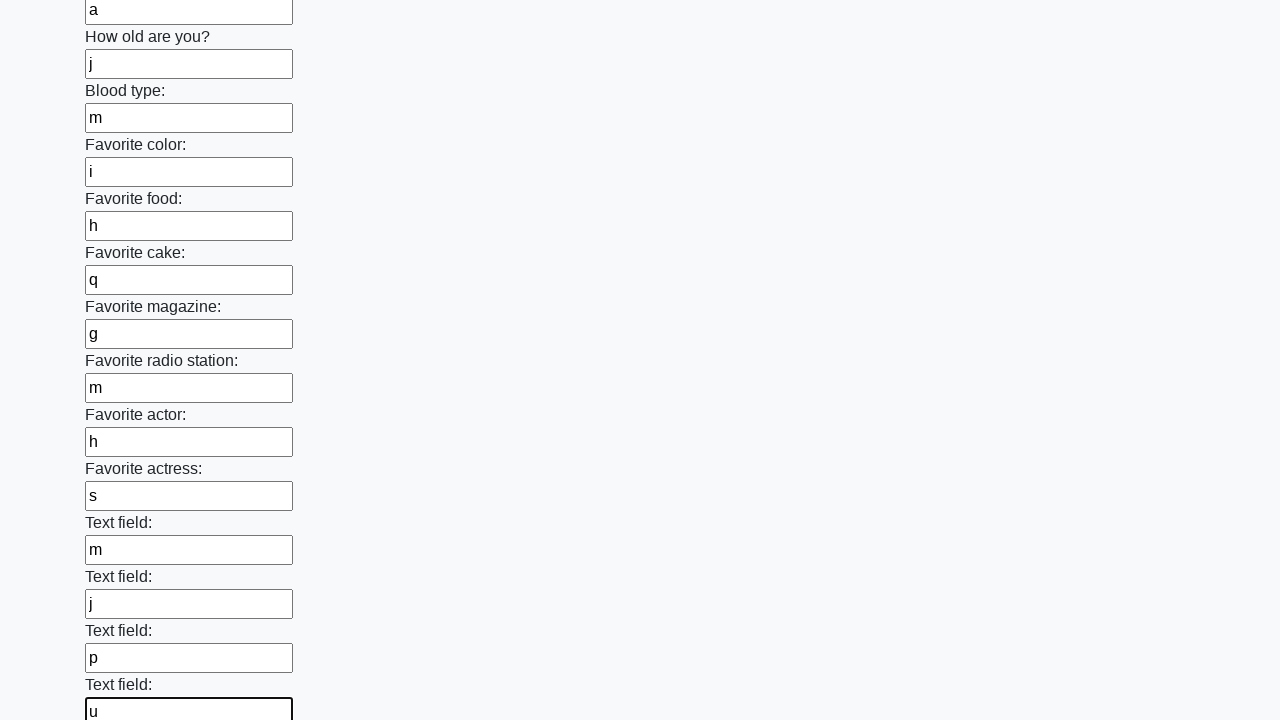

Filled input field with random character 'm' on input >> nth=30
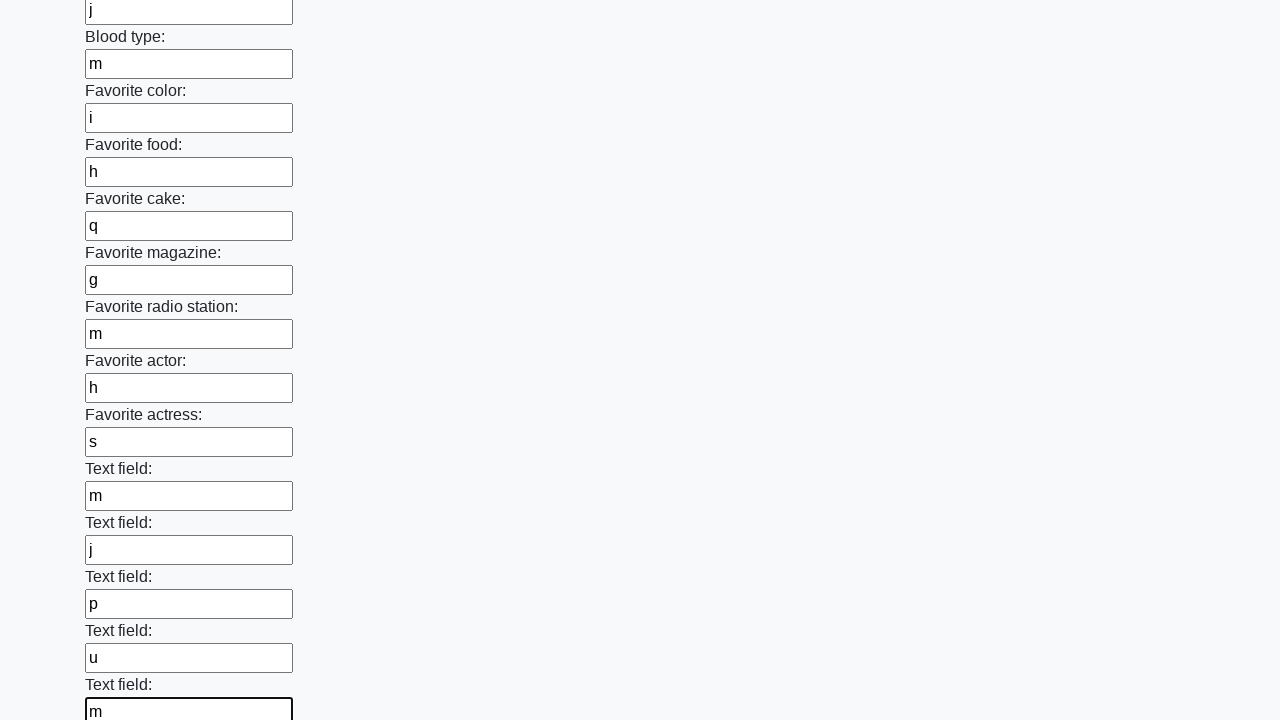

Filled input field with random character 'e' on input >> nth=31
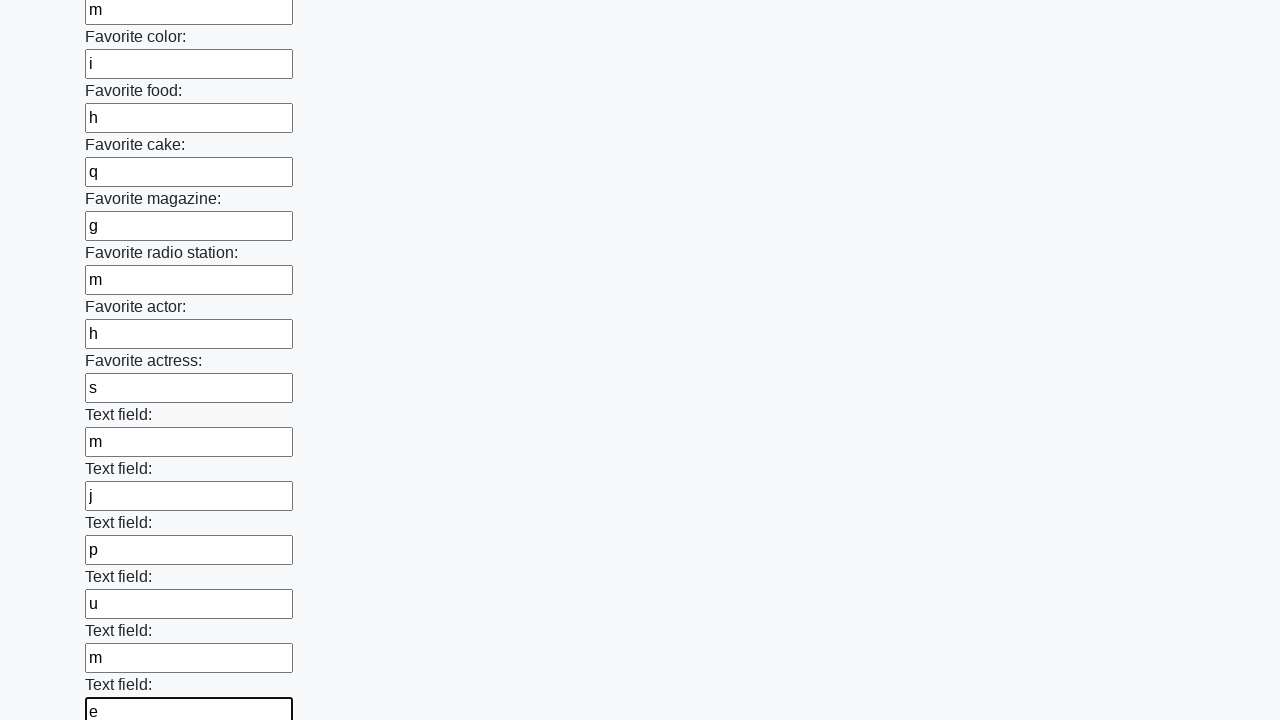

Filled input field with random character 'u' on input >> nth=32
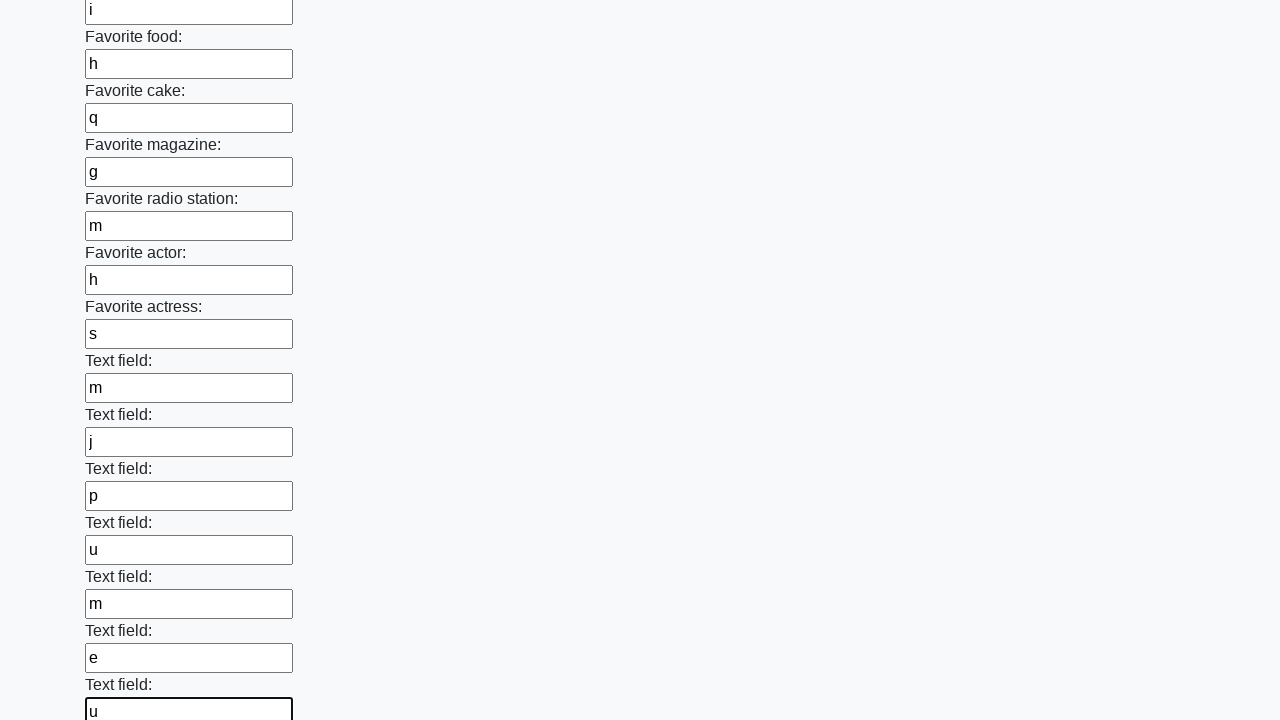

Filled input field with random character 'b' on input >> nth=33
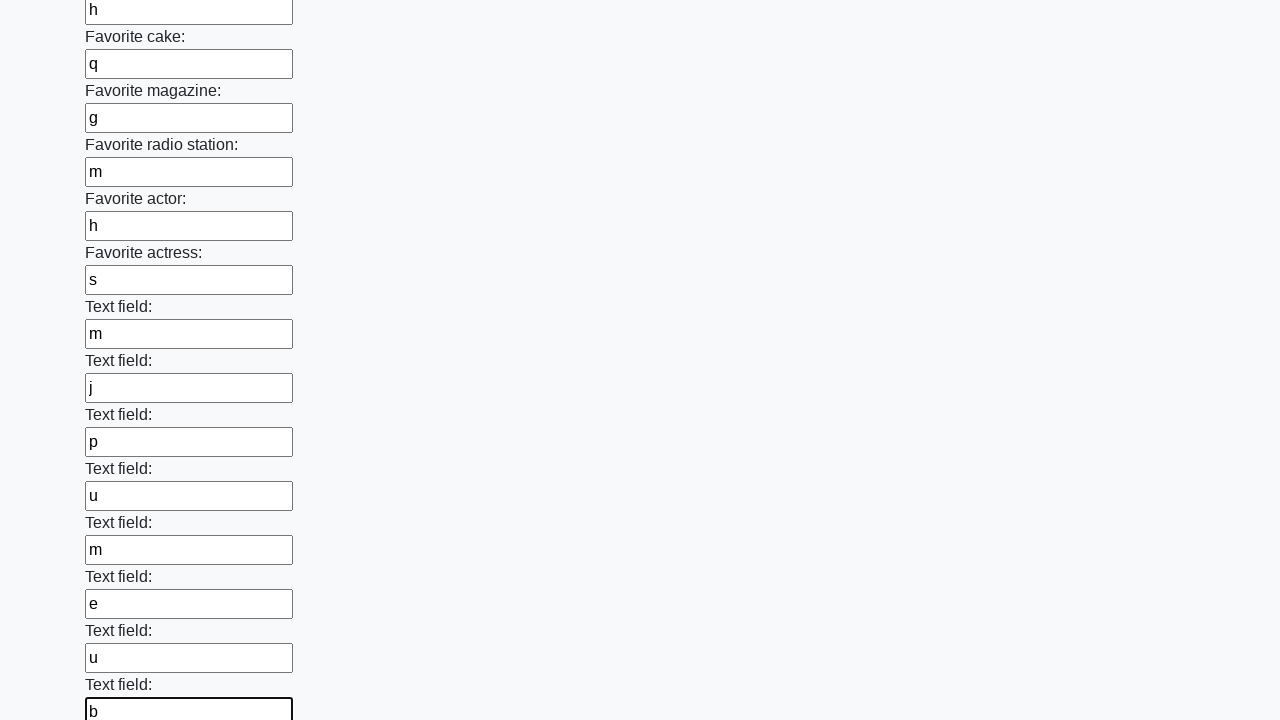

Filled input field with random character 'g' on input >> nth=34
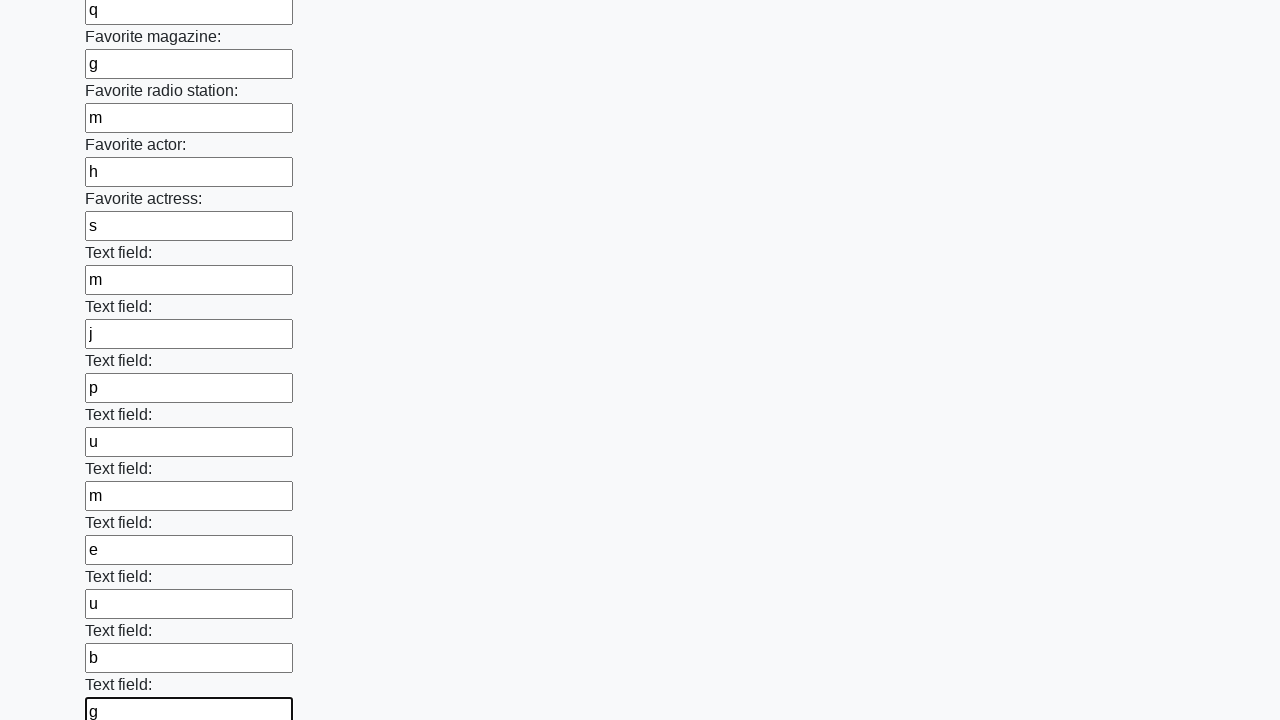

Filled input field with random character 'f' on input >> nth=35
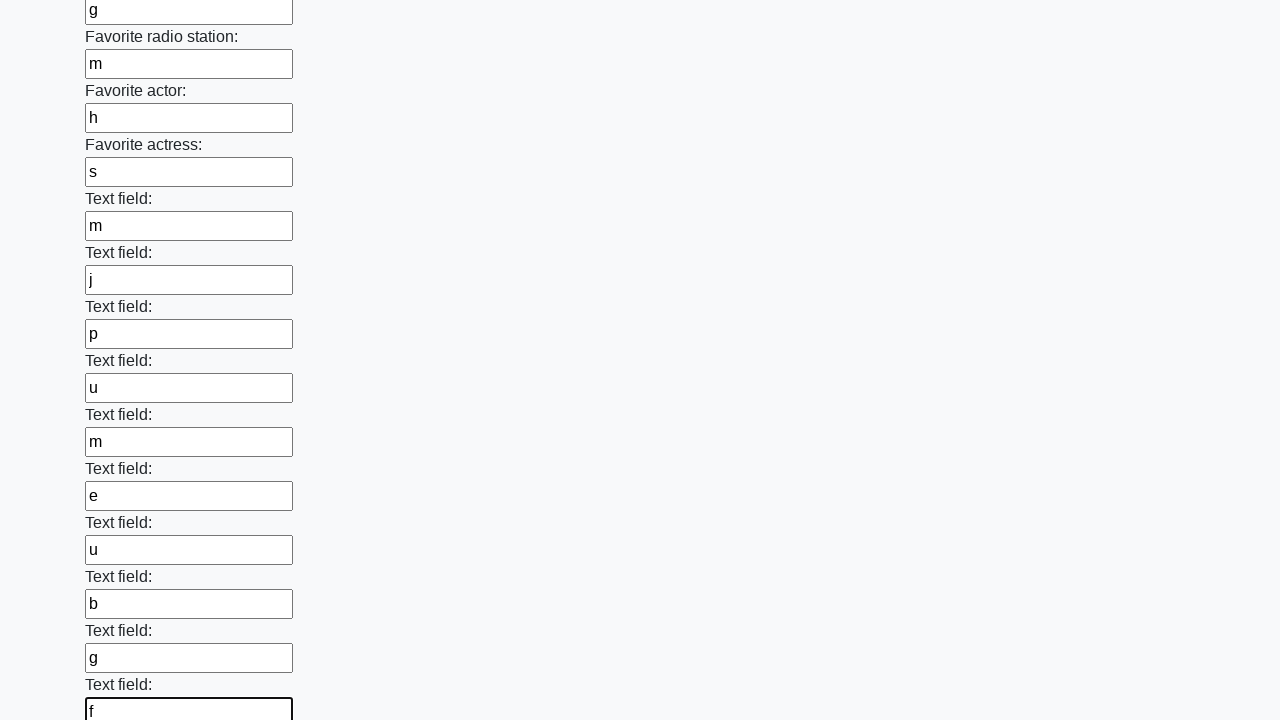

Filled input field with random character 'x' on input >> nth=36
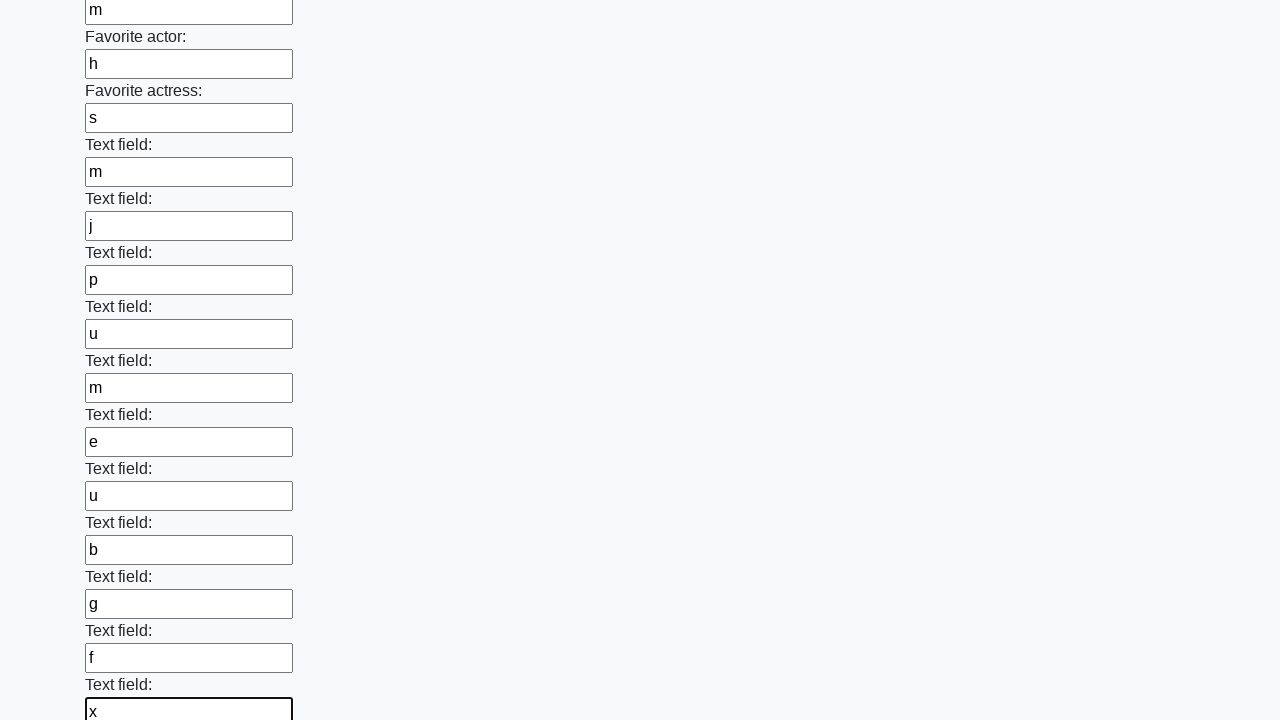

Filled input field with random character 'b' on input >> nth=37
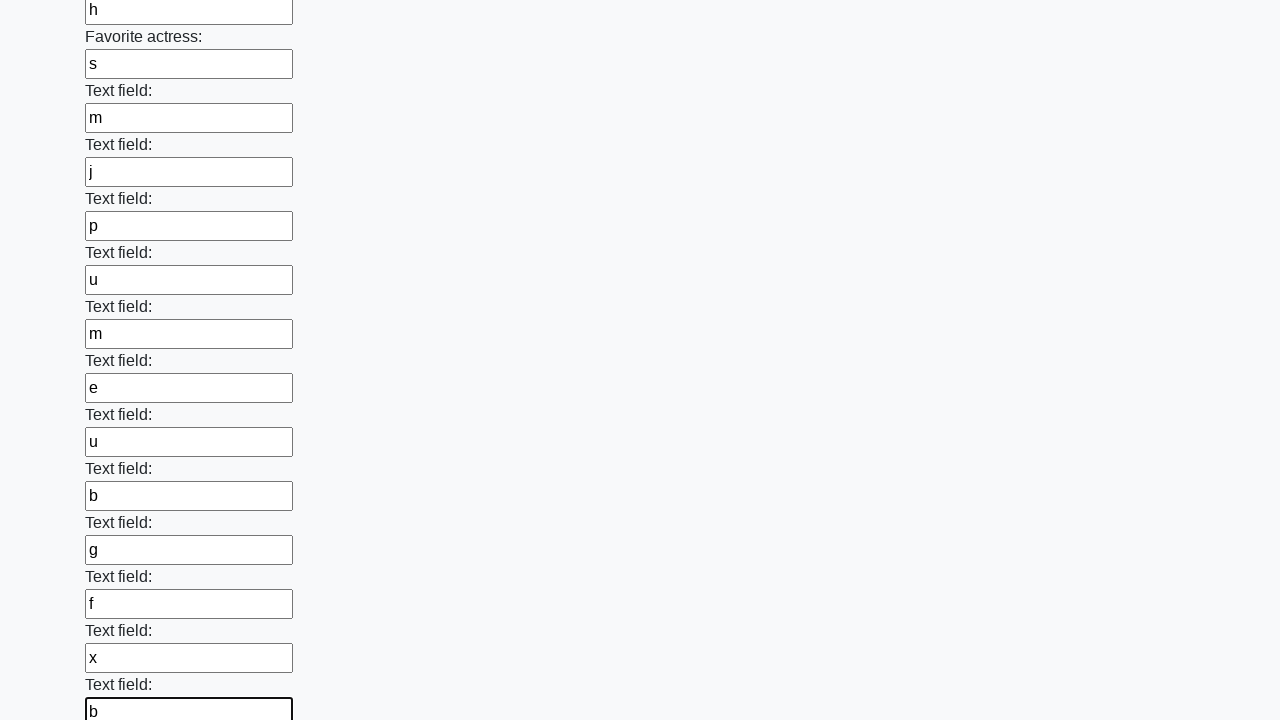

Filled input field with random character 'g' on input >> nth=38
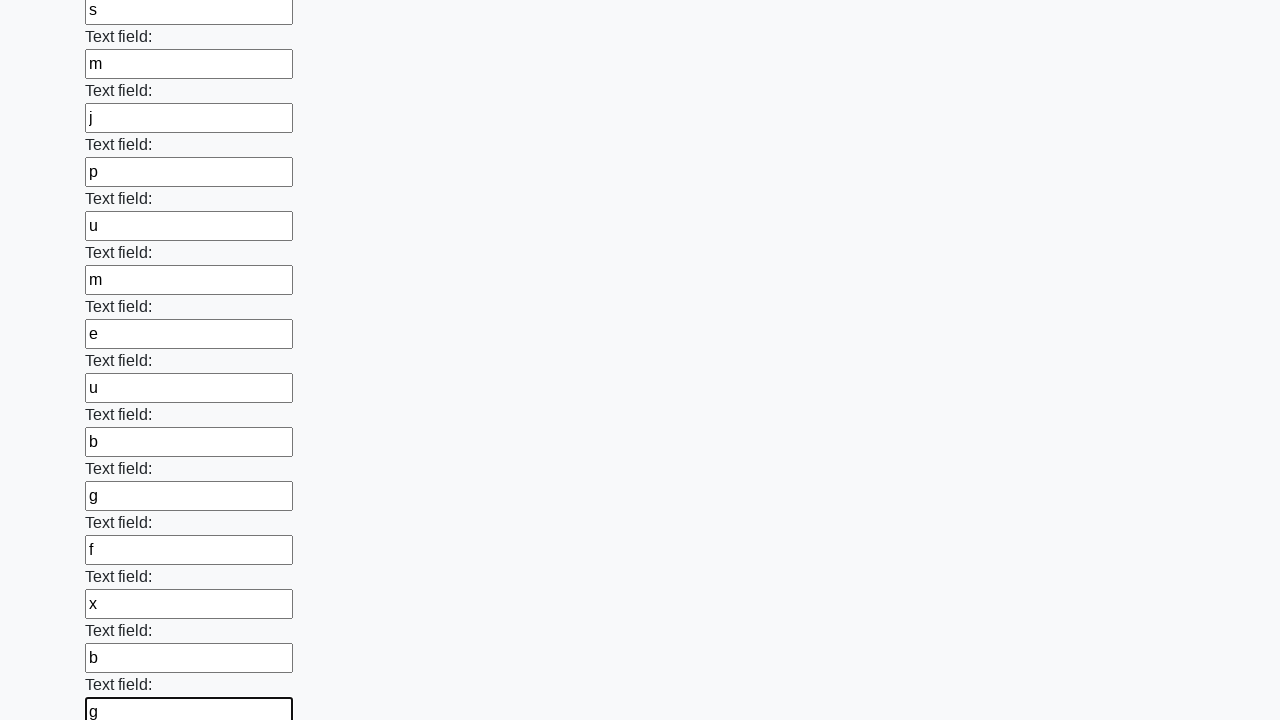

Filled input field with random character 'a' on input >> nth=39
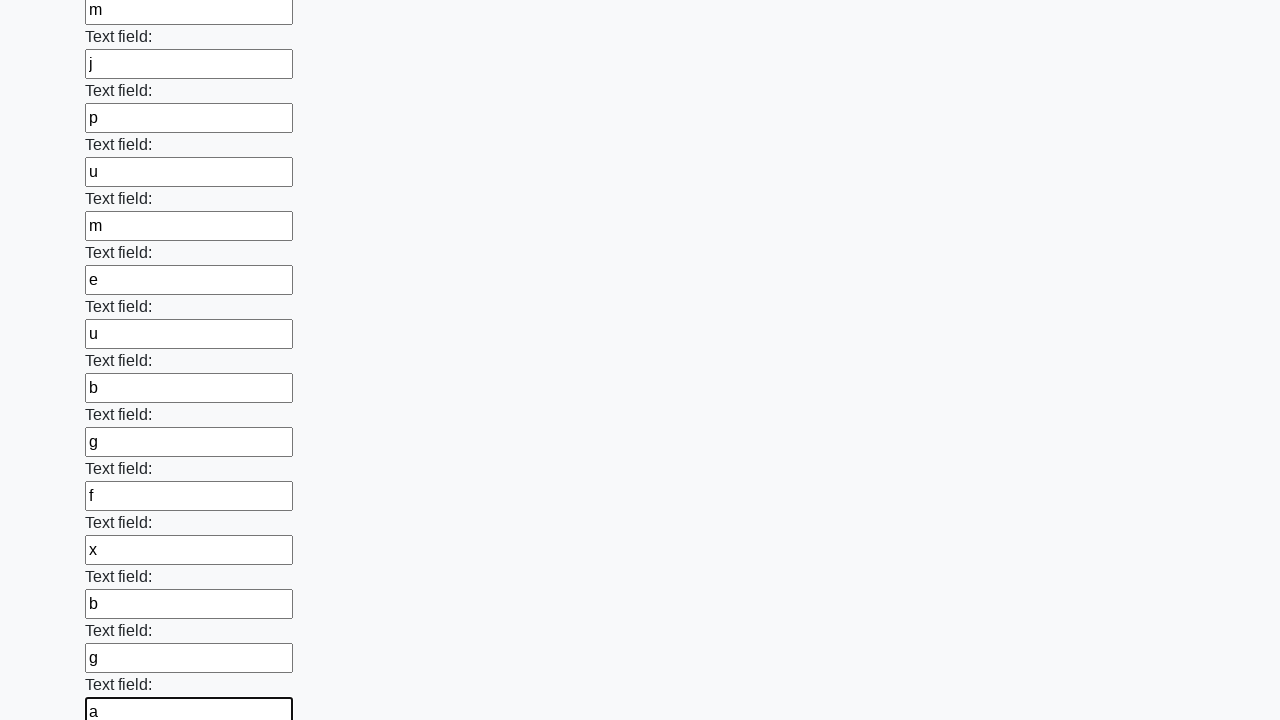

Filled input field with random character 'm' on input >> nth=40
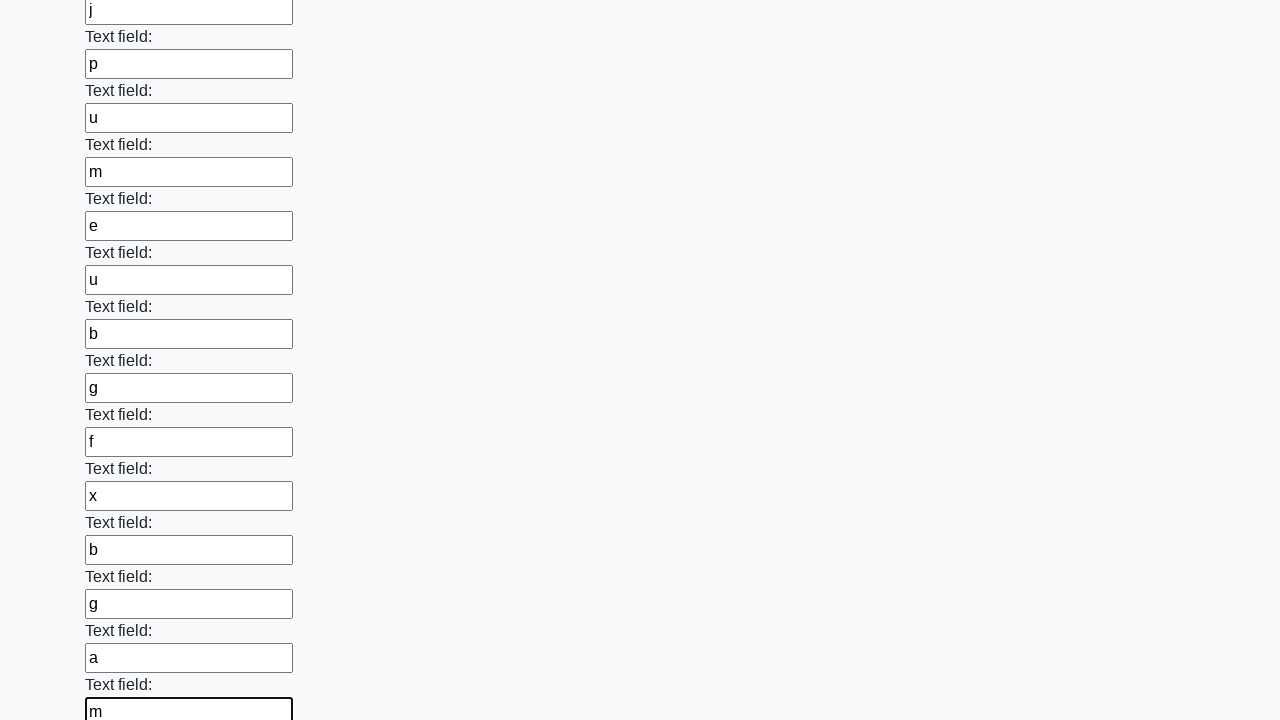

Filled input field with random character 'u' on input >> nth=41
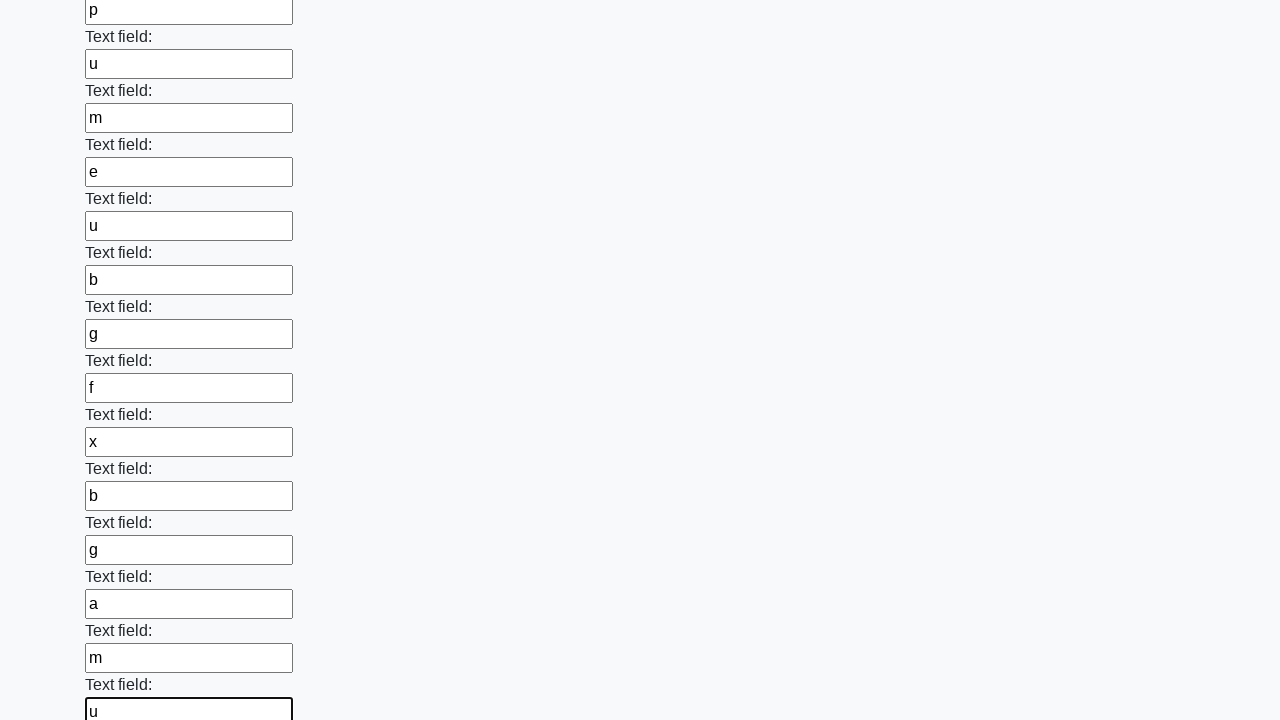

Filled input field with random character 'd' on input >> nth=42
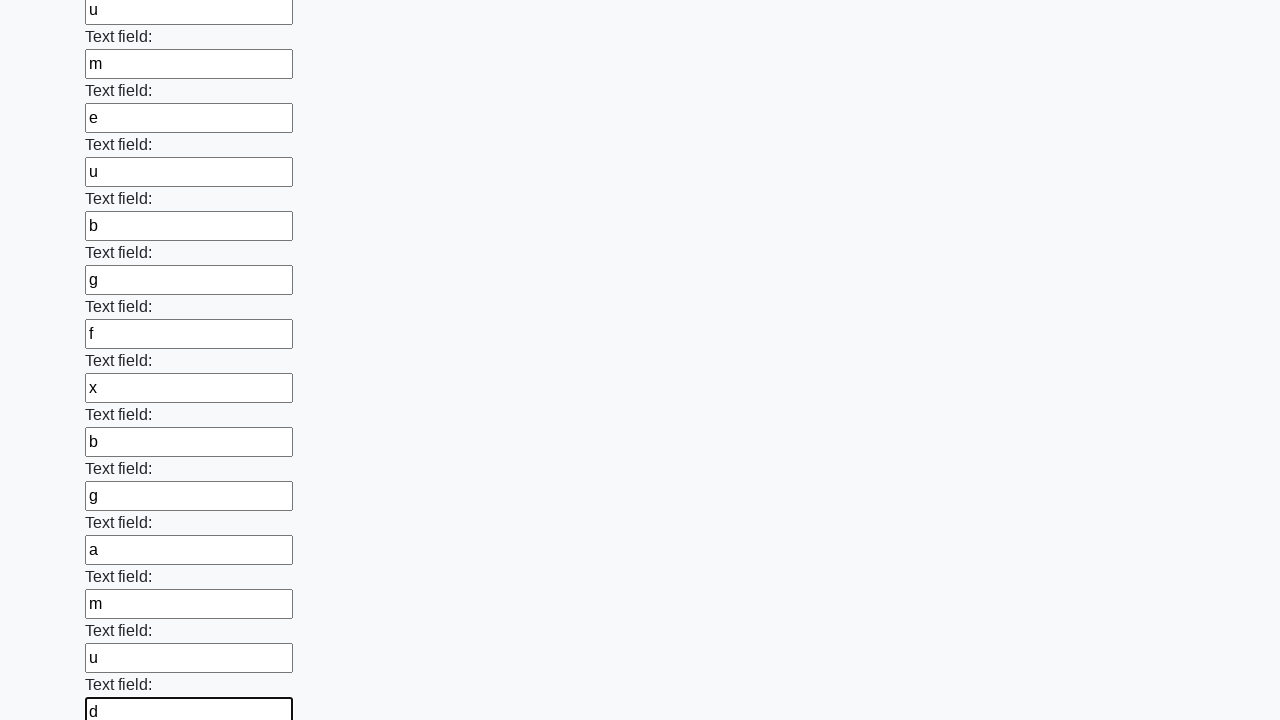

Filled input field with random character 'x' on input >> nth=43
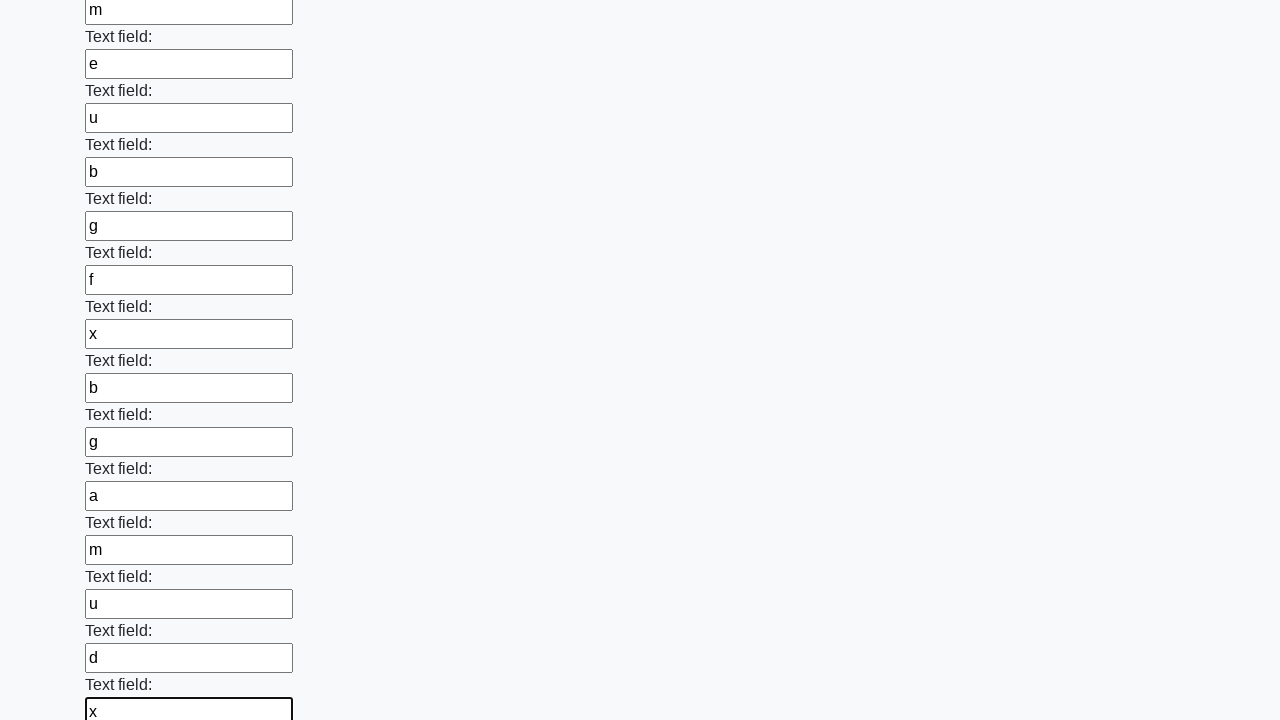

Filled input field with random character 'v' on input >> nth=44
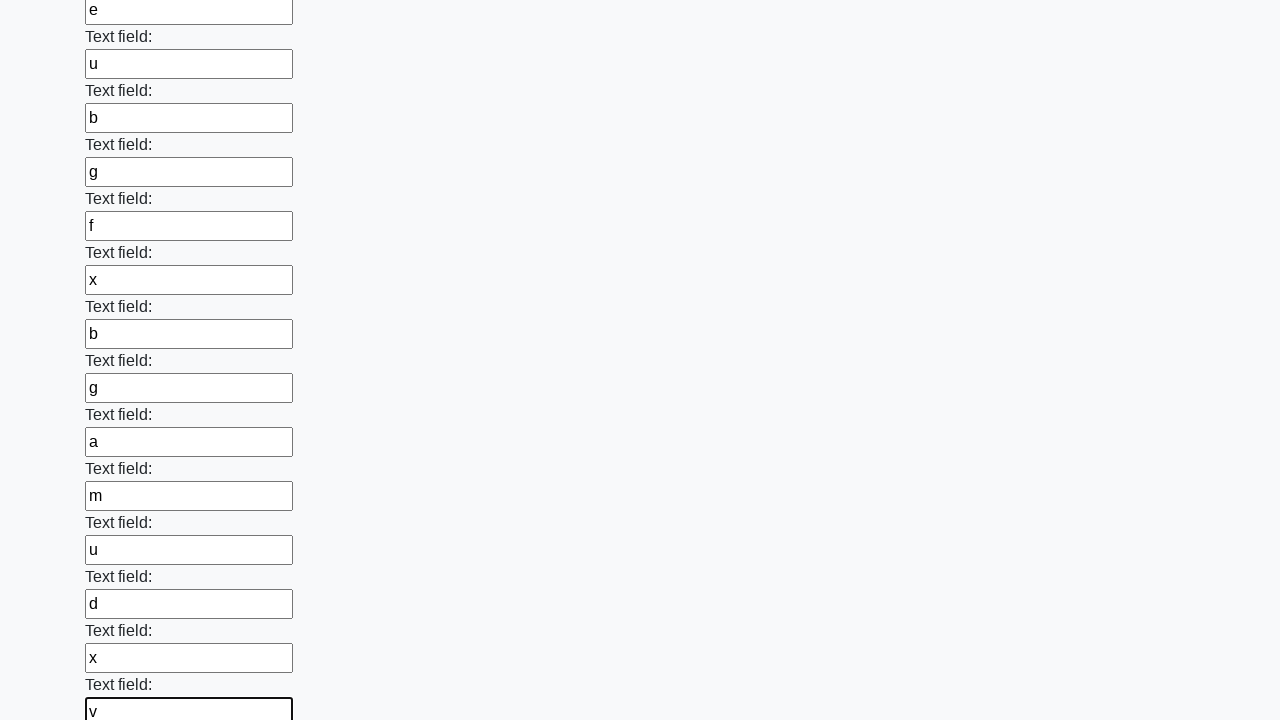

Filled input field with random character 'h' on input >> nth=45
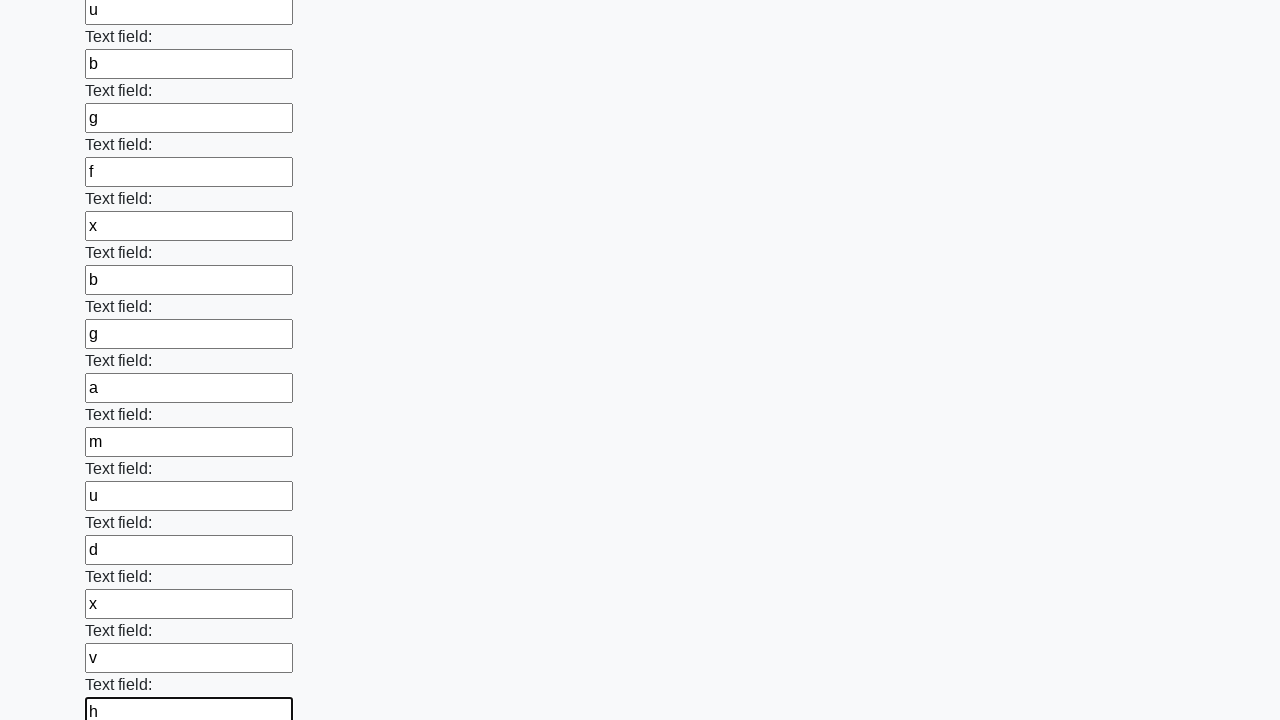

Filled input field with random character 'w' on input >> nth=46
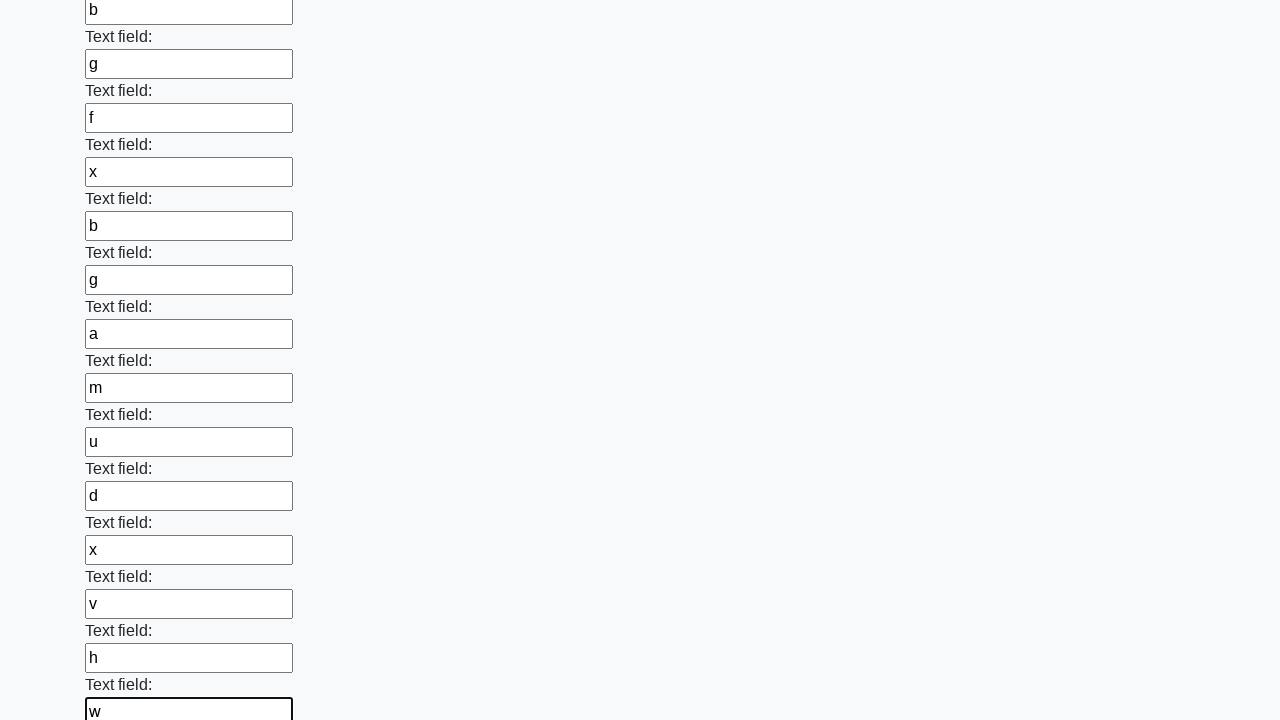

Filled input field with random character 'r' on input >> nth=47
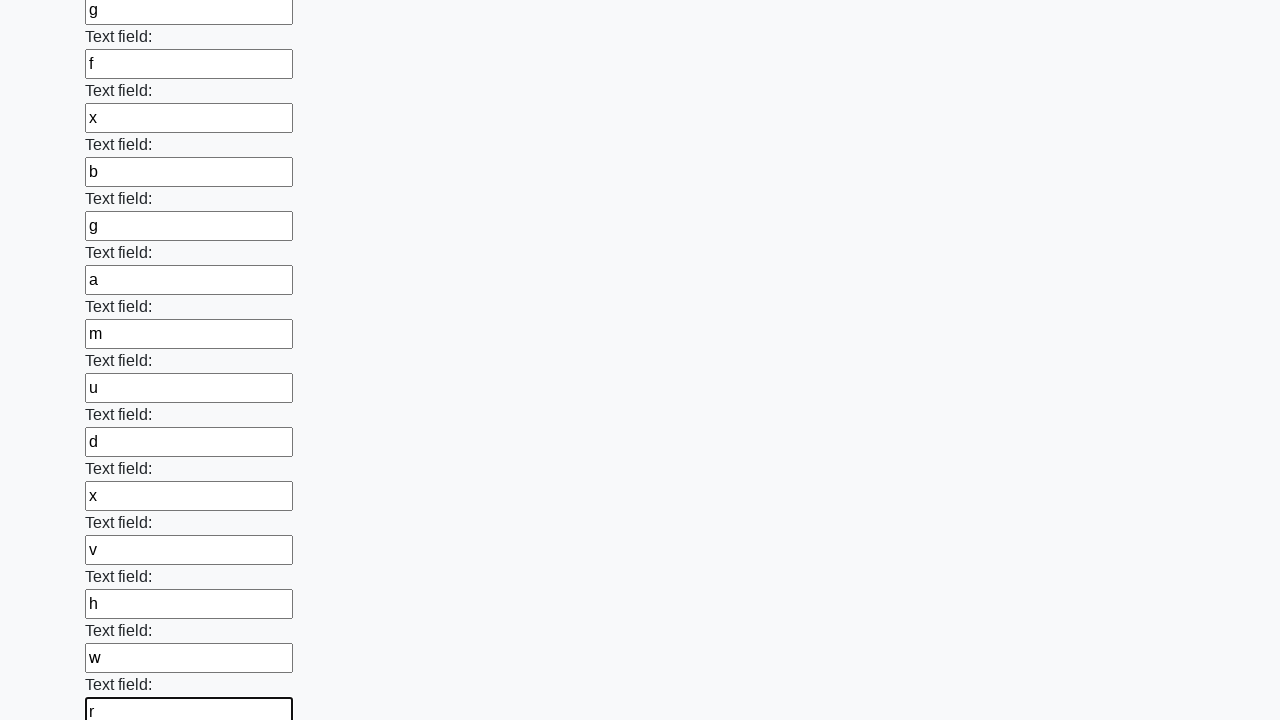

Filled input field with random character 'f' on input >> nth=48
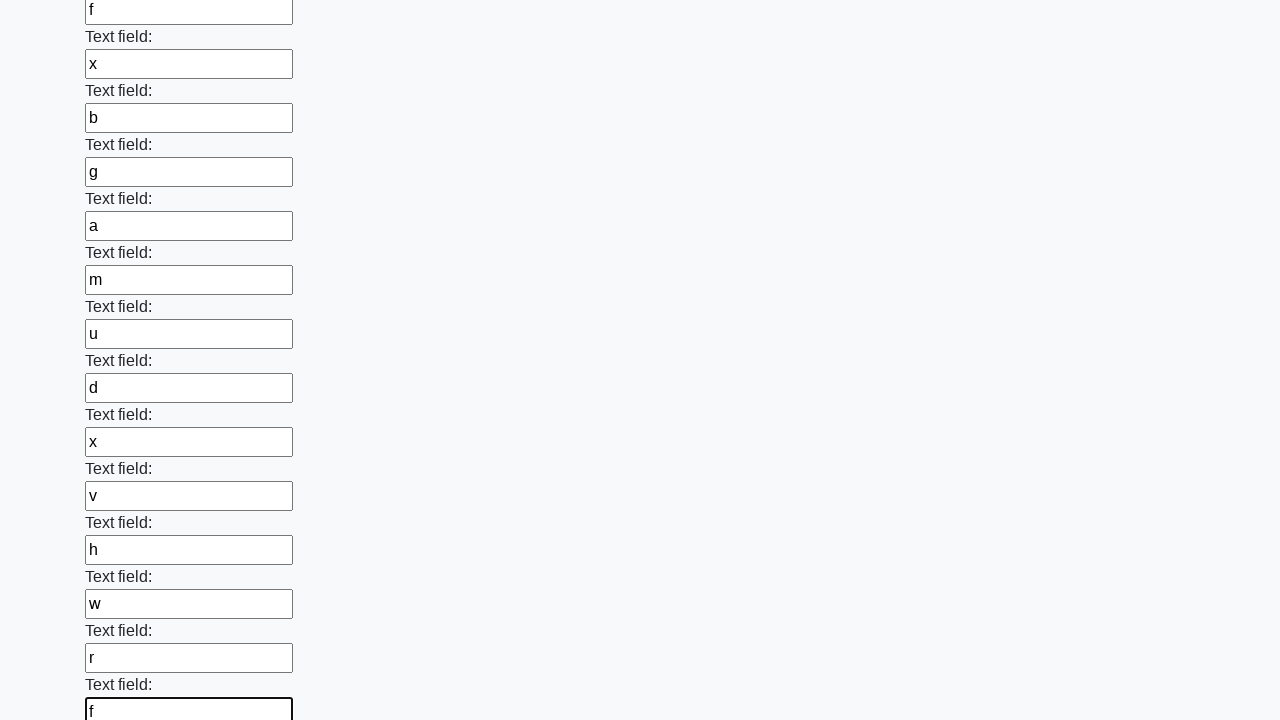

Filled input field with random character 'g' on input >> nth=49
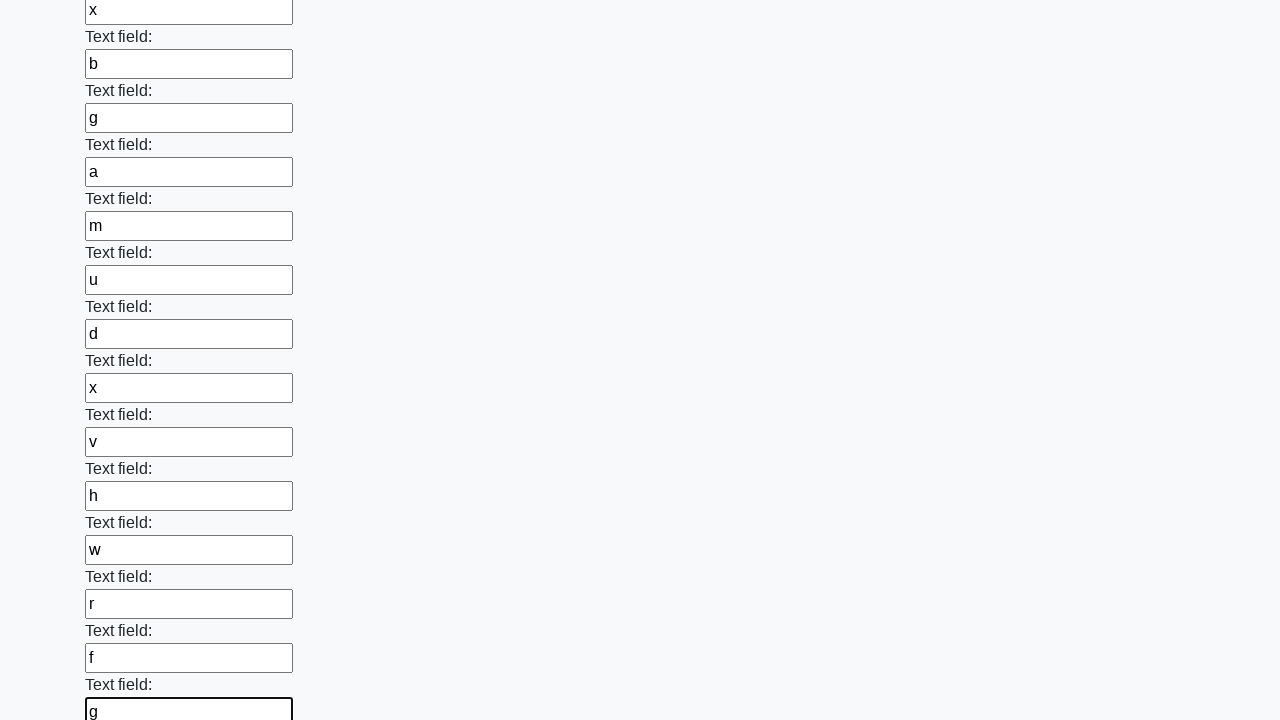

Filled input field with random character 'a' on input >> nth=50
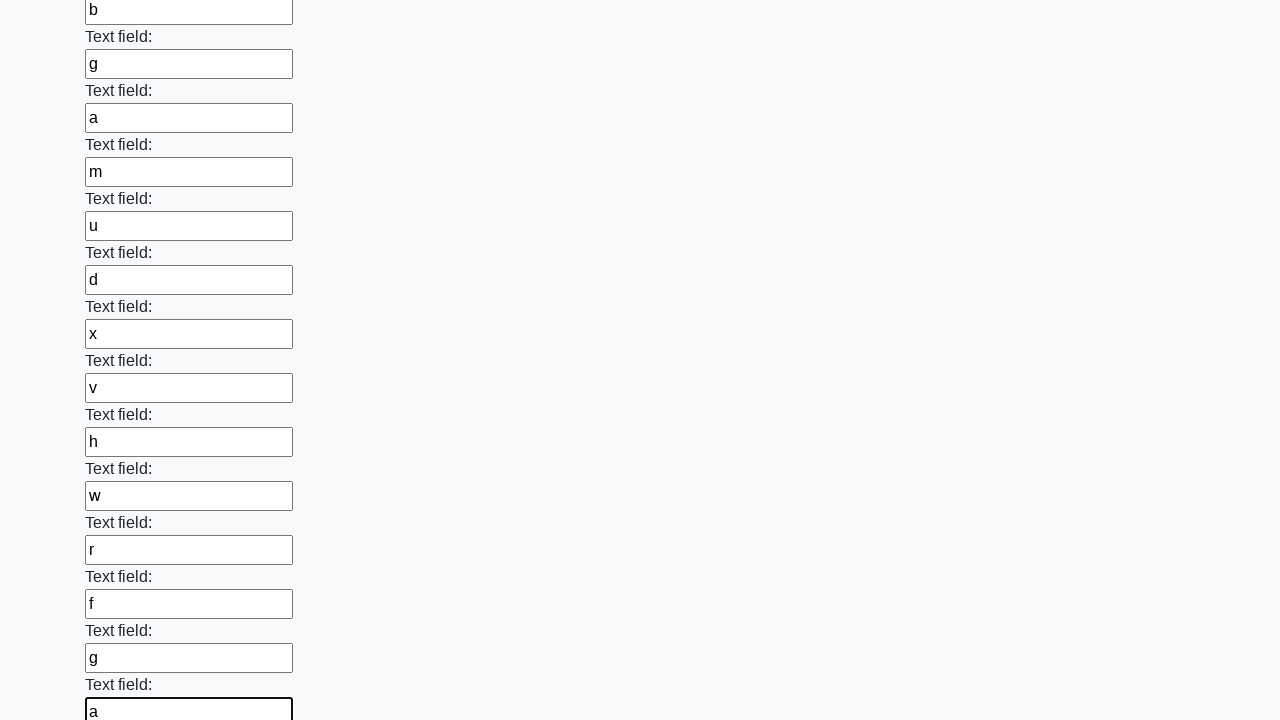

Filled input field with random character 'r' on input >> nth=51
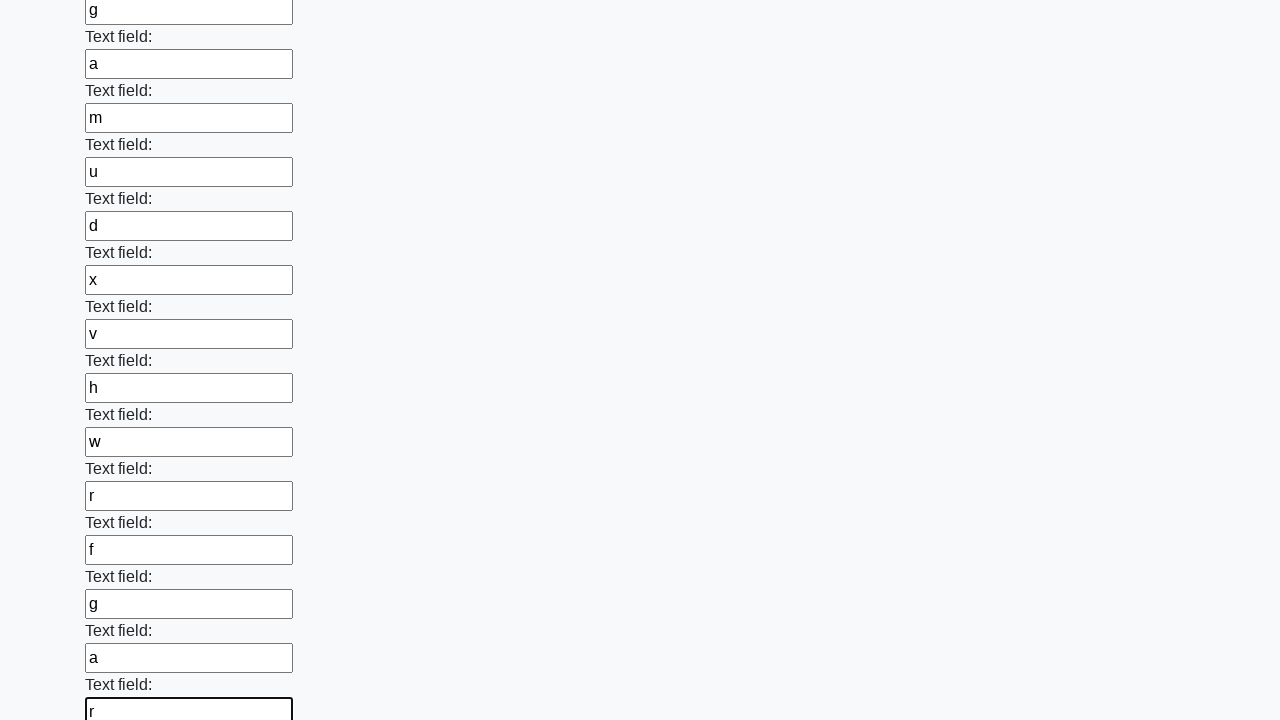

Filled input field with random character 't' on input >> nth=52
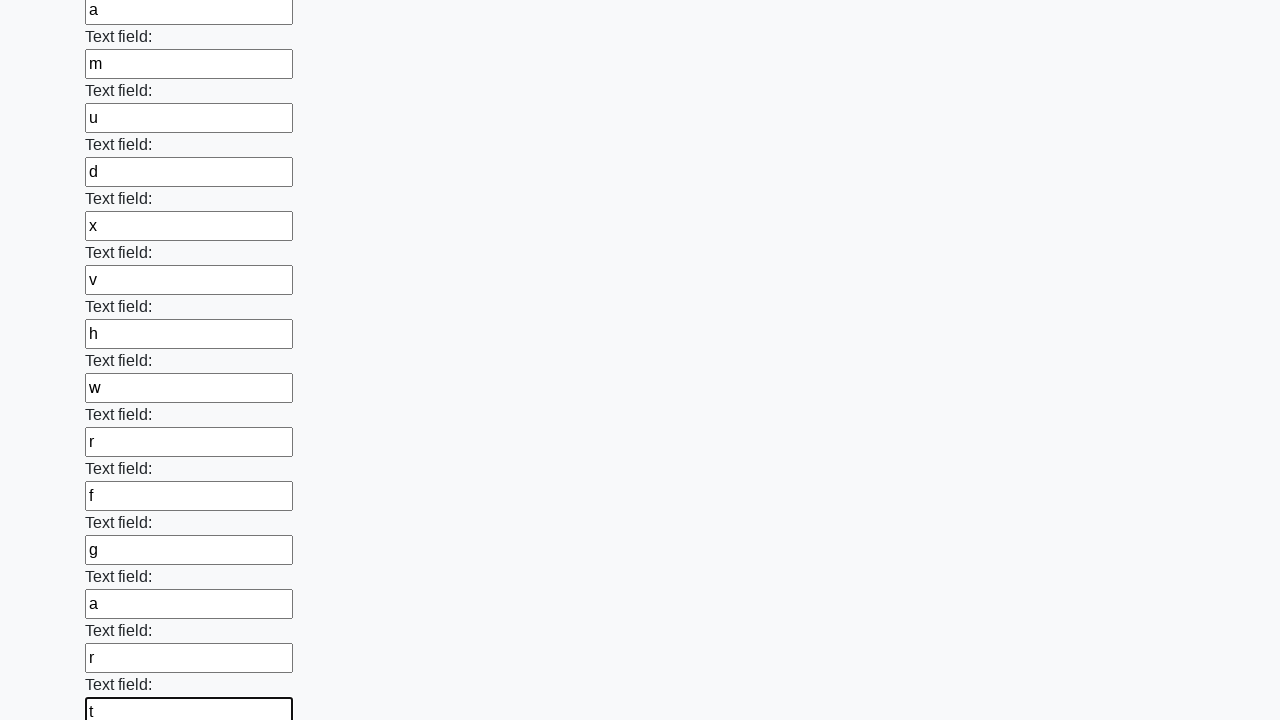

Filled input field with random character 'k' on input >> nth=53
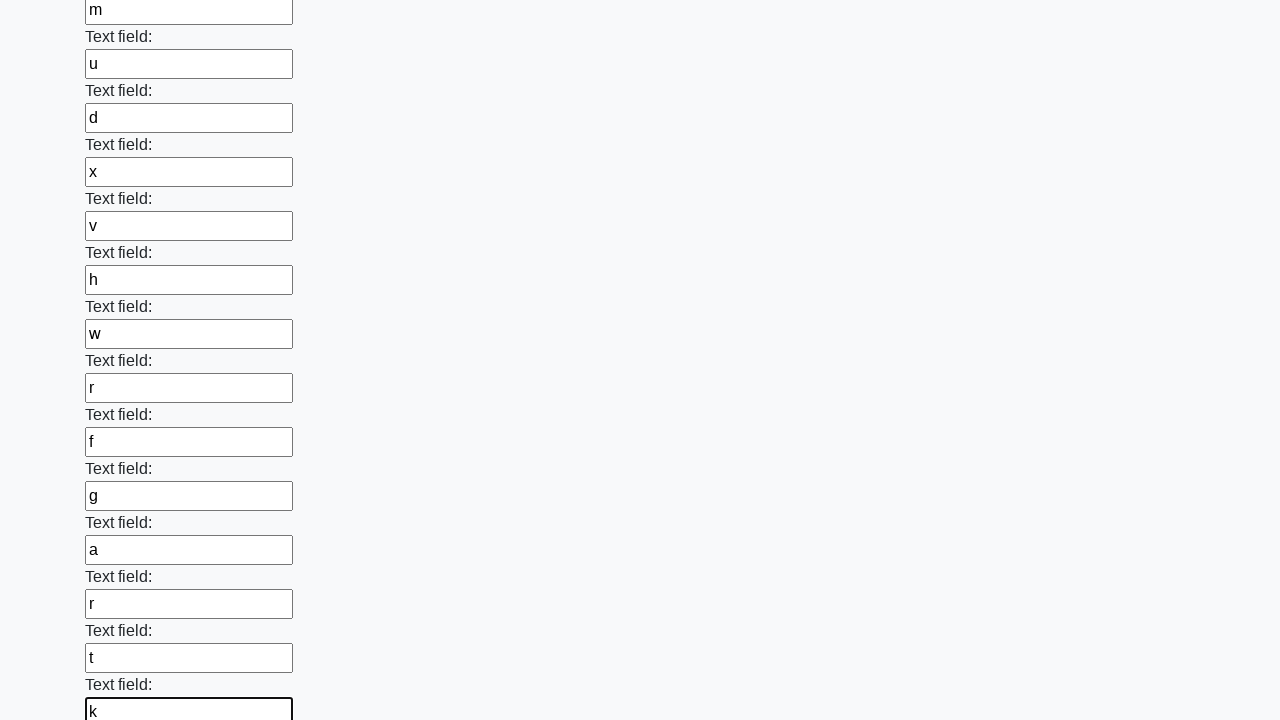

Filled input field with random character 'f' on input >> nth=54
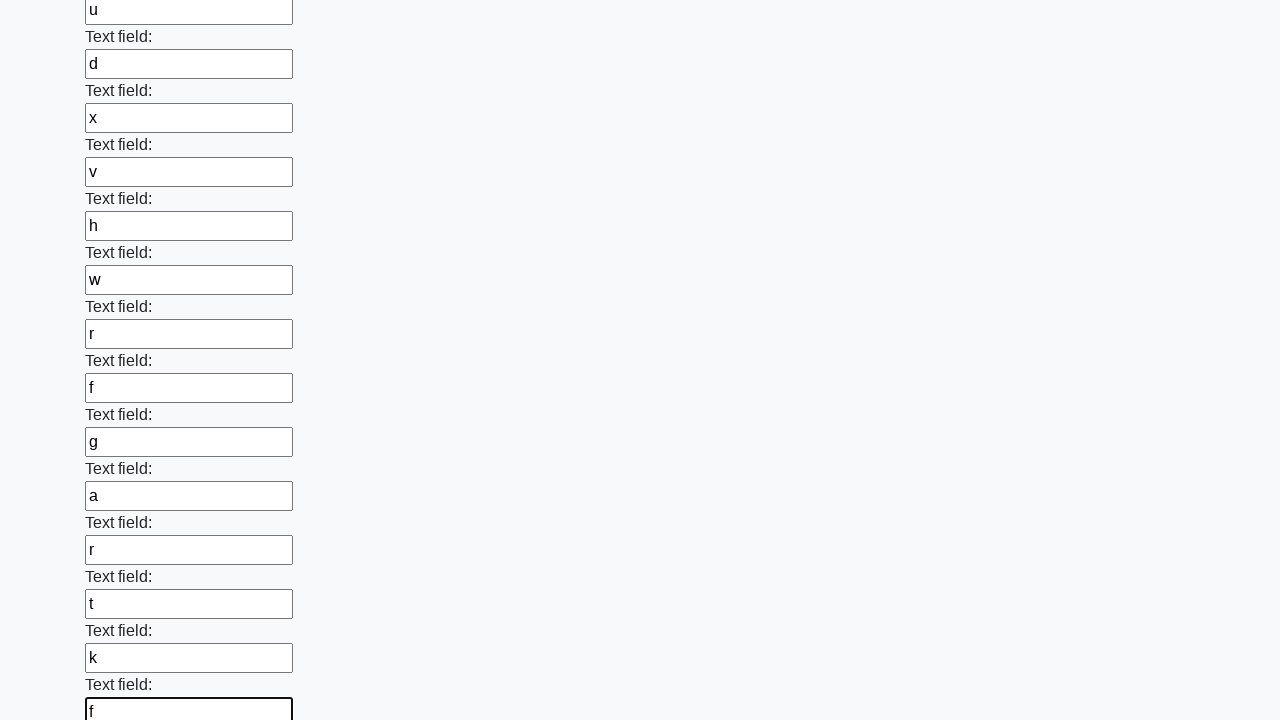

Filled input field with random character 'v' on input >> nth=55
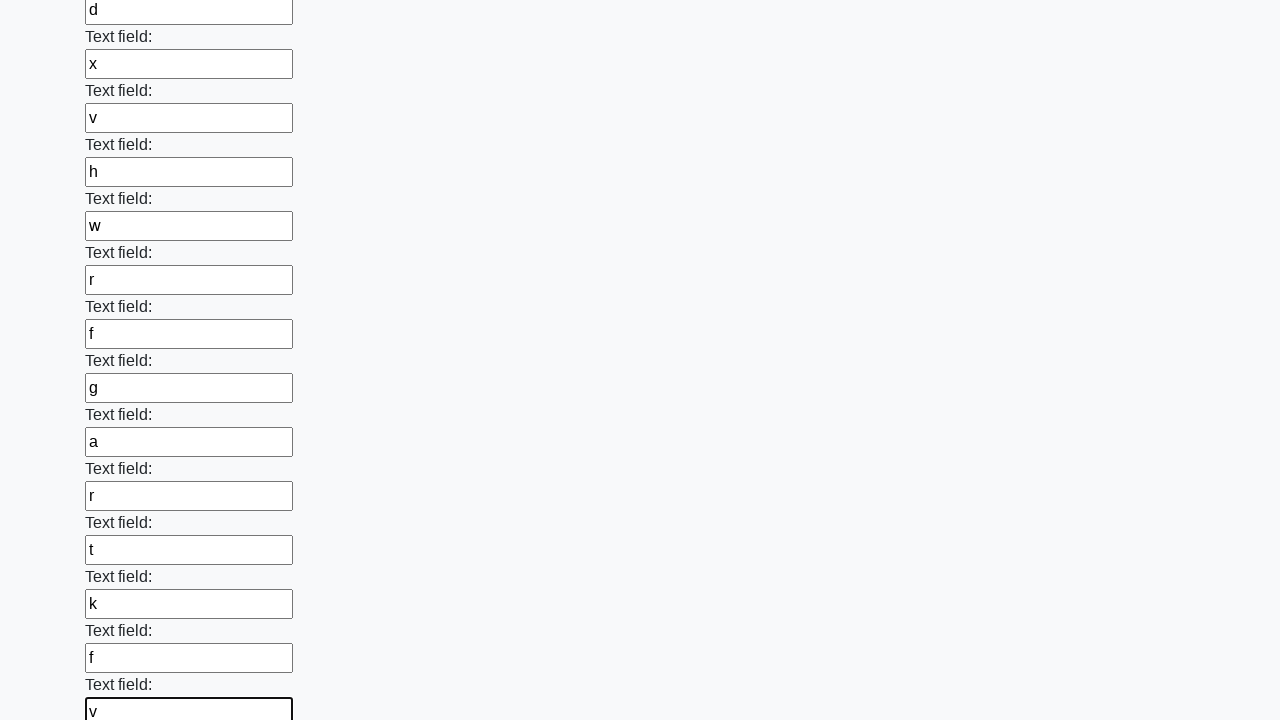

Filled input field with random character 'j' on input >> nth=56
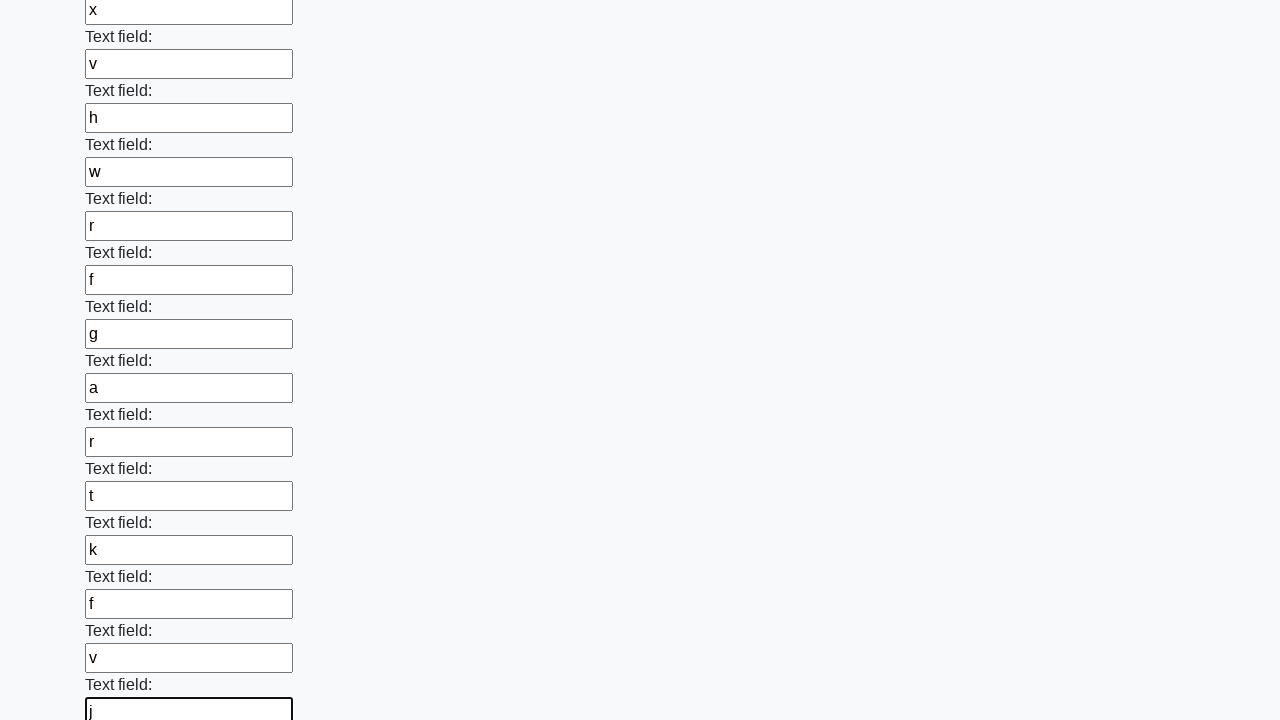

Filled input field with random character 'r' on input >> nth=57
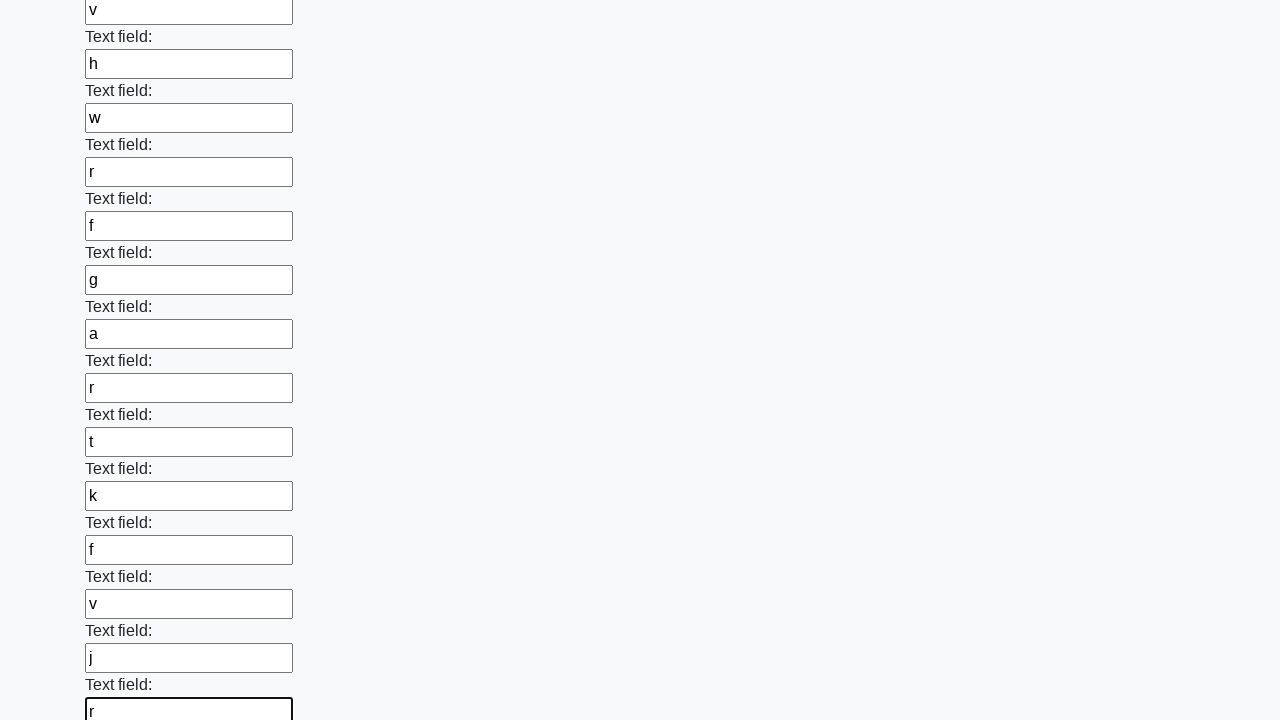

Filled input field with random character 'y' on input >> nth=58
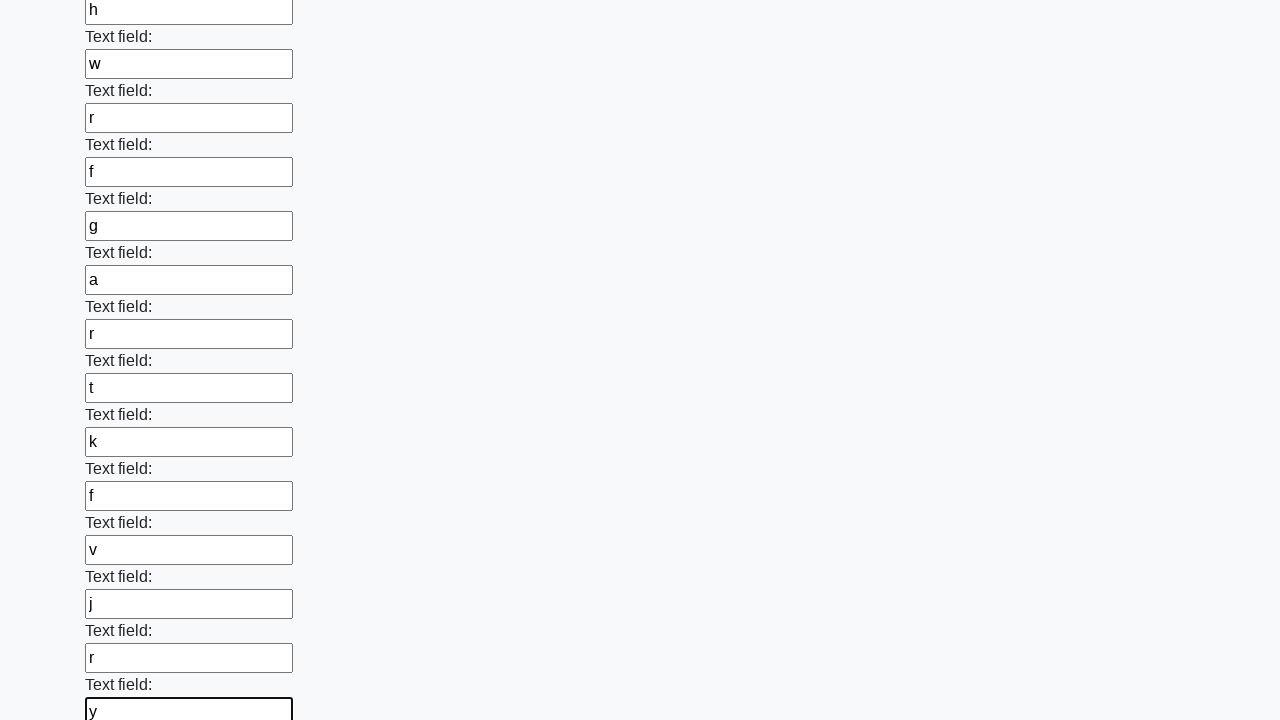

Filled input field with random character 't' on input >> nth=59
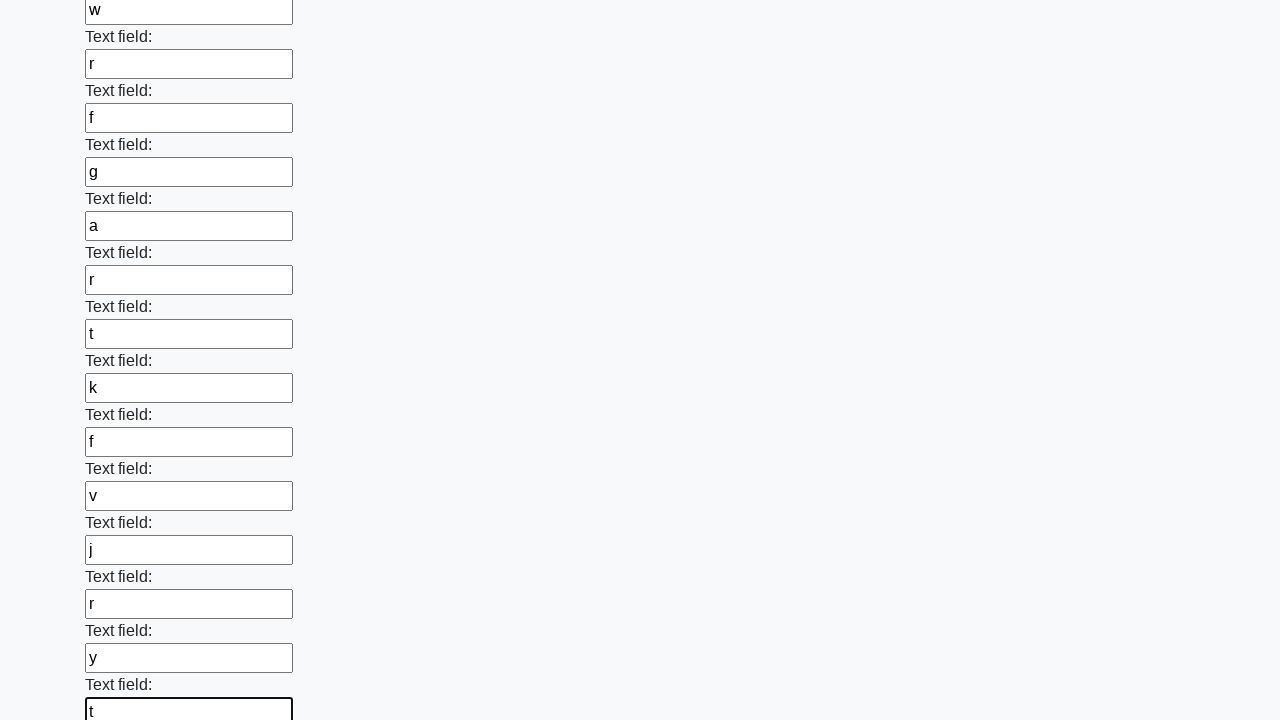

Filled input field with random character 'g' on input >> nth=60
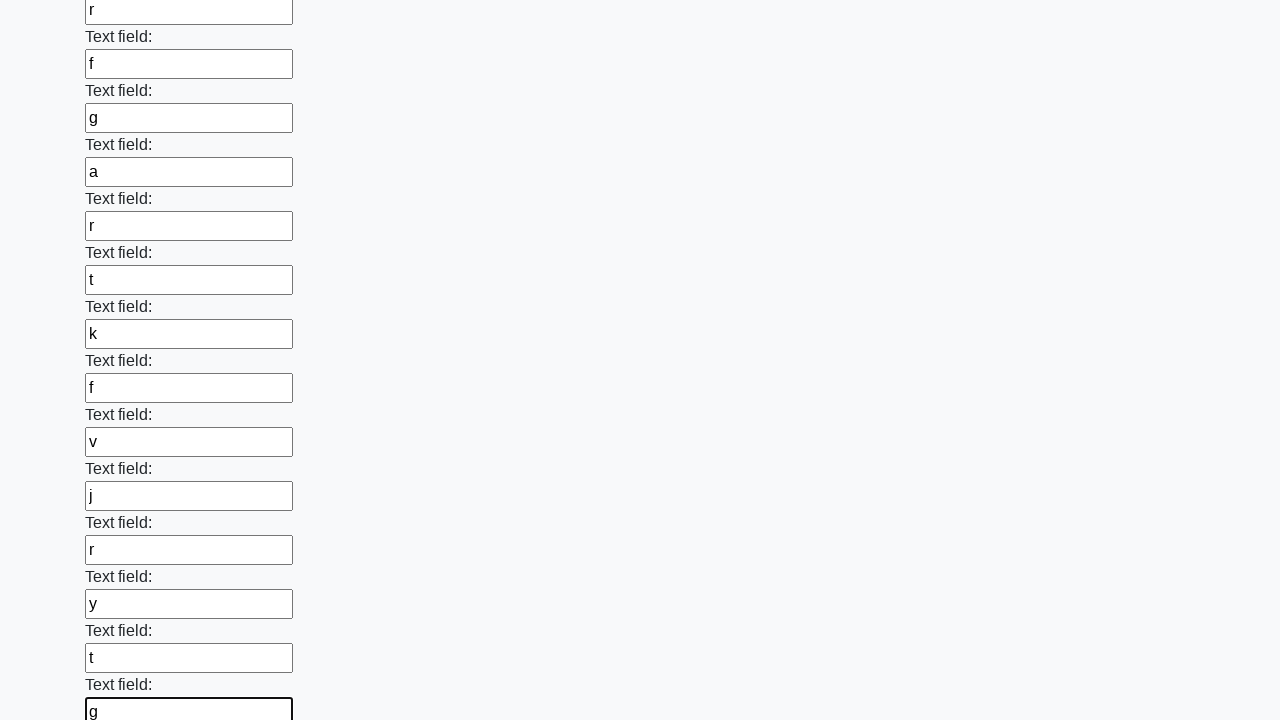

Filled input field with random character 'x' on input >> nth=61
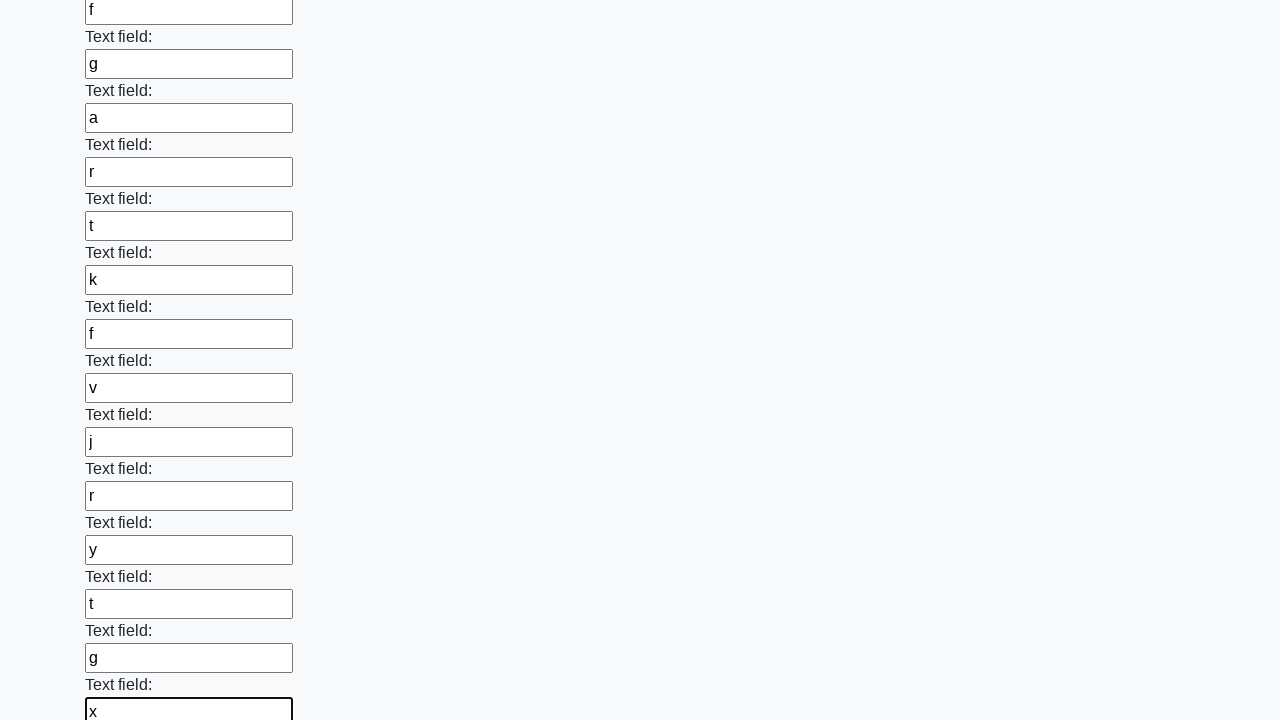

Filled input field with random character 'p' on input >> nth=62
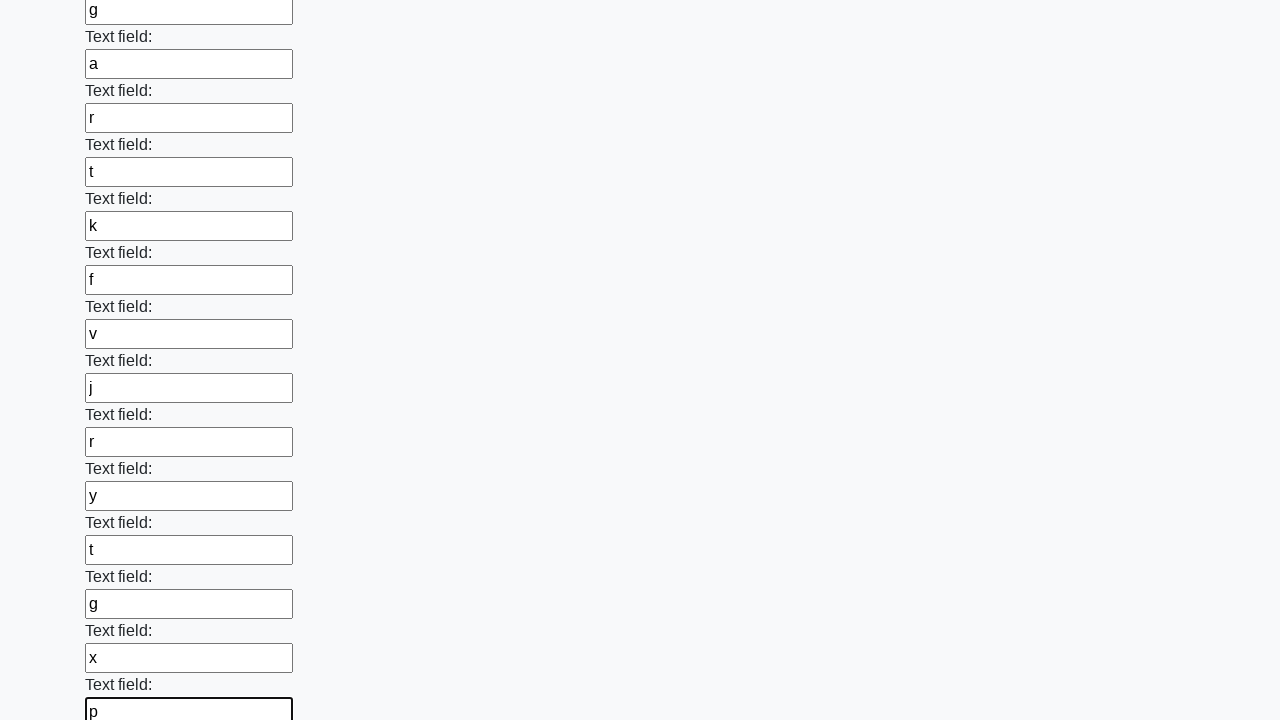

Filled input field with random character 'm' on input >> nth=63
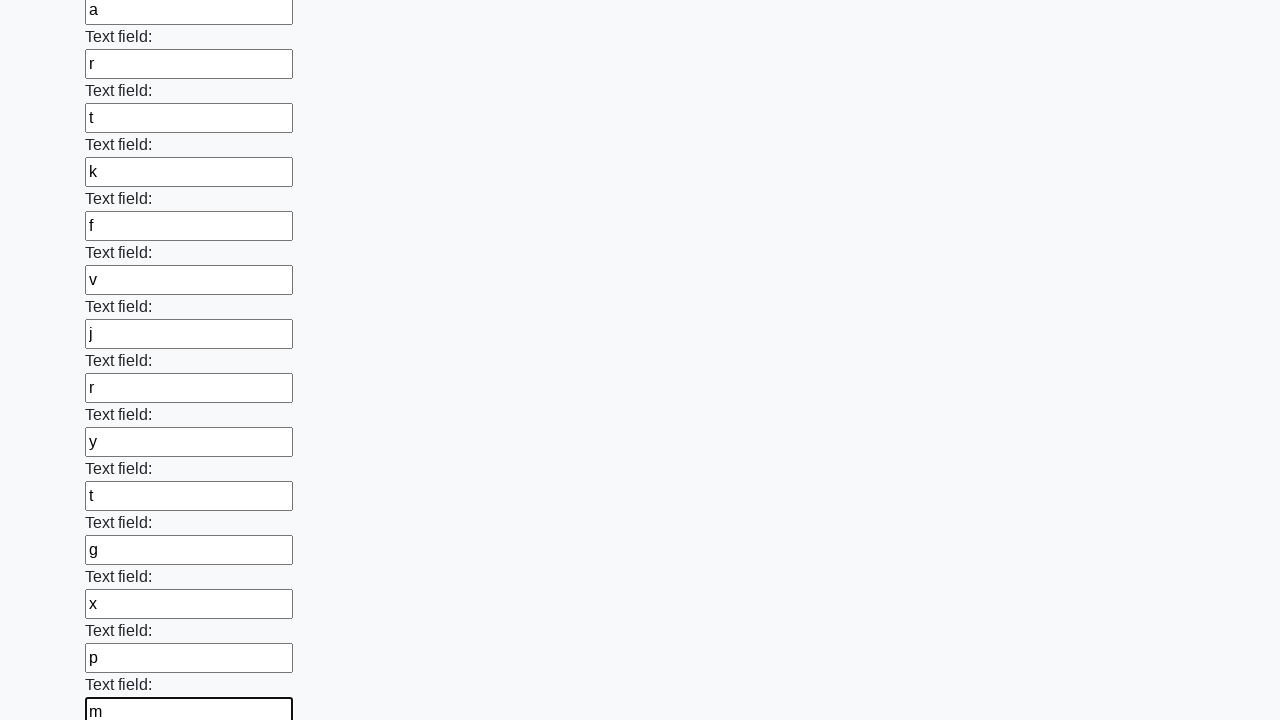

Filled input field with random character 'c' on input >> nth=64
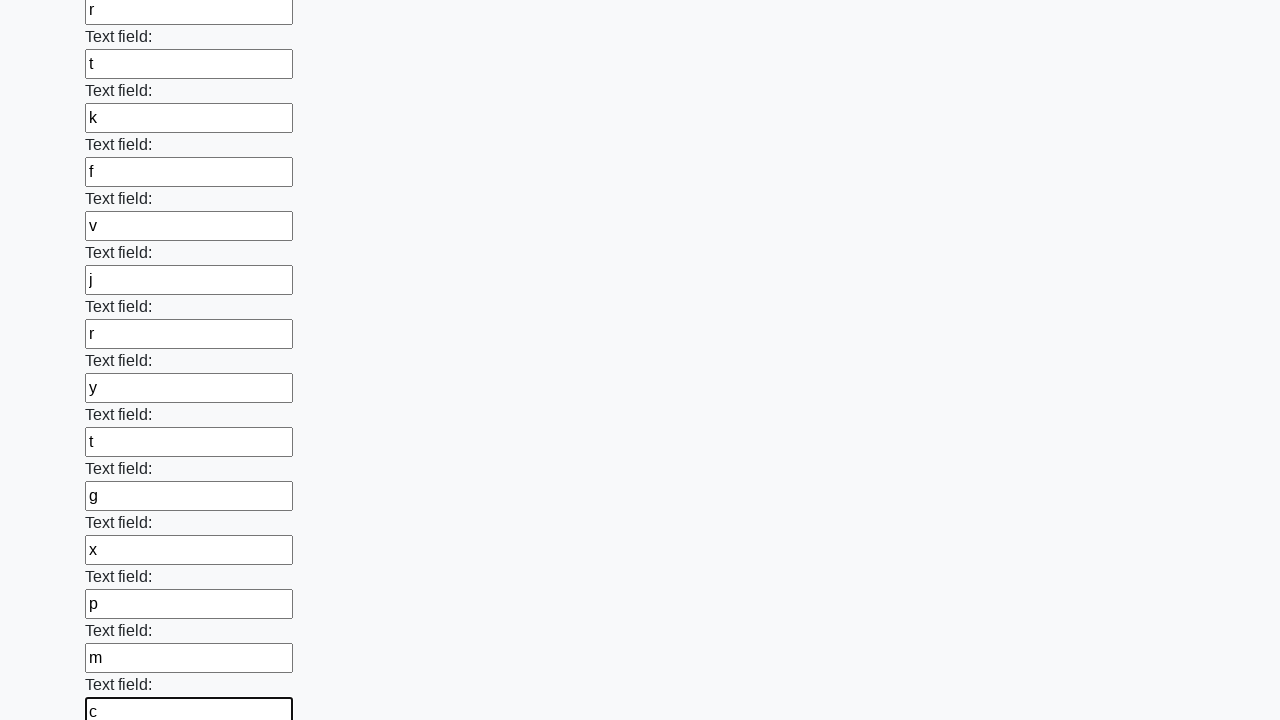

Filled input field with random character 'a' on input >> nth=65
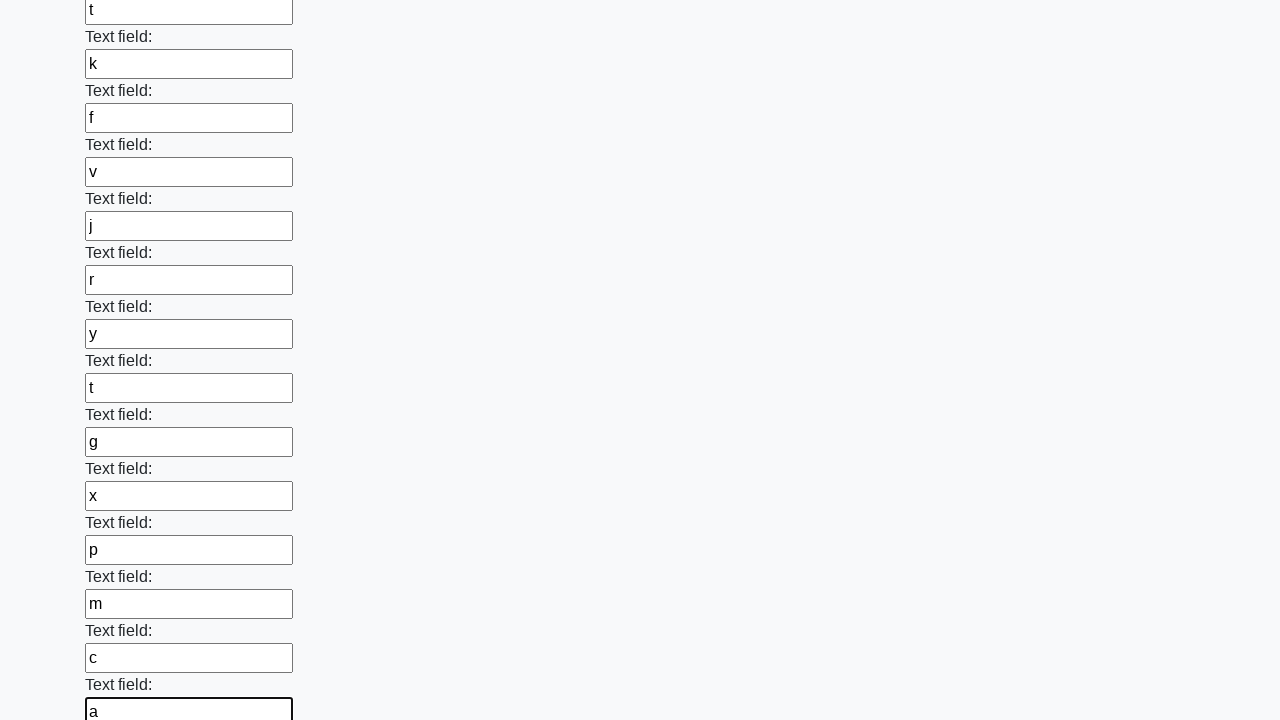

Filled input field with random character 'o' on input >> nth=66
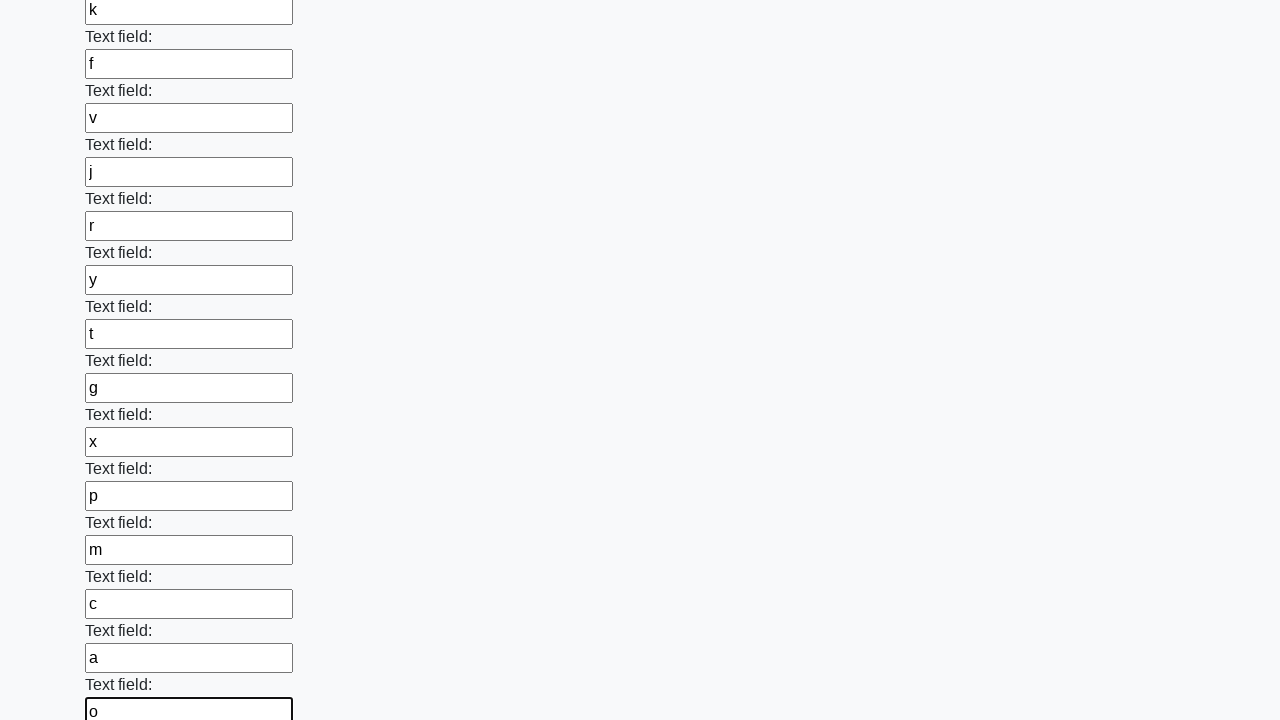

Filled input field with random character 'h' on input >> nth=67
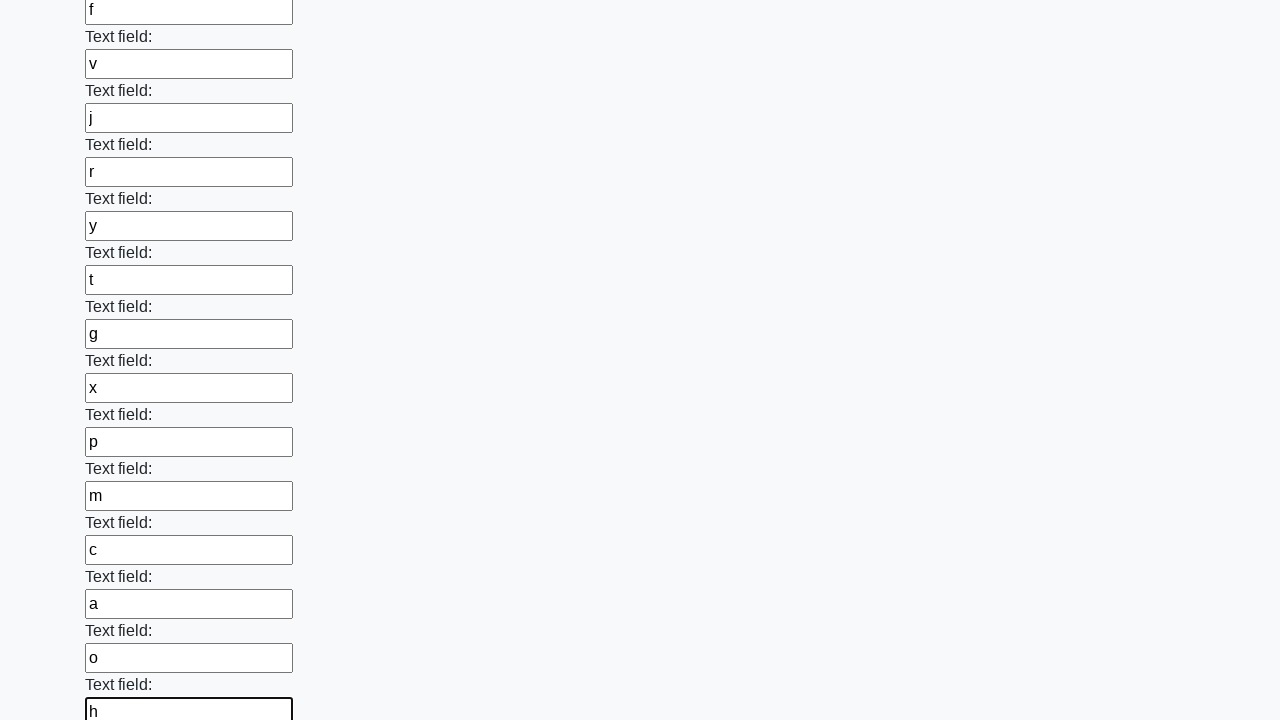

Filled input field with random character 'v' on input >> nth=68
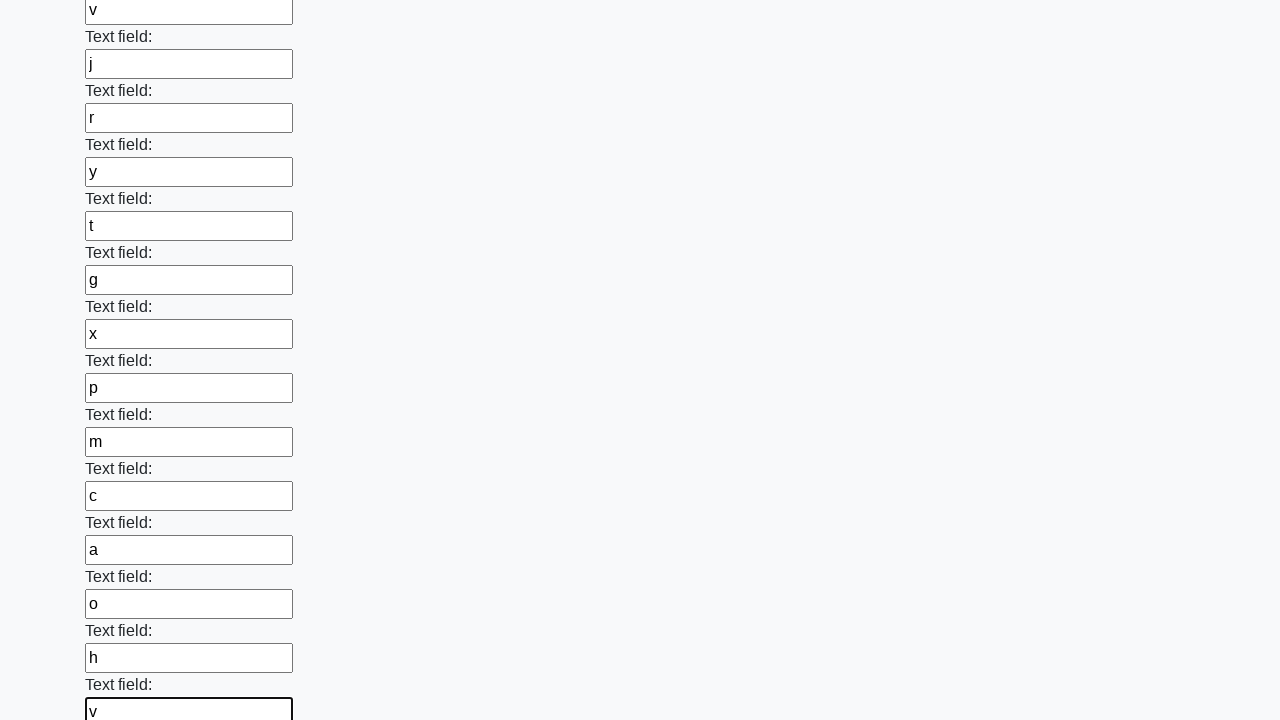

Filled input field with random character 'w' on input >> nth=69
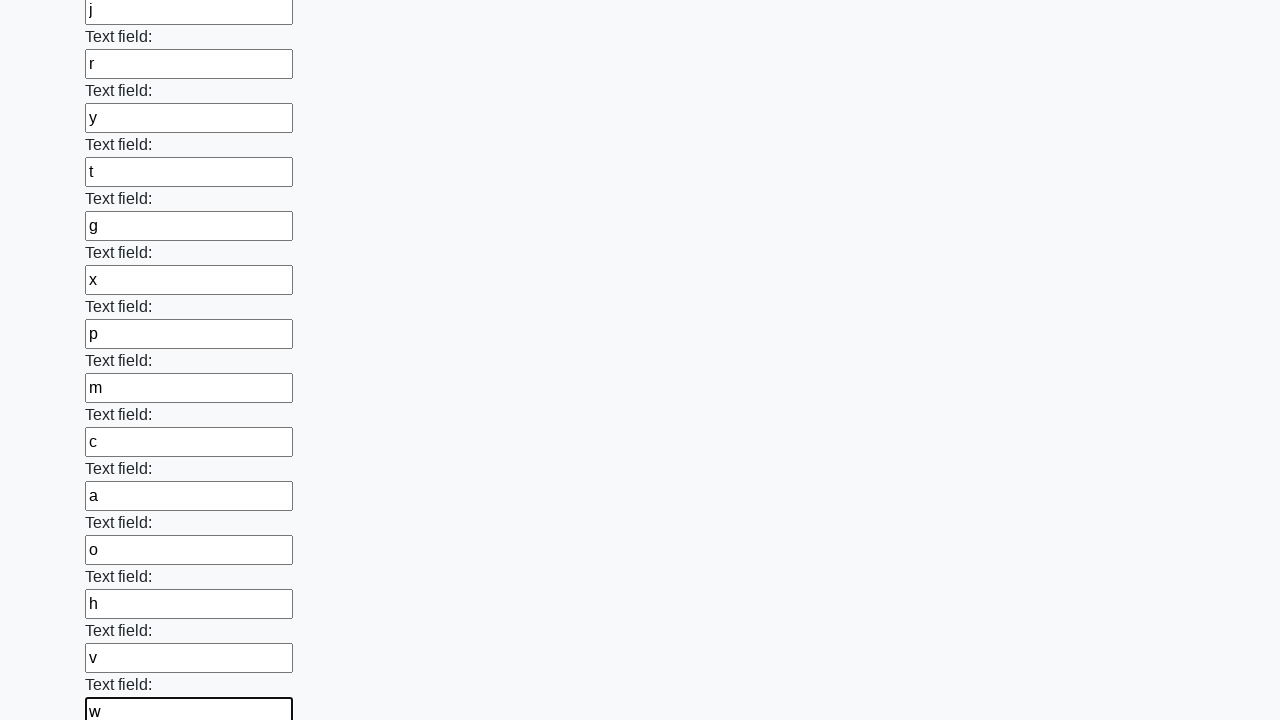

Filled input field with random character 'c' on input >> nth=70
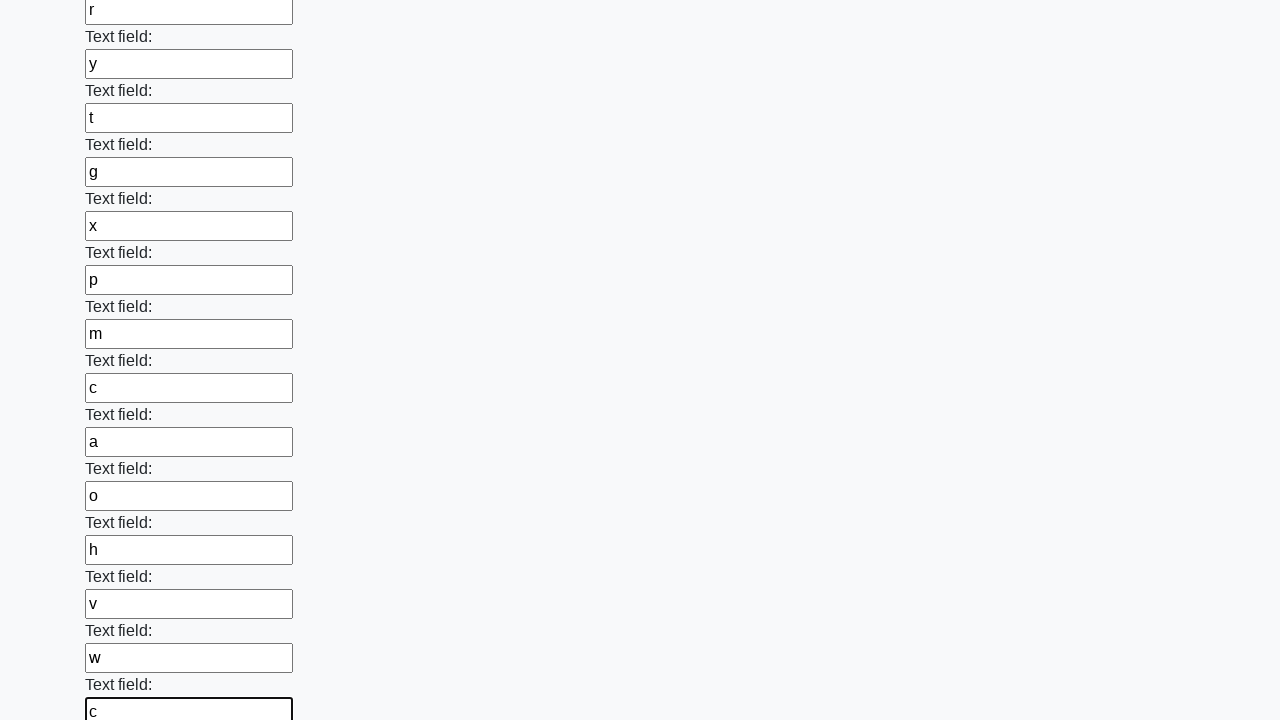

Filled input field with random character 'h' on input >> nth=71
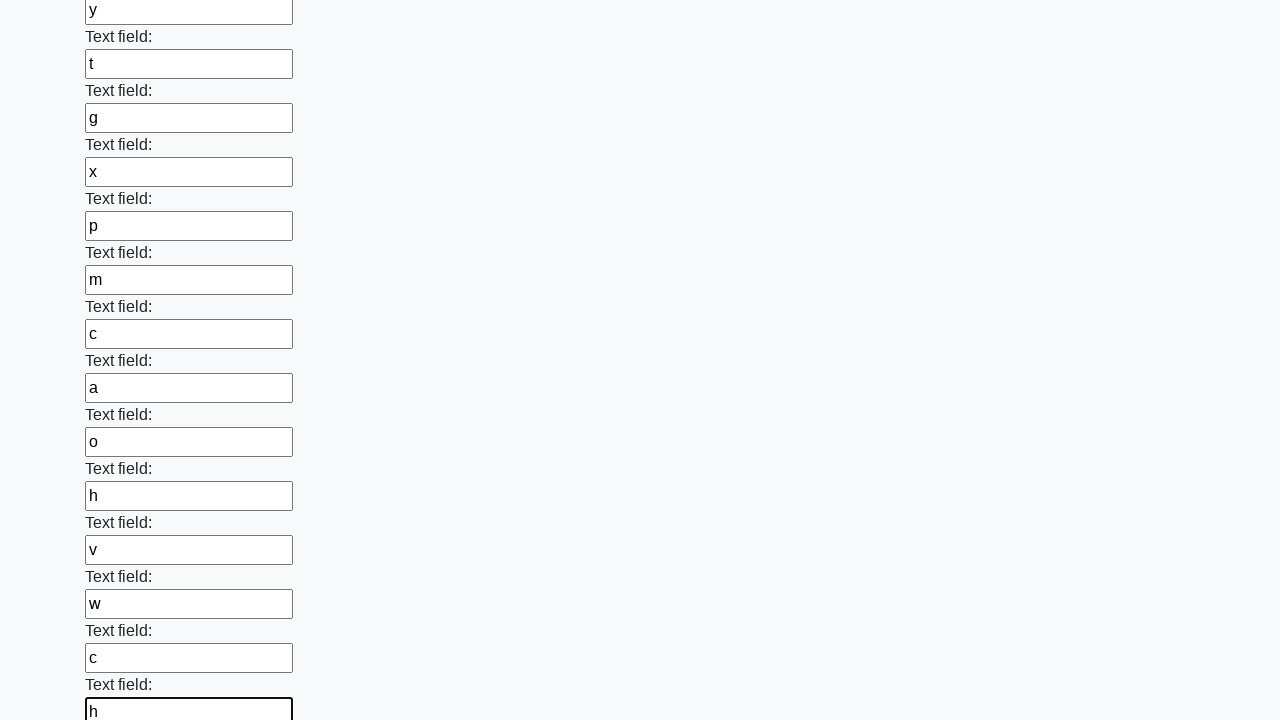

Filled input field with random character 'h' on input >> nth=72
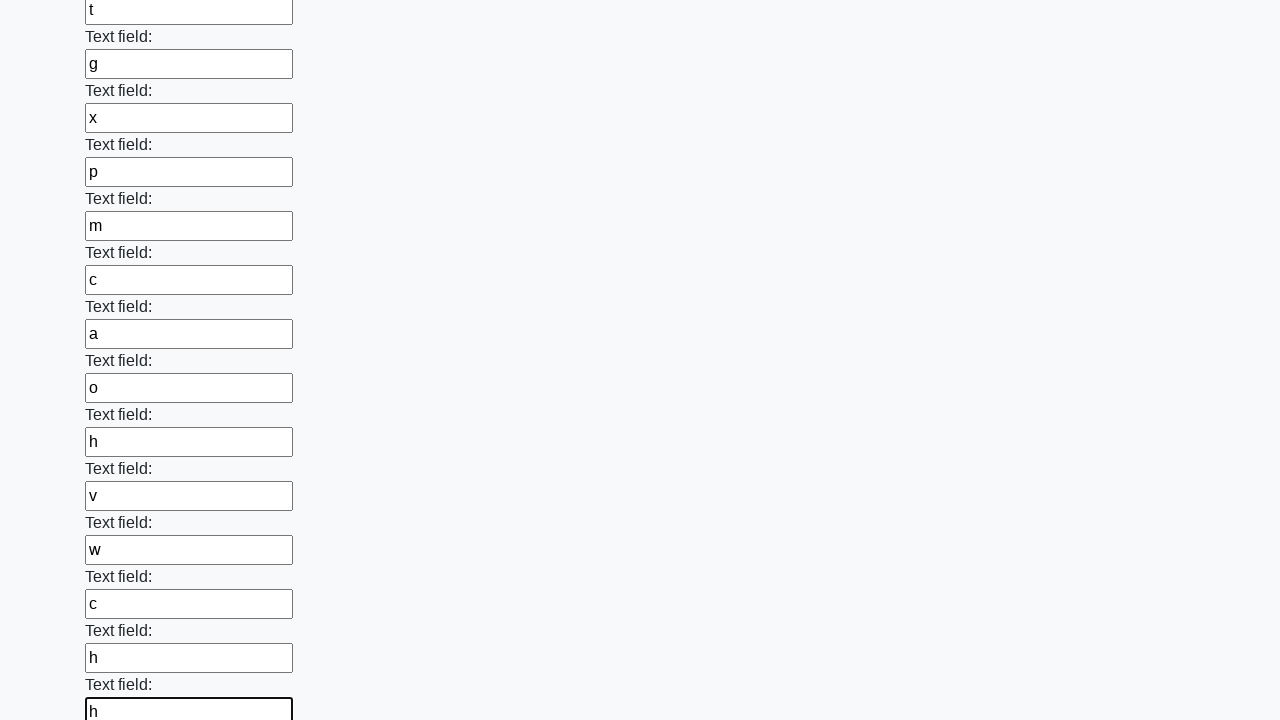

Filled input field with random character 'l' on input >> nth=73
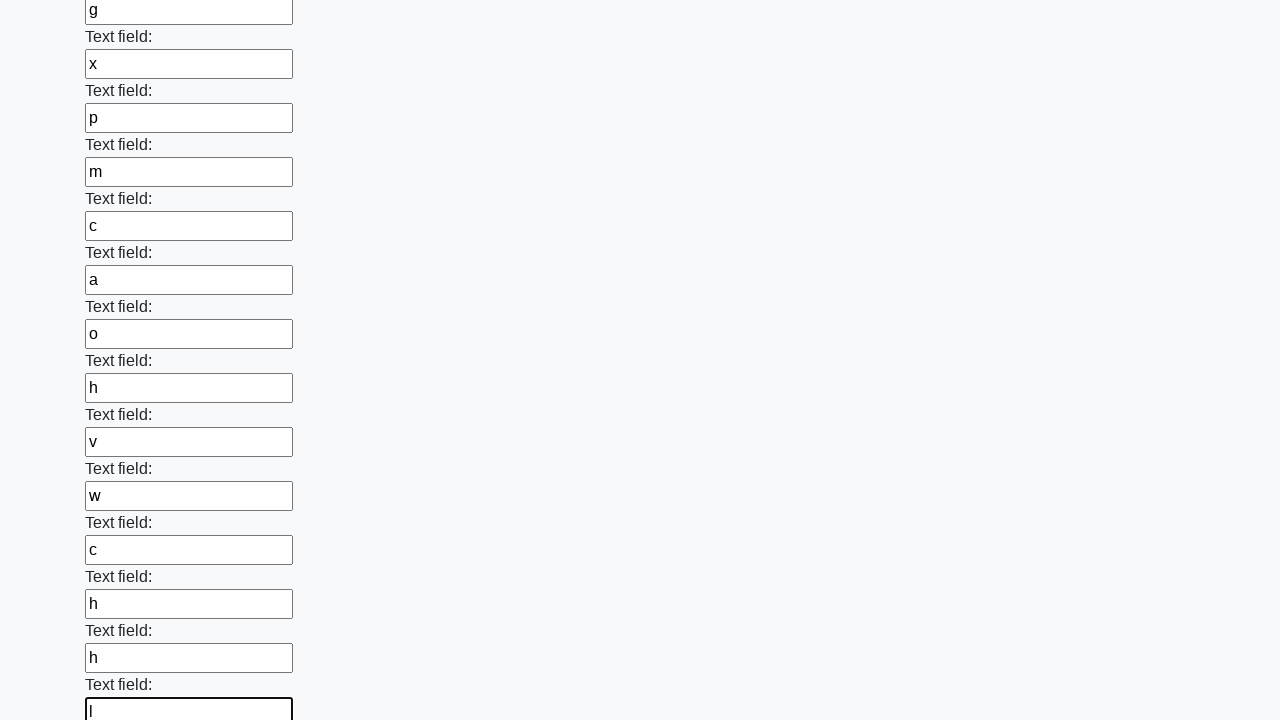

Filled input field with random character 'y' on input >> nth=74
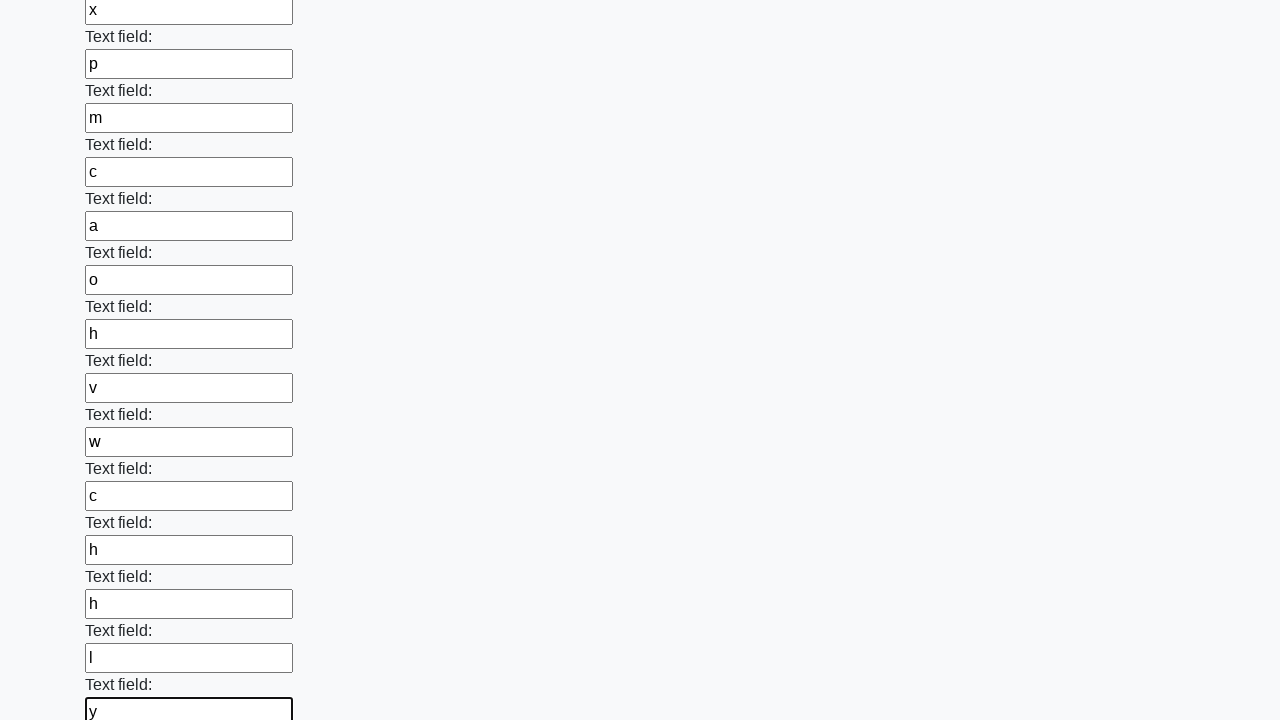

Filled input field with random character 'a' on input >> nth=75
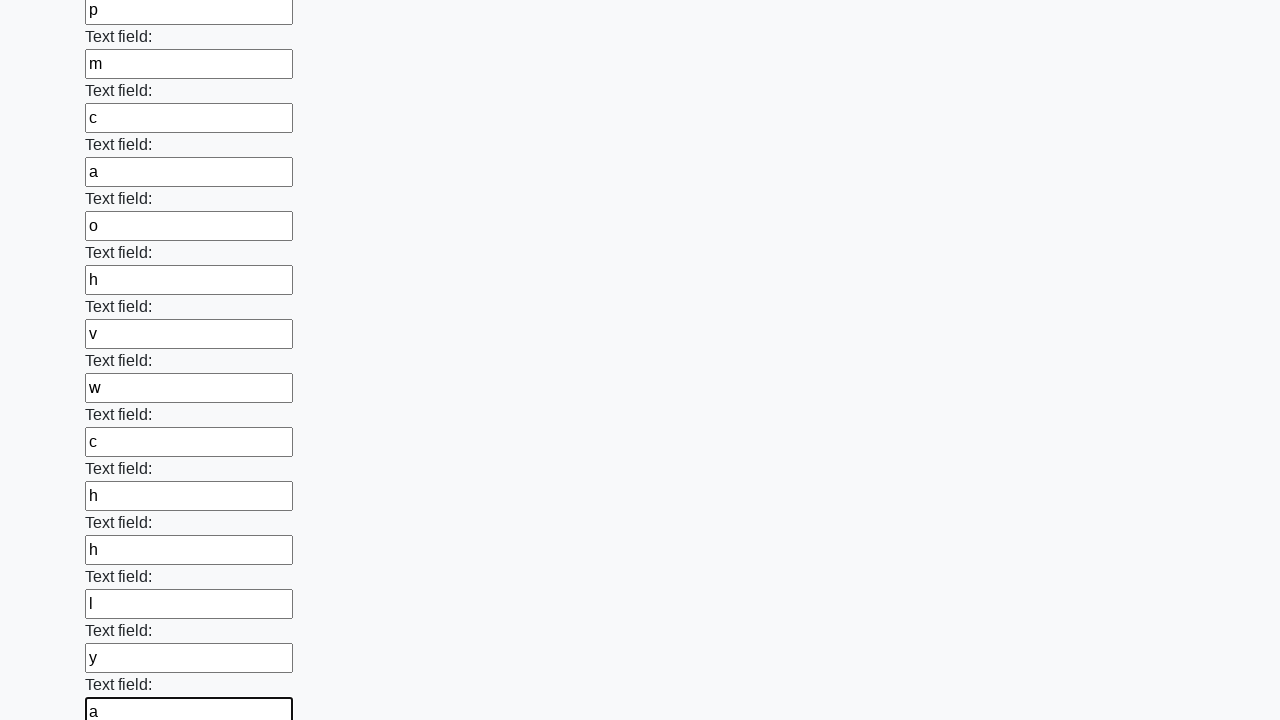

Filled input field with random character 'd' on input >> nth=76
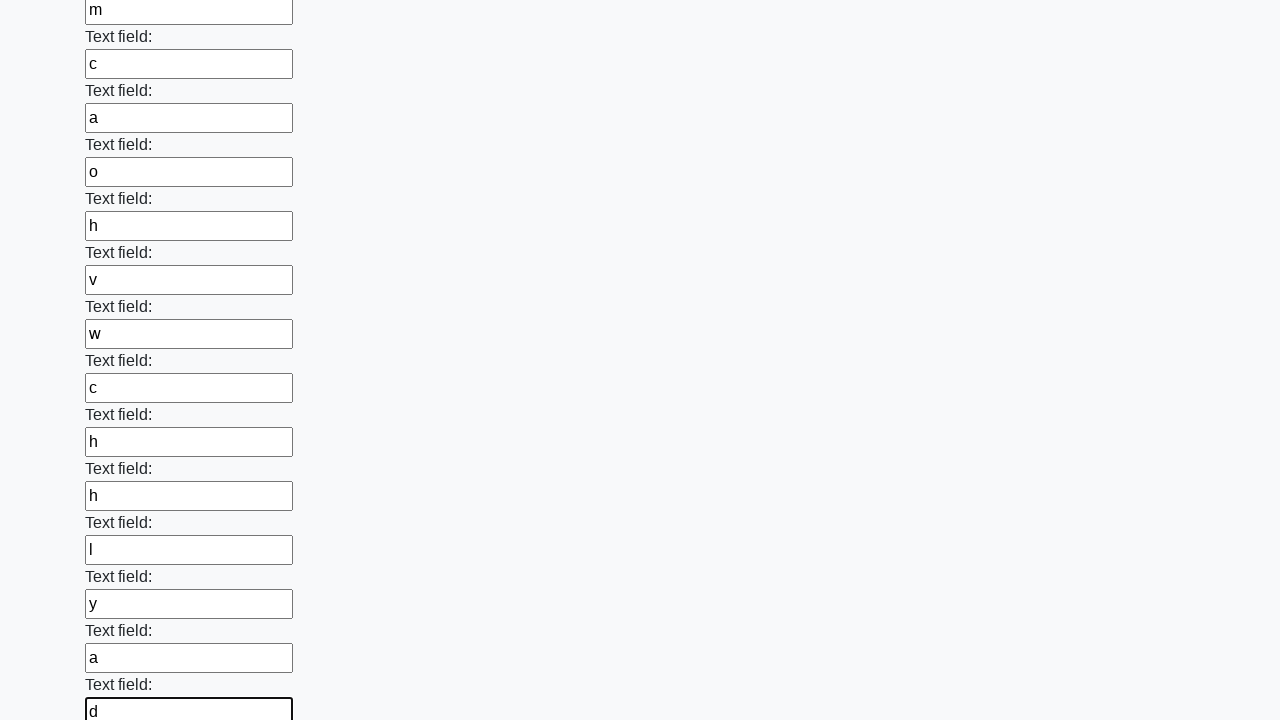

Filled input field with random character 't' on input >> nth=77
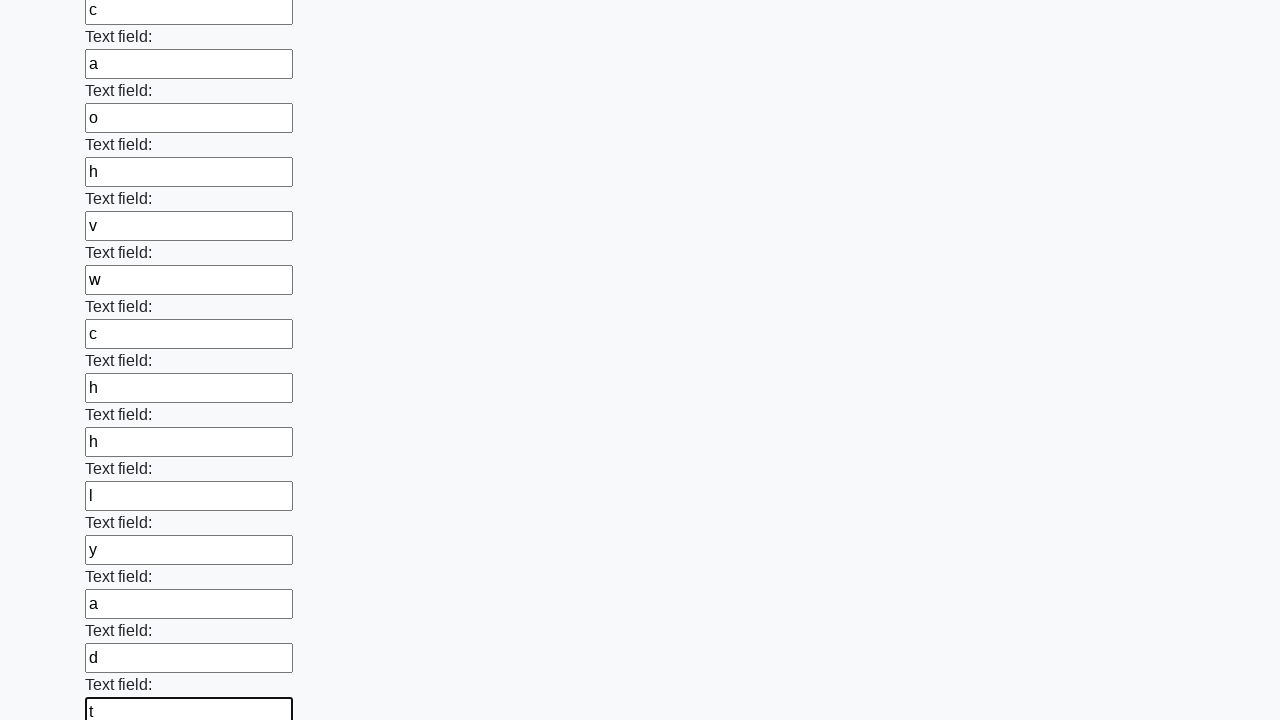

Filled input field with random character 'i' on input >> nth=78
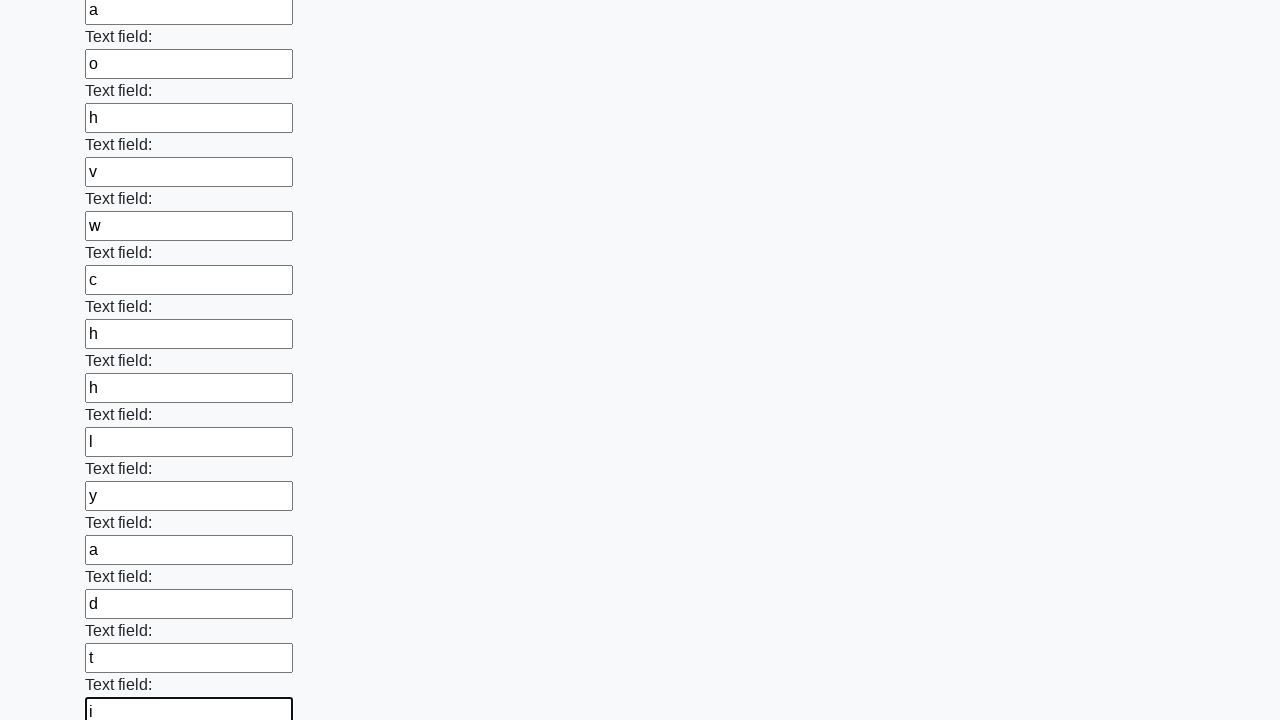

Filled input field with random character 'w' on input >> nth=79
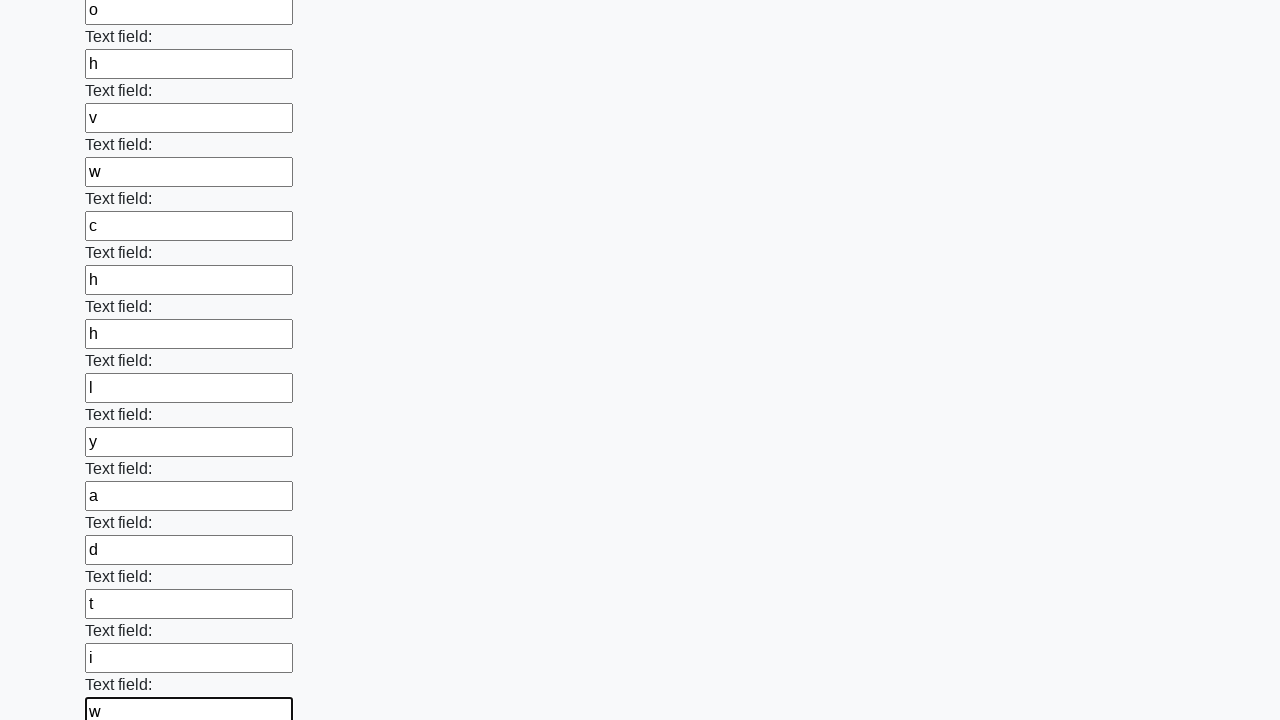

Filled input field with random character 'i' on input >> nth=80
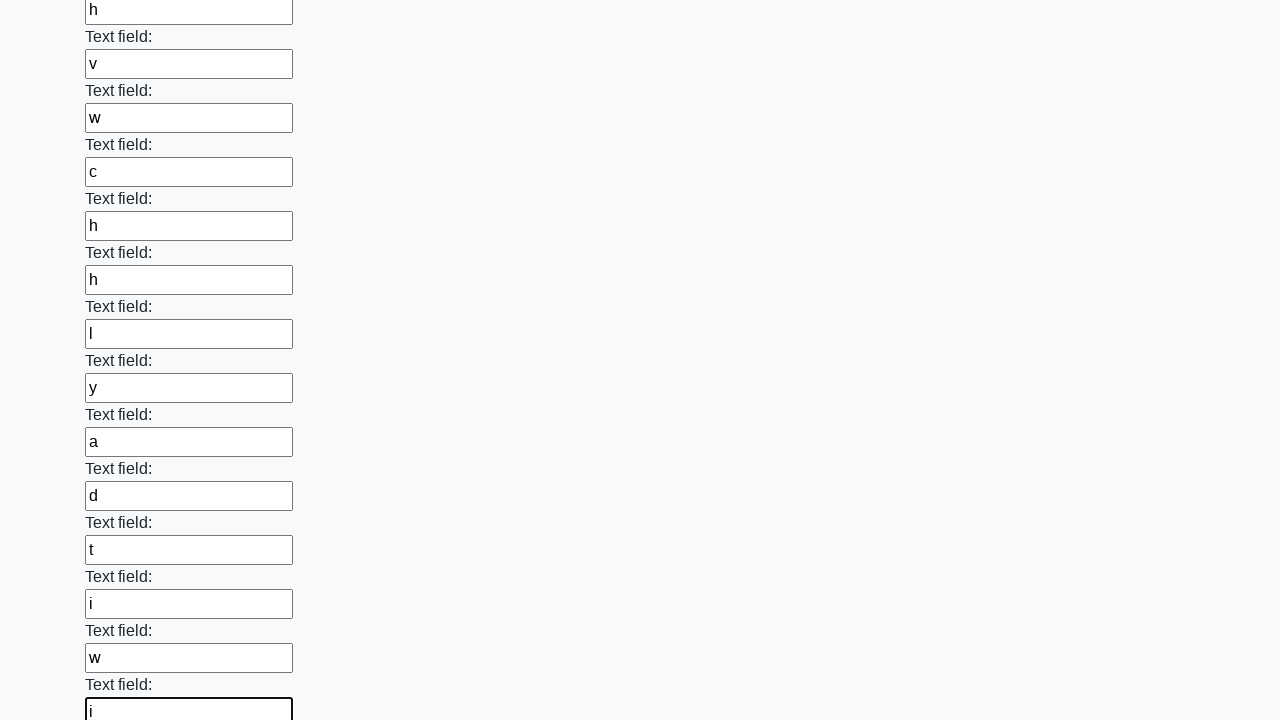

Filled input field with random character 'z' on input >> nth=81
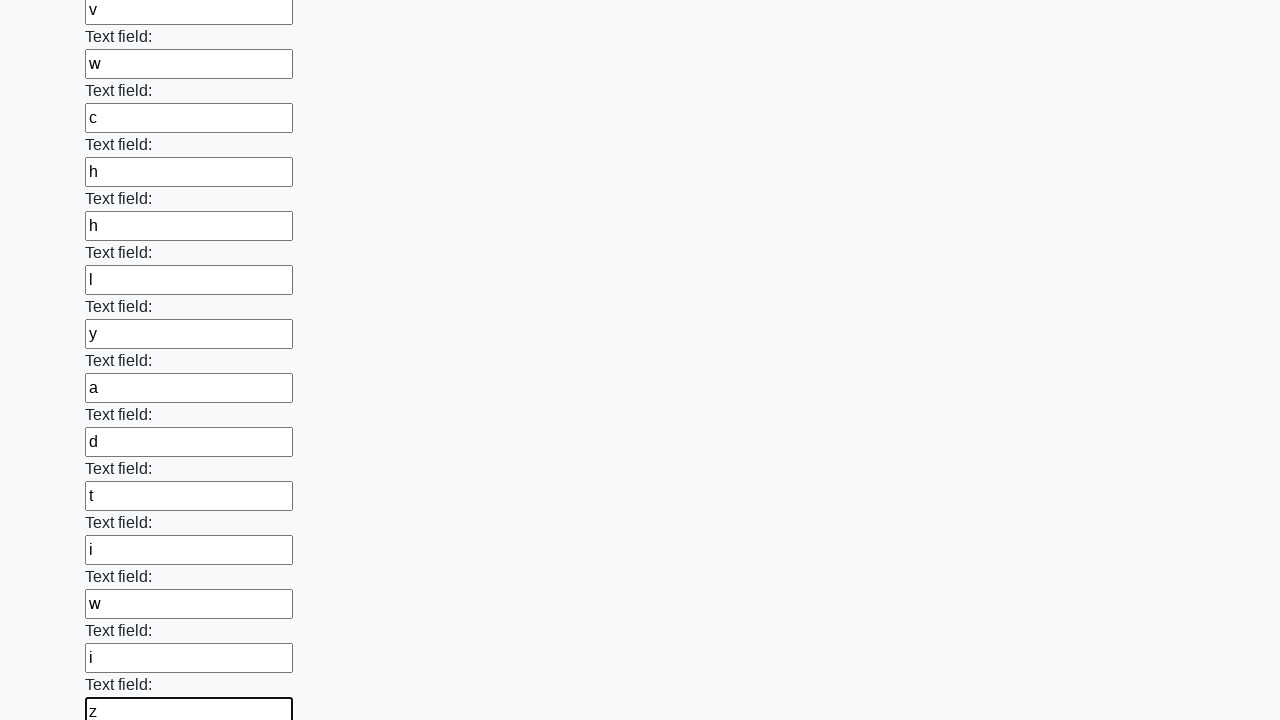

Filled input field with random character 'p' on input >> nth=82
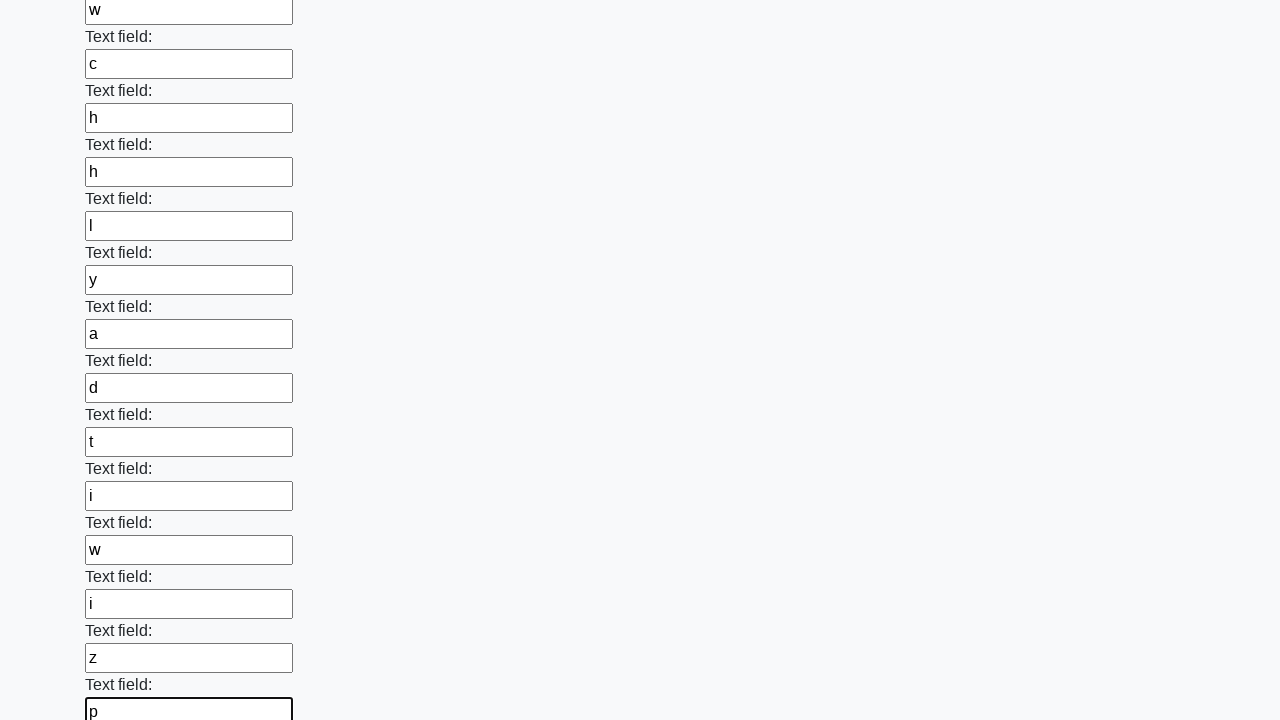

Filled input field with random character 'm' on input >> nth=83
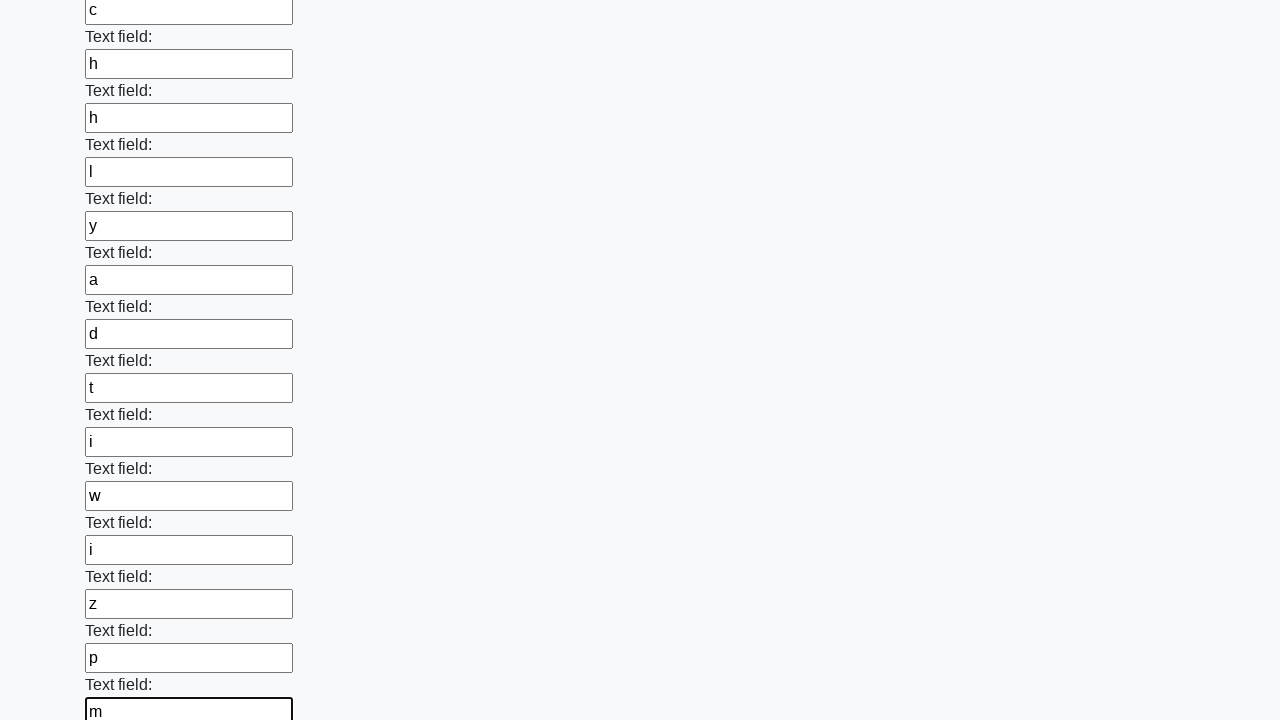

Filled input field with random character 'l' on input >> nth=84
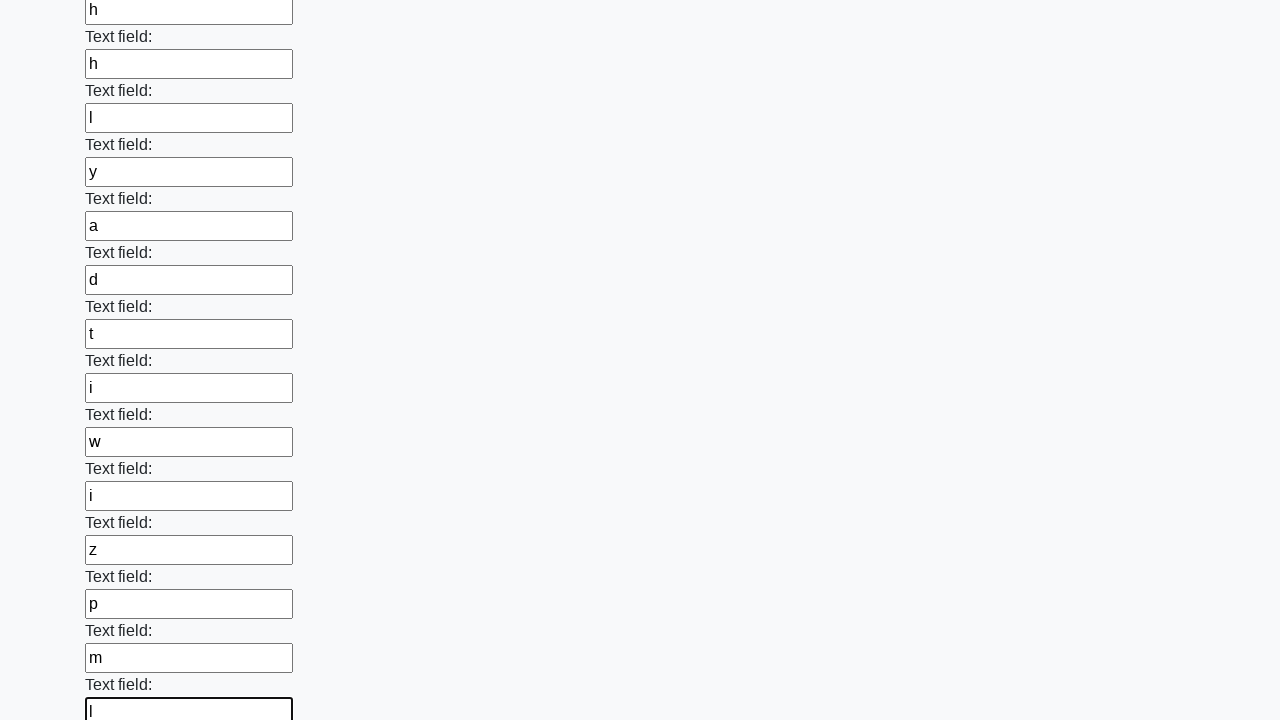

Filled input field with random character 'e' on input >> nth=85
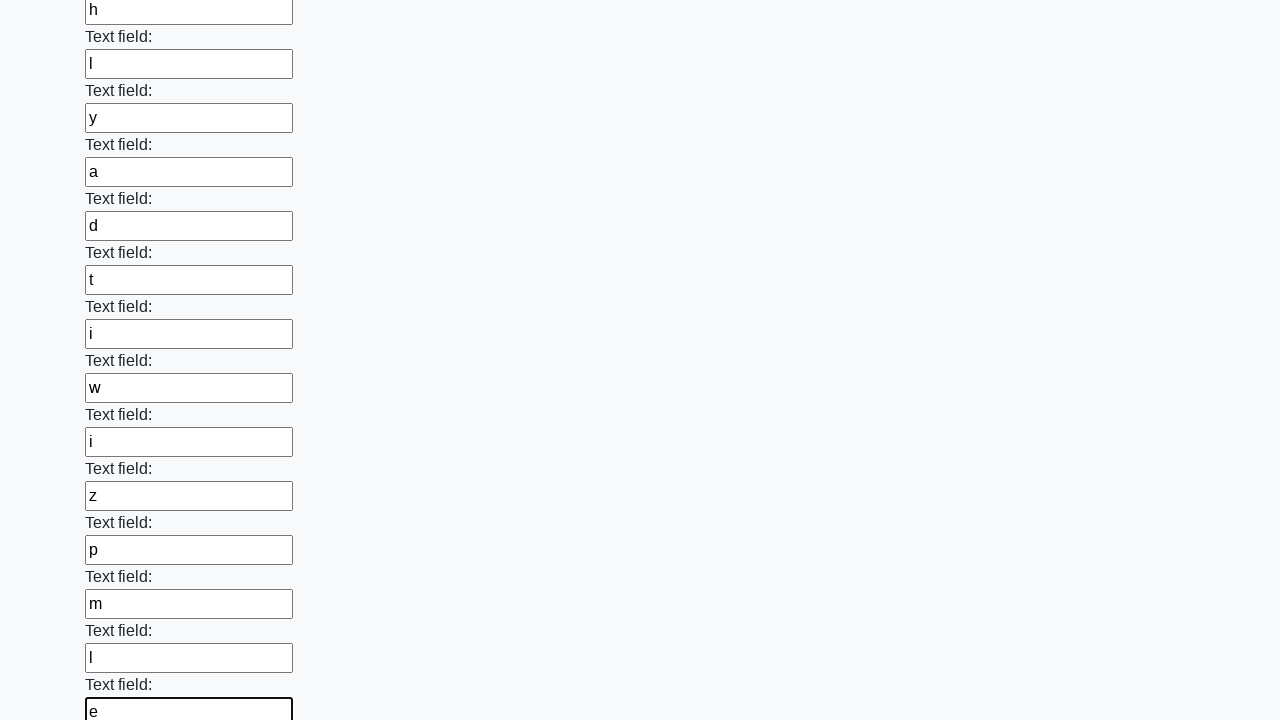

Filled input field with random character 's' on input >> nth=86
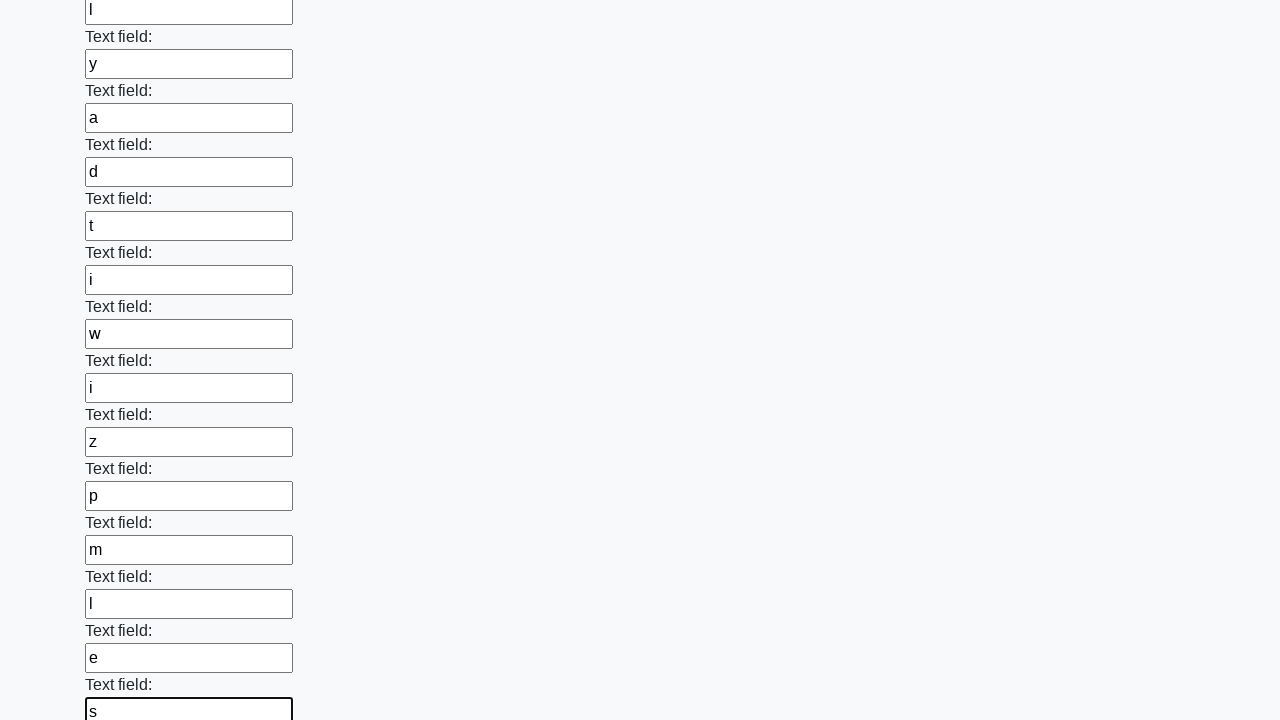

Filled input field with random character 's' on input >> nth=87
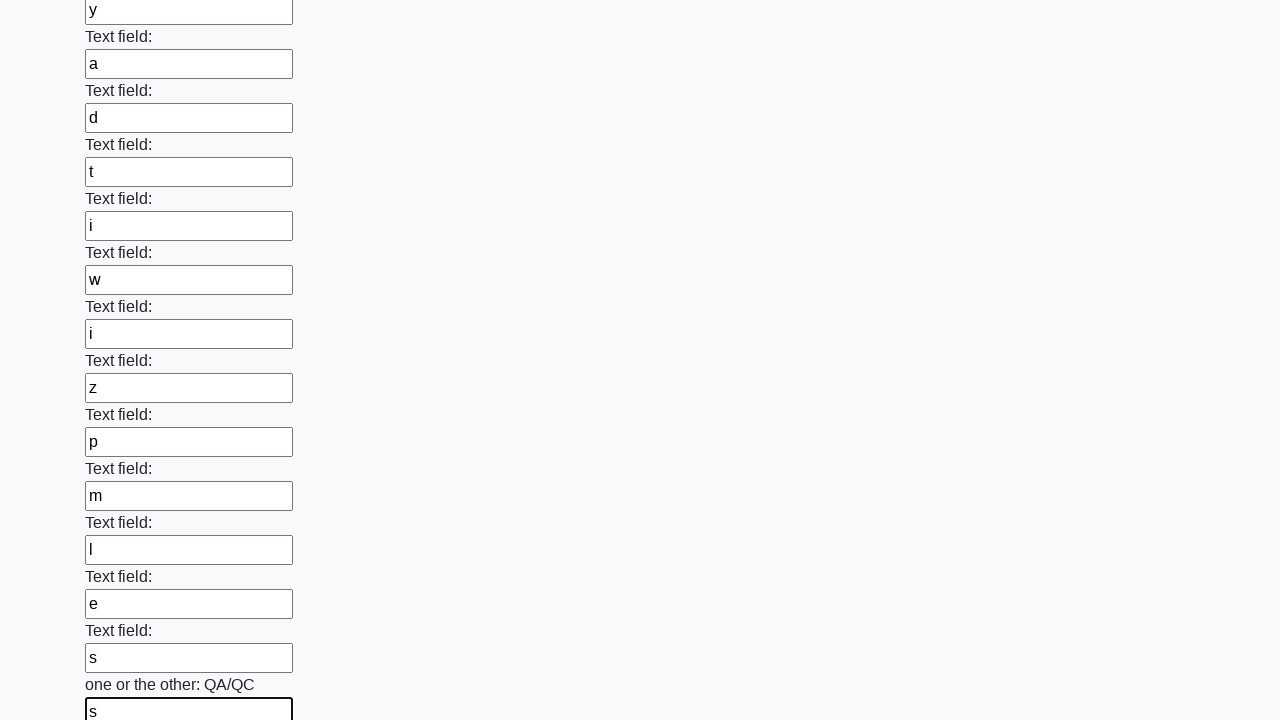

Filled input field with random character 'd' on input >> nth=88
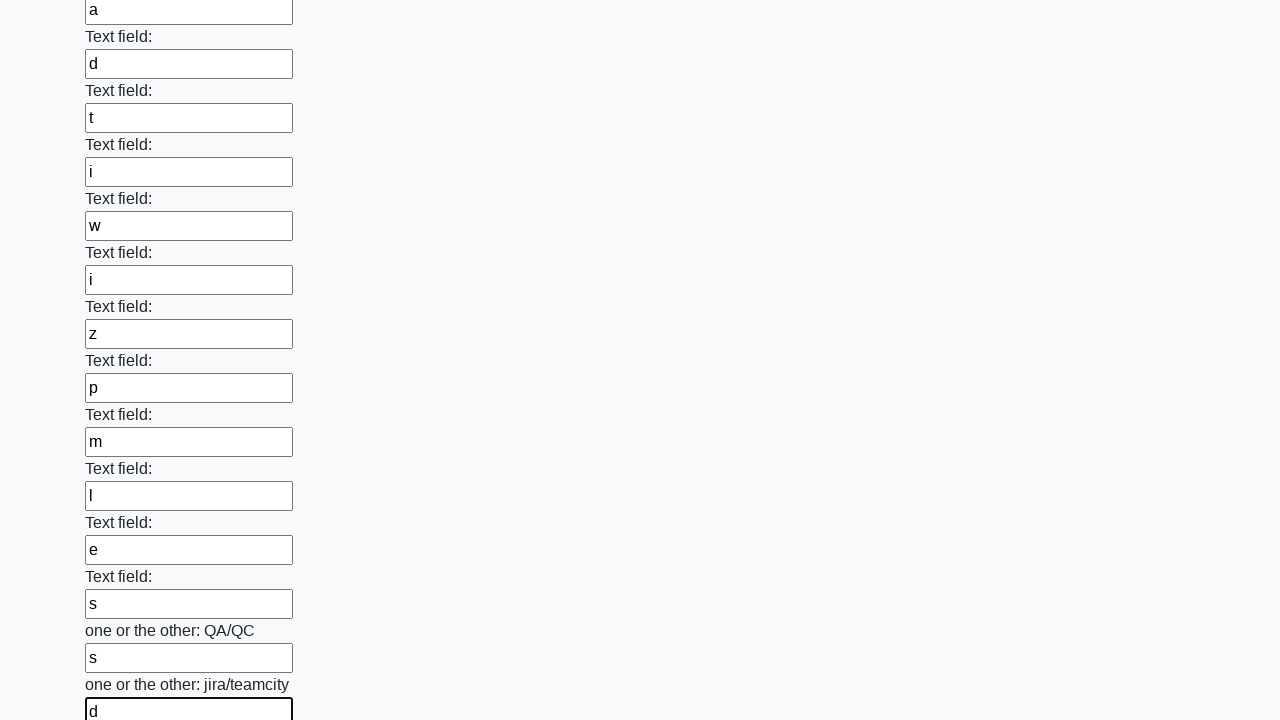

Filled input field with random character 'v' on input >> nth=89
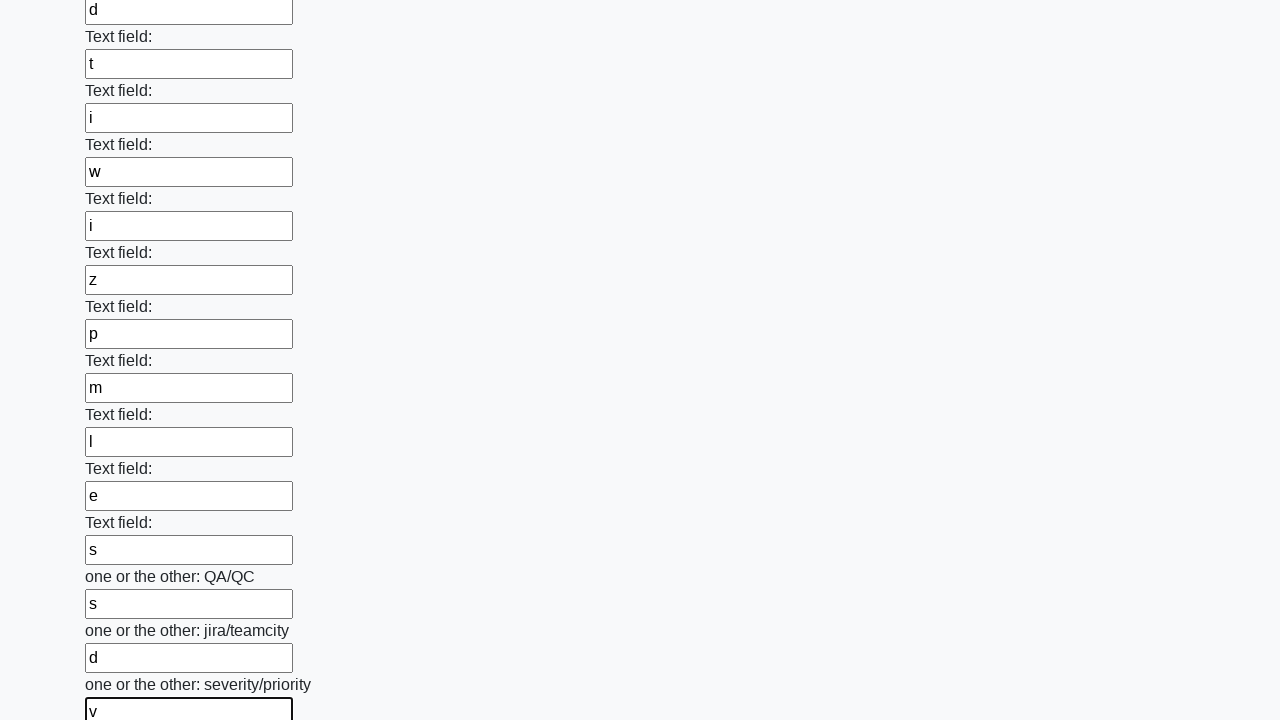

Filled input field with random character 'j' on input >> nth=90
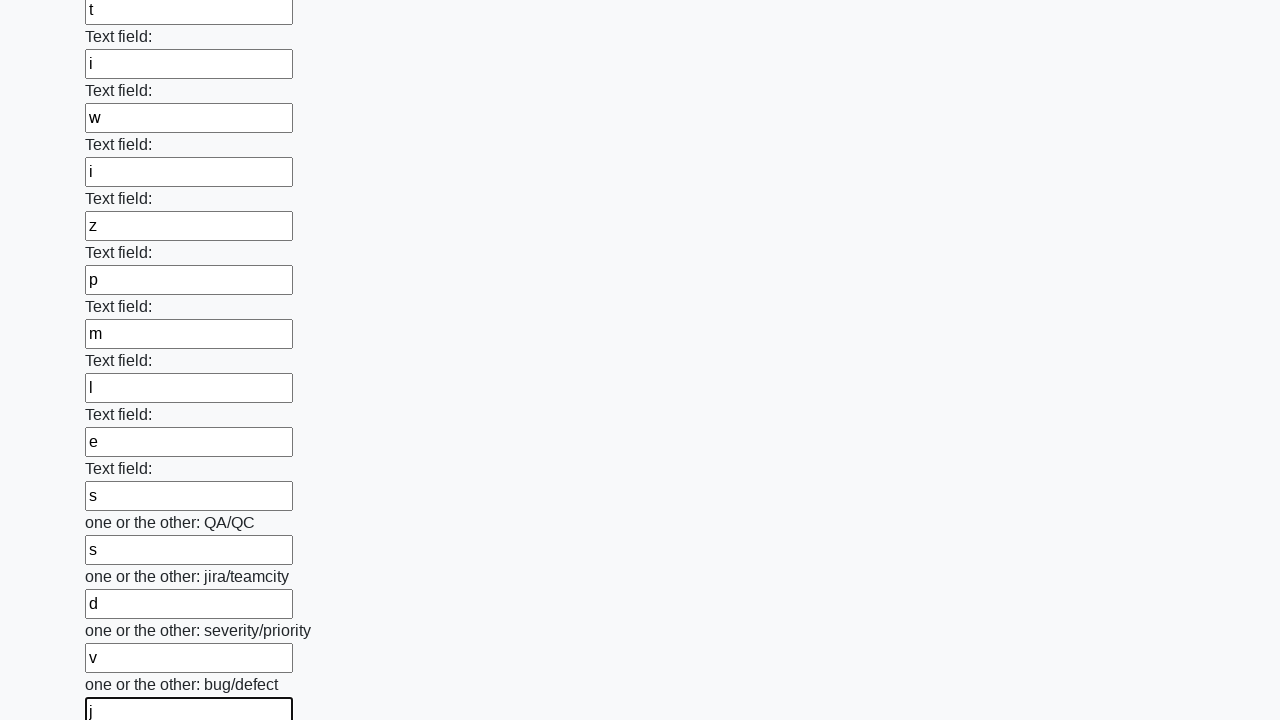

Filled input field with random character 'd' on input >> nth=91
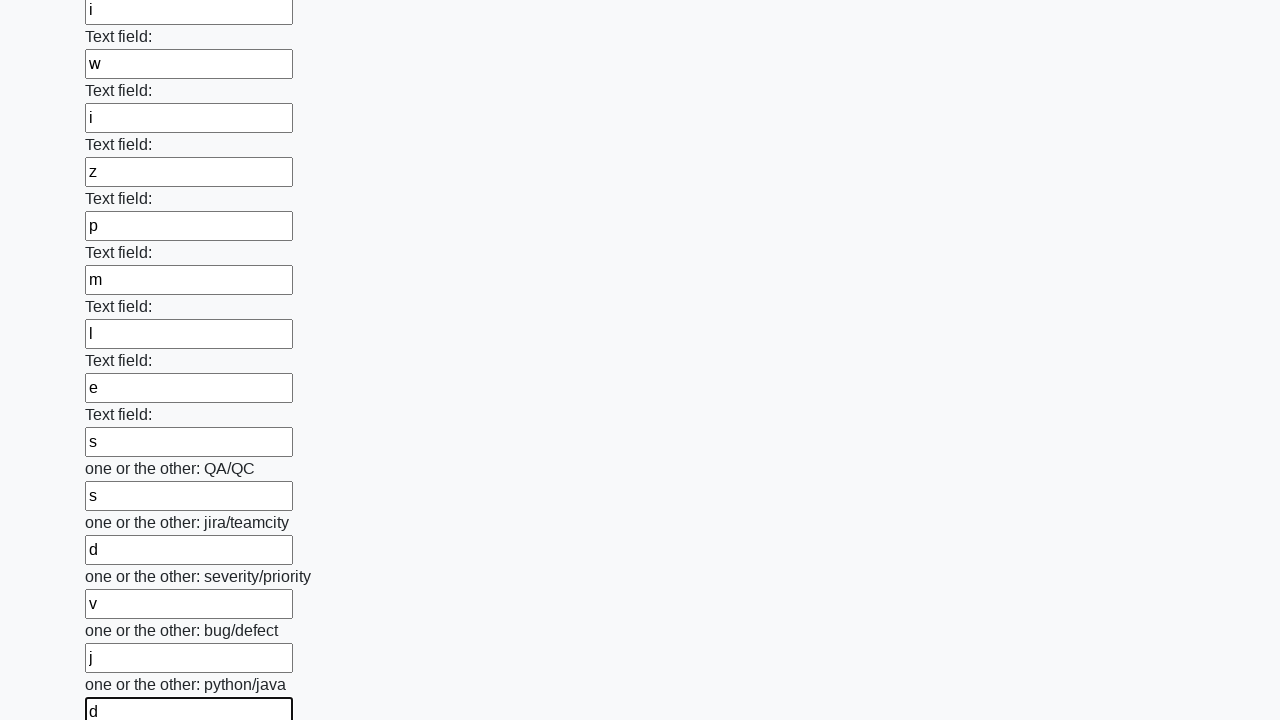

Filled input field with random character 's' on input >> nth=92
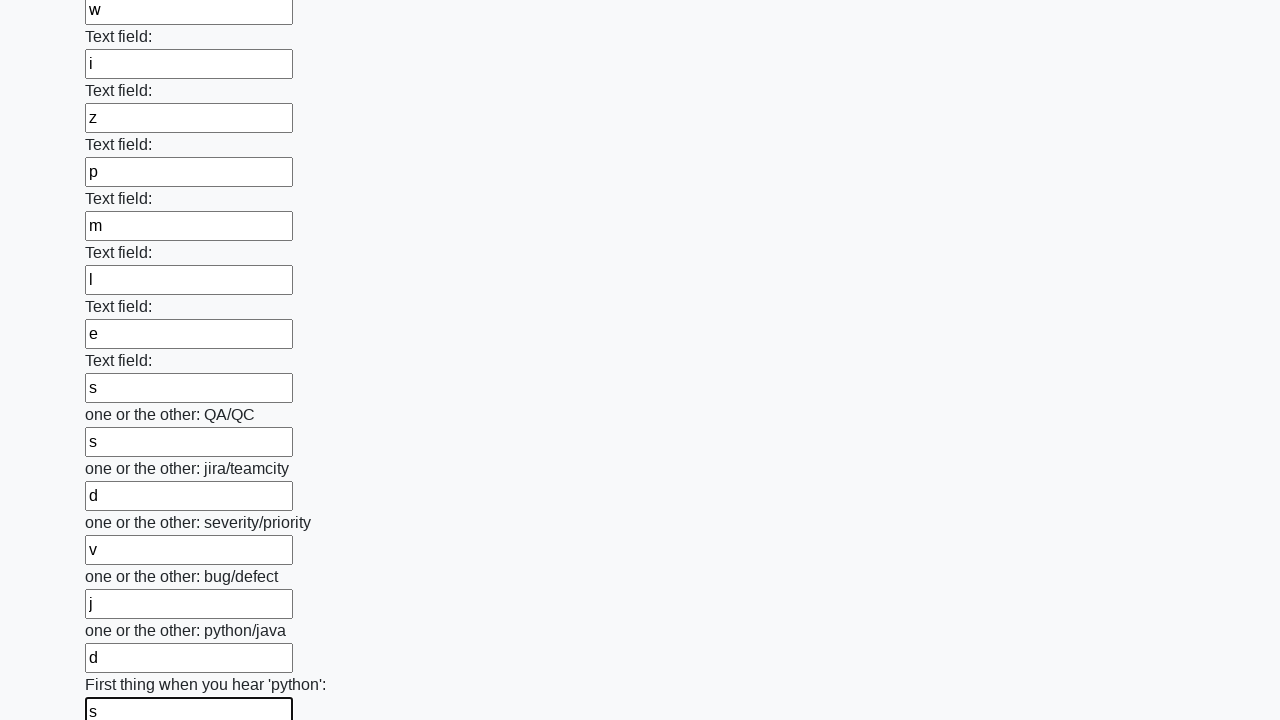

Filled input field with random character 'l' on input >> nth=93
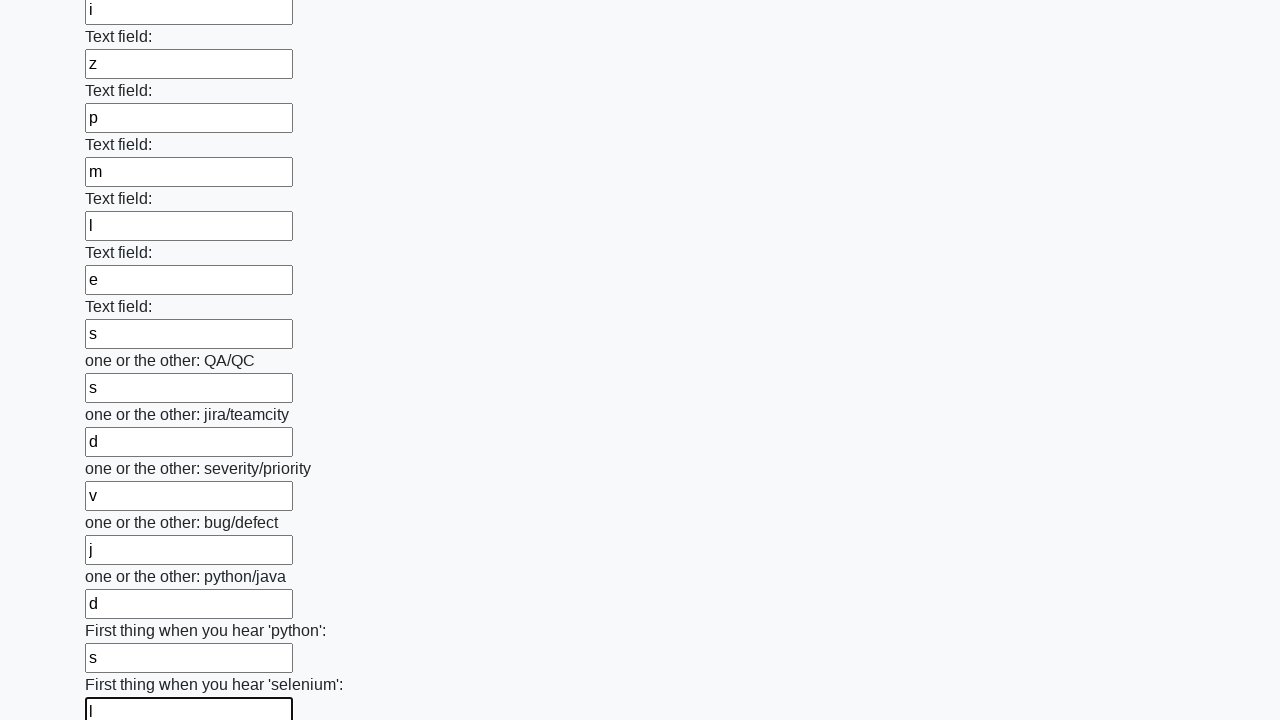

Filled input field with random character 'v' on input >> nth=94
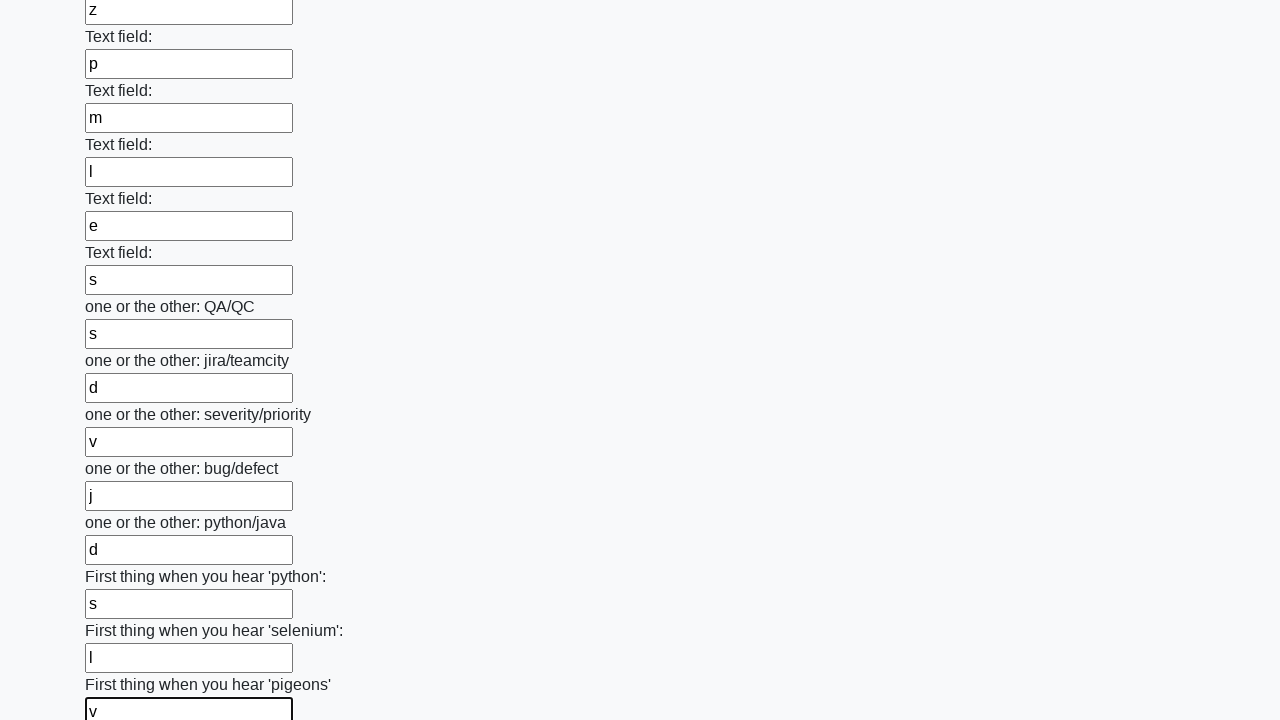

Filled input field with random character 'p' on input >> nth=95
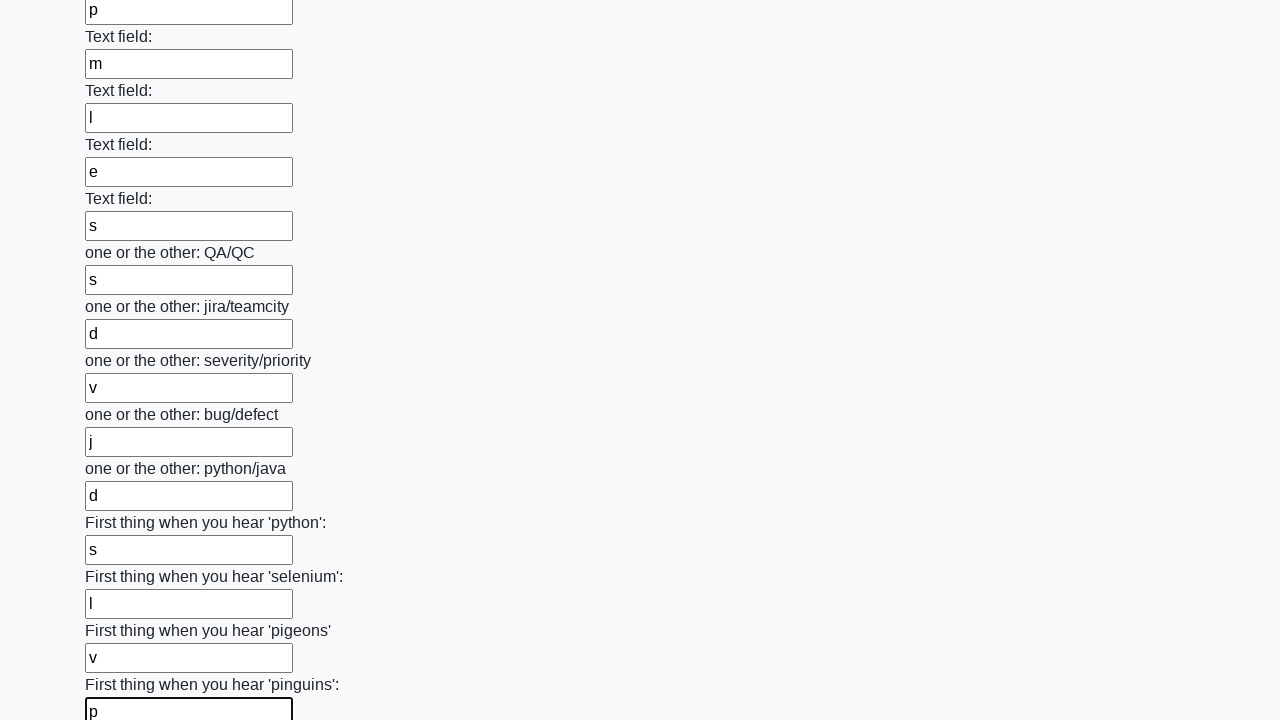

Filled input field with random character 'n' on input >> nth=96
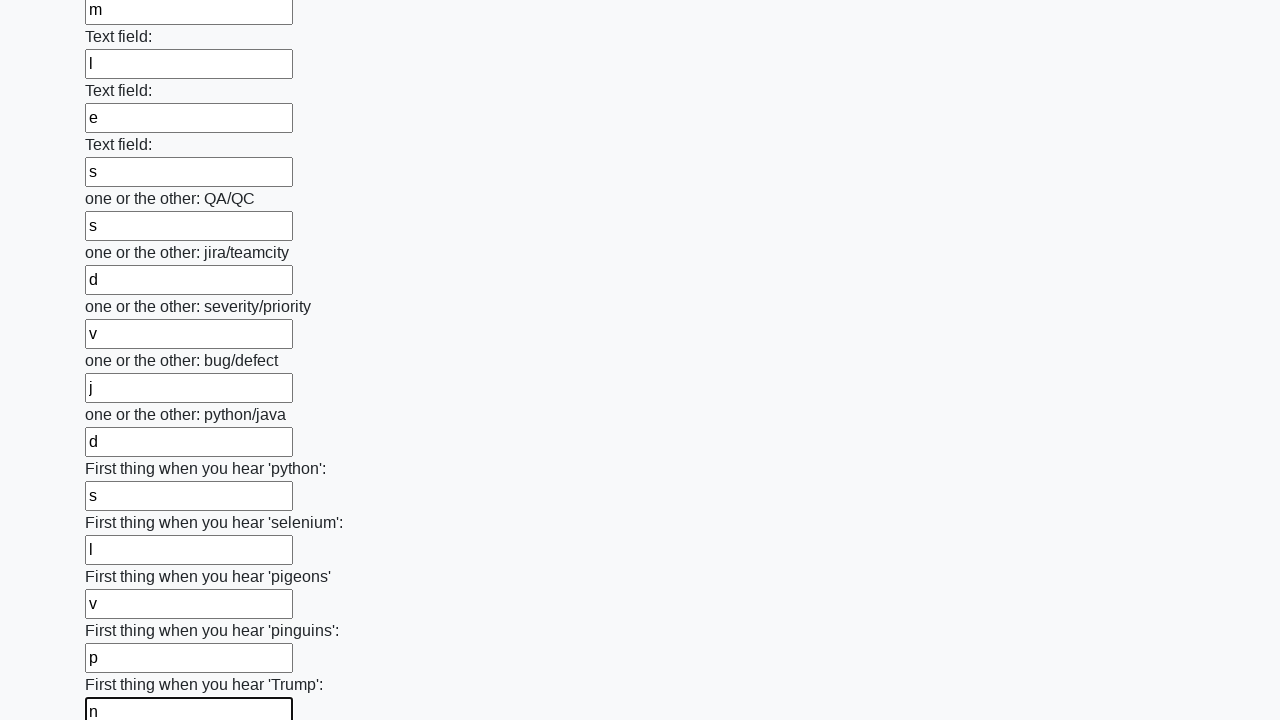

Filled input field with random character 'r' on input >> nth=97
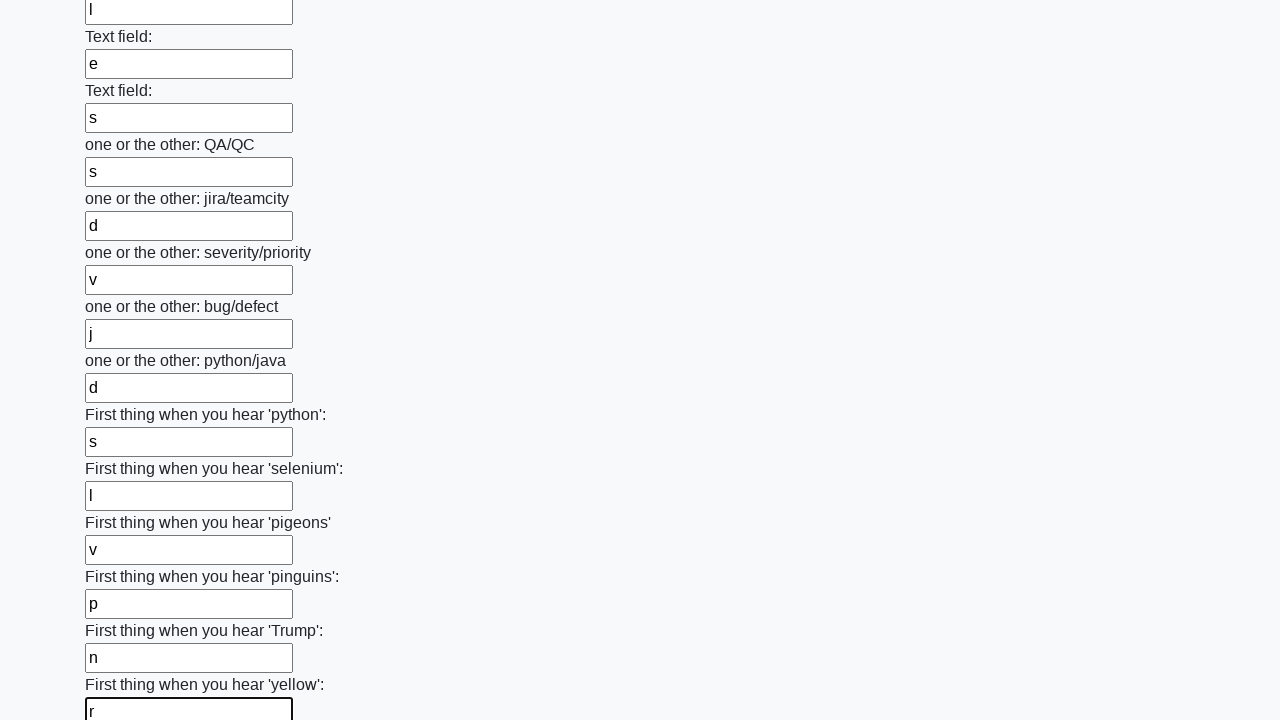

Filled input field with random character 'l' on input >> nth=98
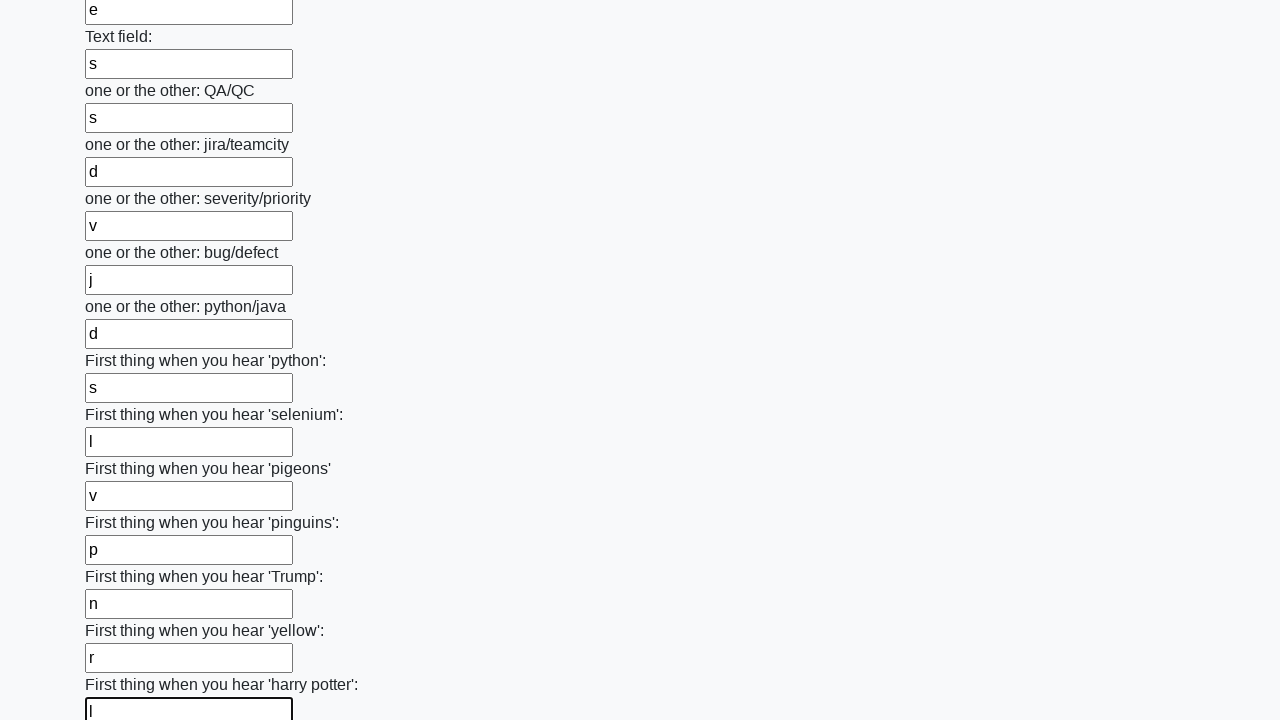

Filled input field with random character 'd' on input >> nth=99
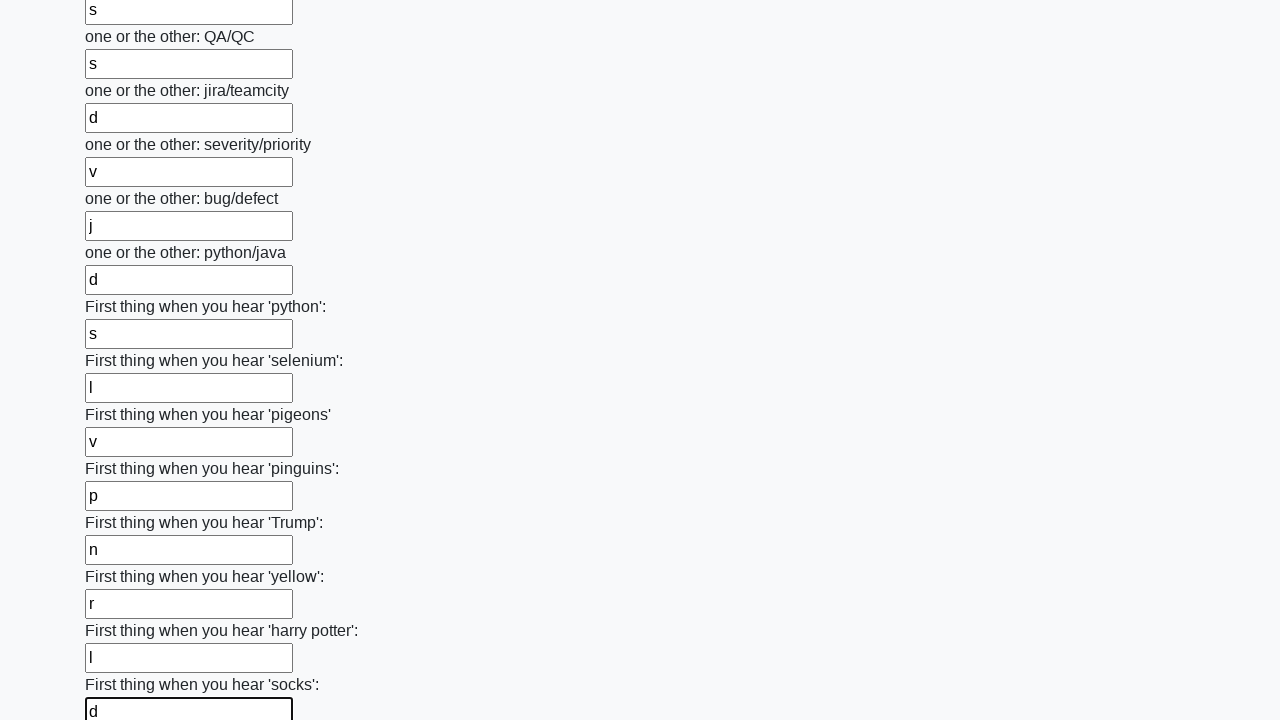

Clicked the form submit button at (123, 611) on button.btn
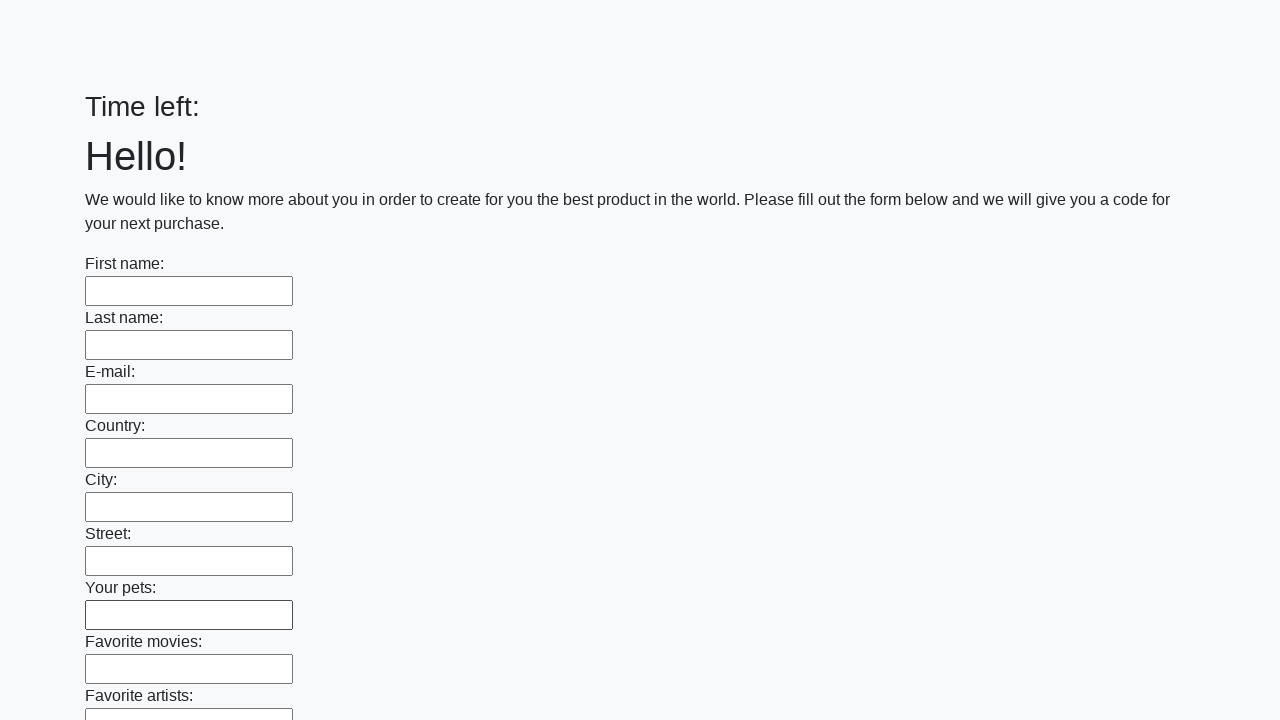

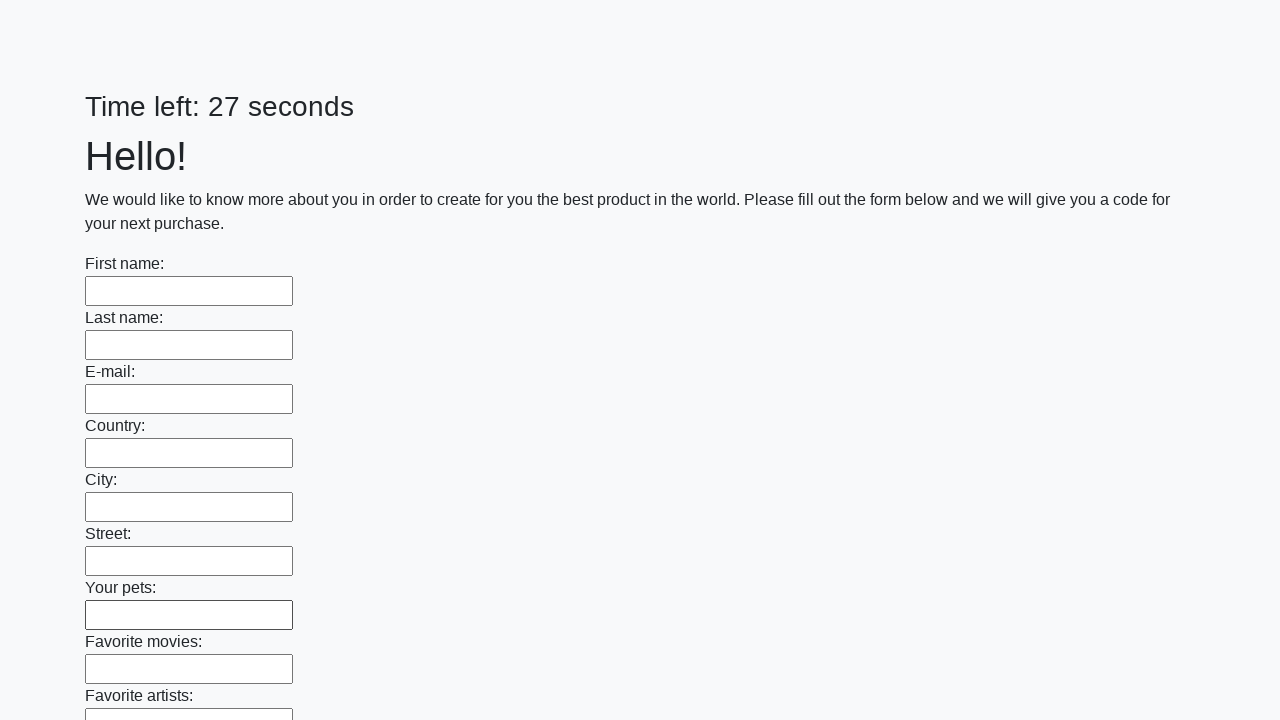